Tests jQuery UI datepicker functionality by navigating through months/years and selecting a specific date

Starting URL: https://jqueryui.com/datepicker/

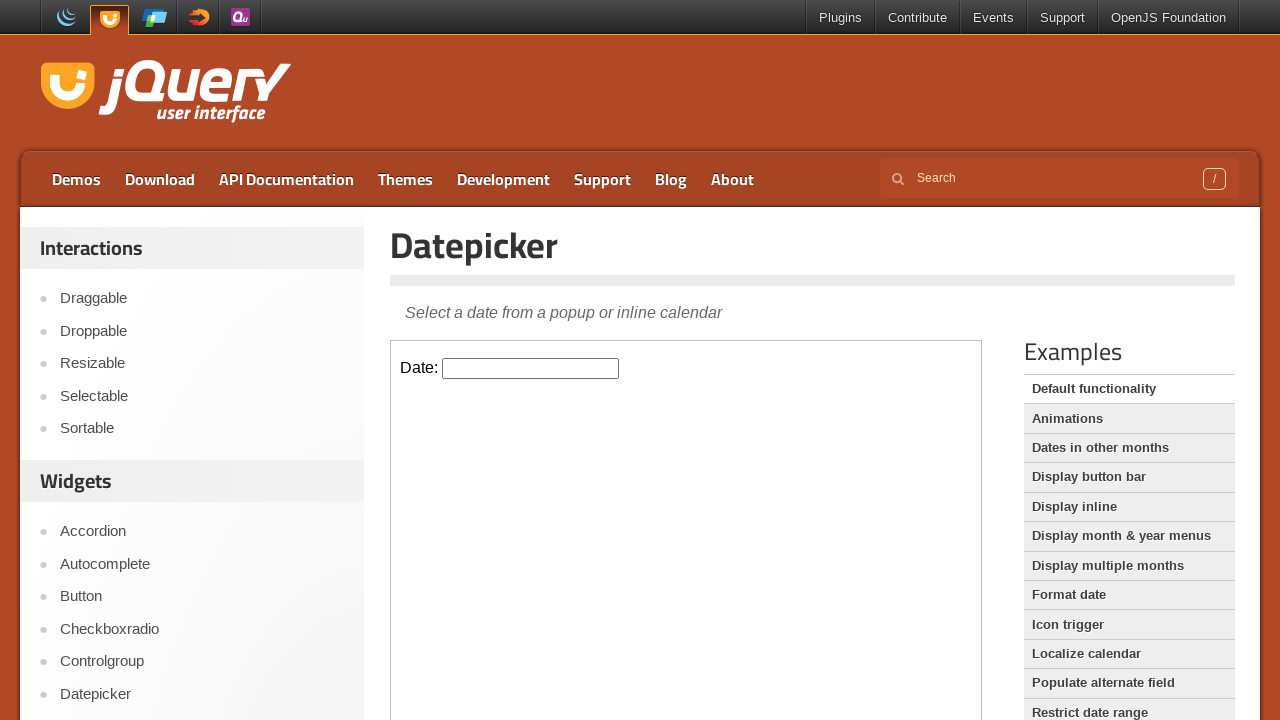

Located the iframe containing the datepicker
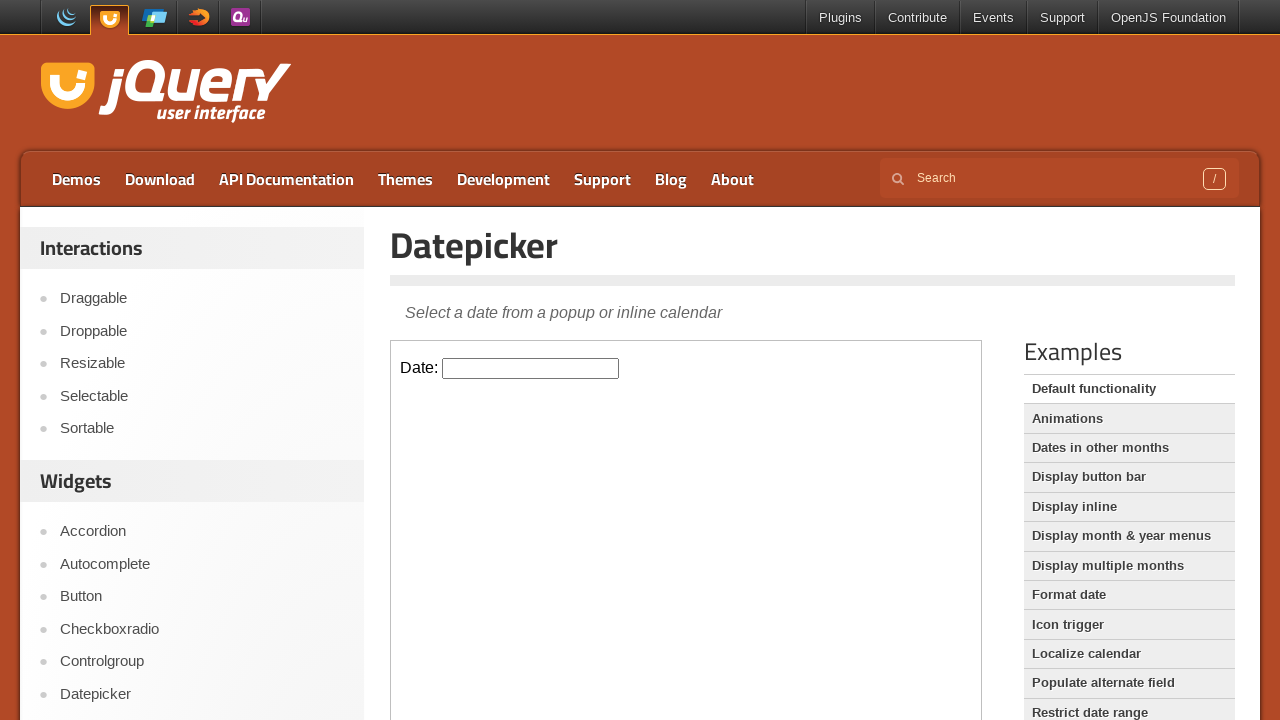

Located the datepicker input field
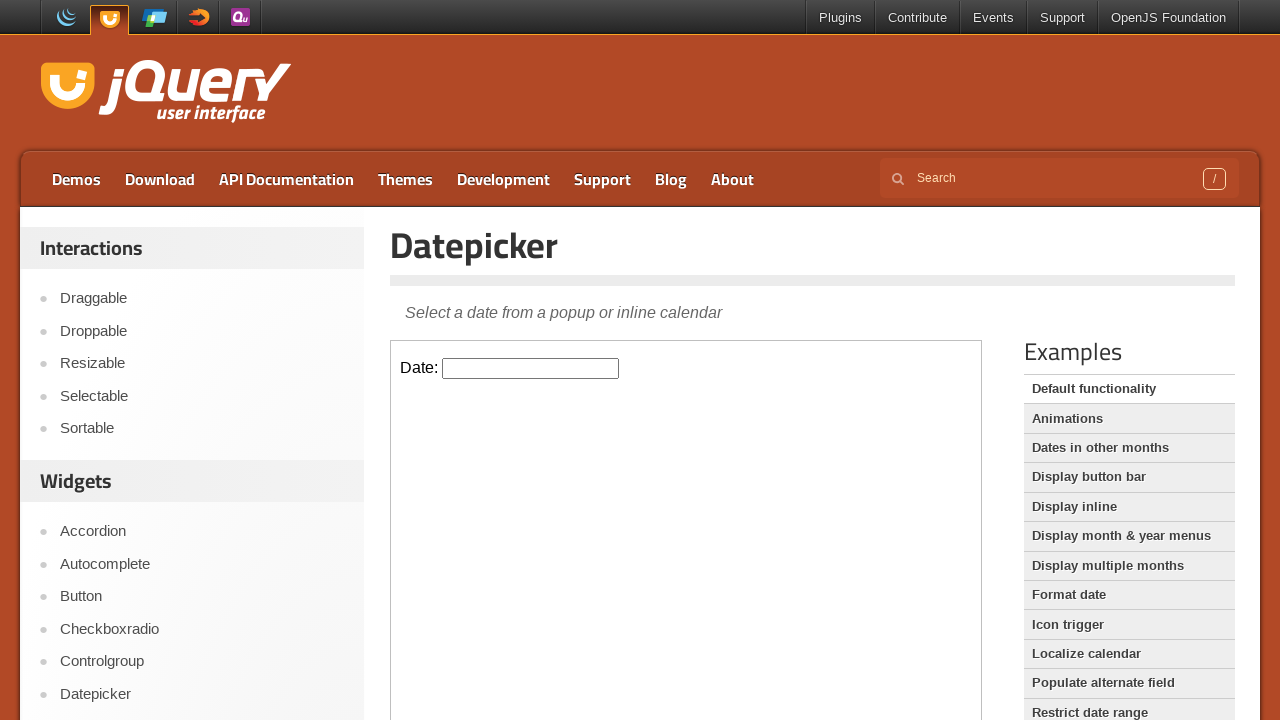

Clicked datepicker input to open the calendar at (531, 368) on iframe >> nth=0 >> internal:control=enter-frame >> #datepicker
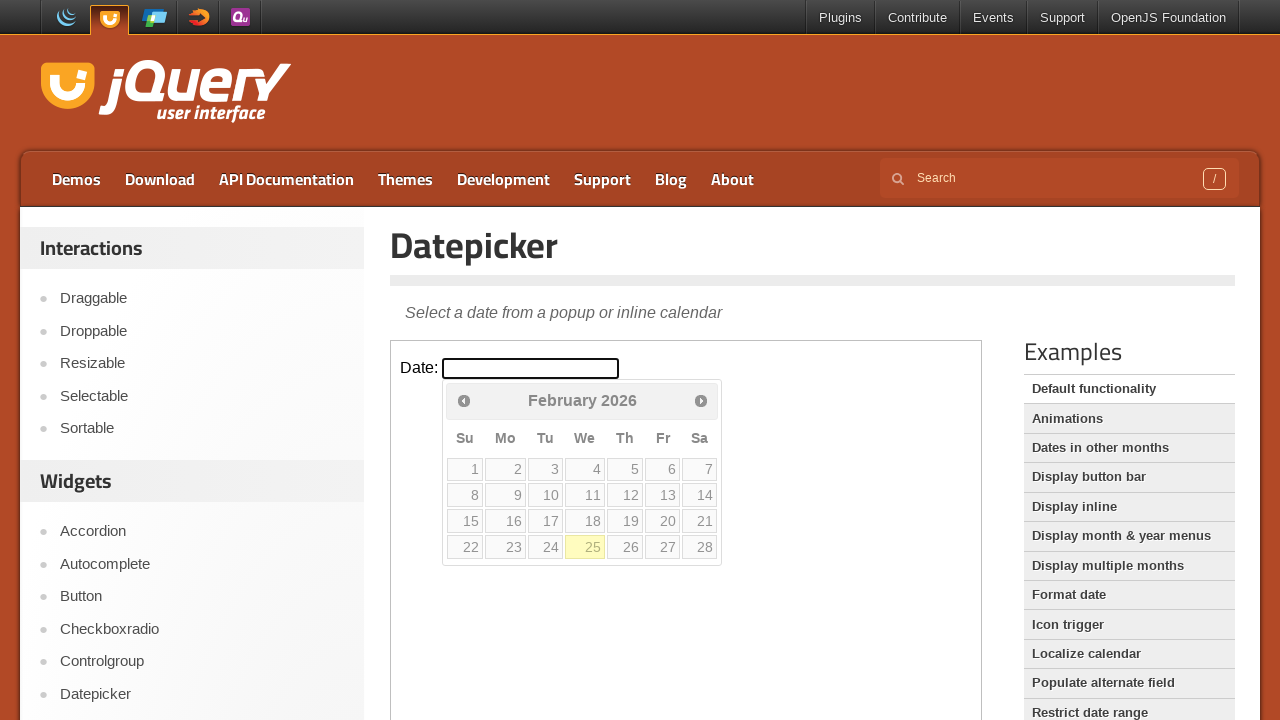

Retrieved current month: February and year: 2026
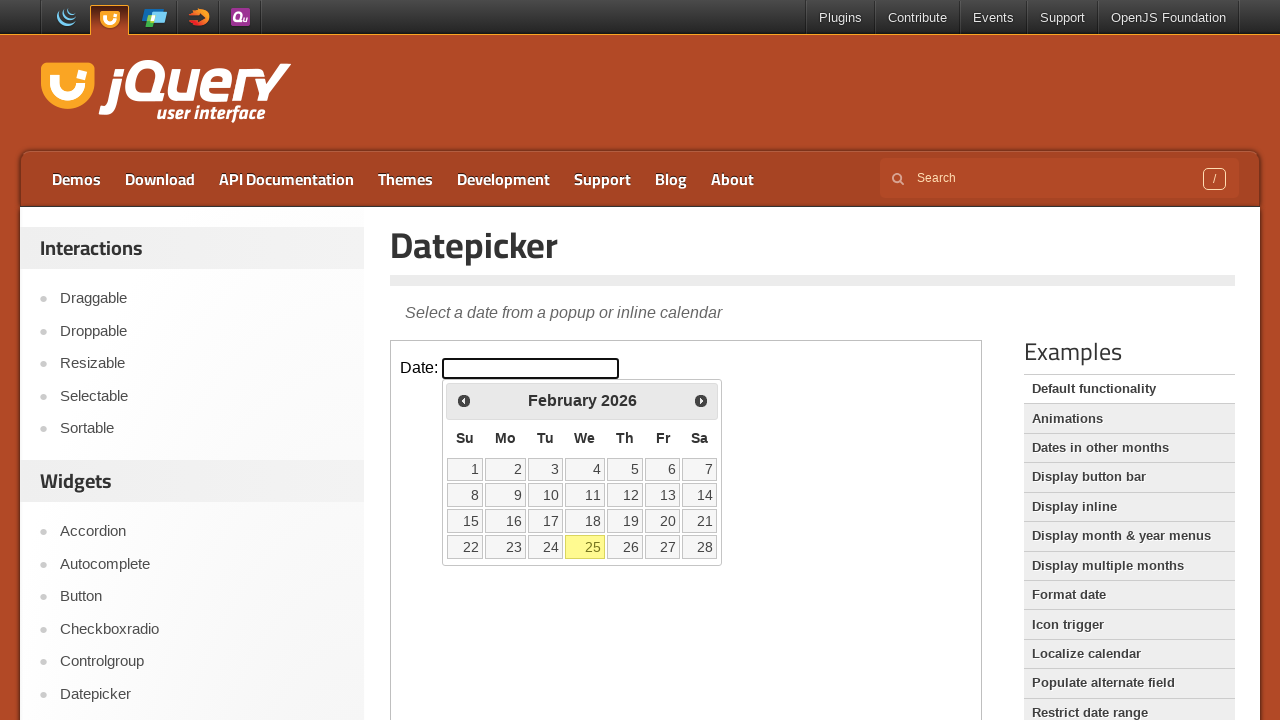

Clicked previous month arrow to navigate backwards at (464, 400) on iframe >> nth=0 >> internal:control=enter-frame >> span.ui-icon.ui-icon-circle-t
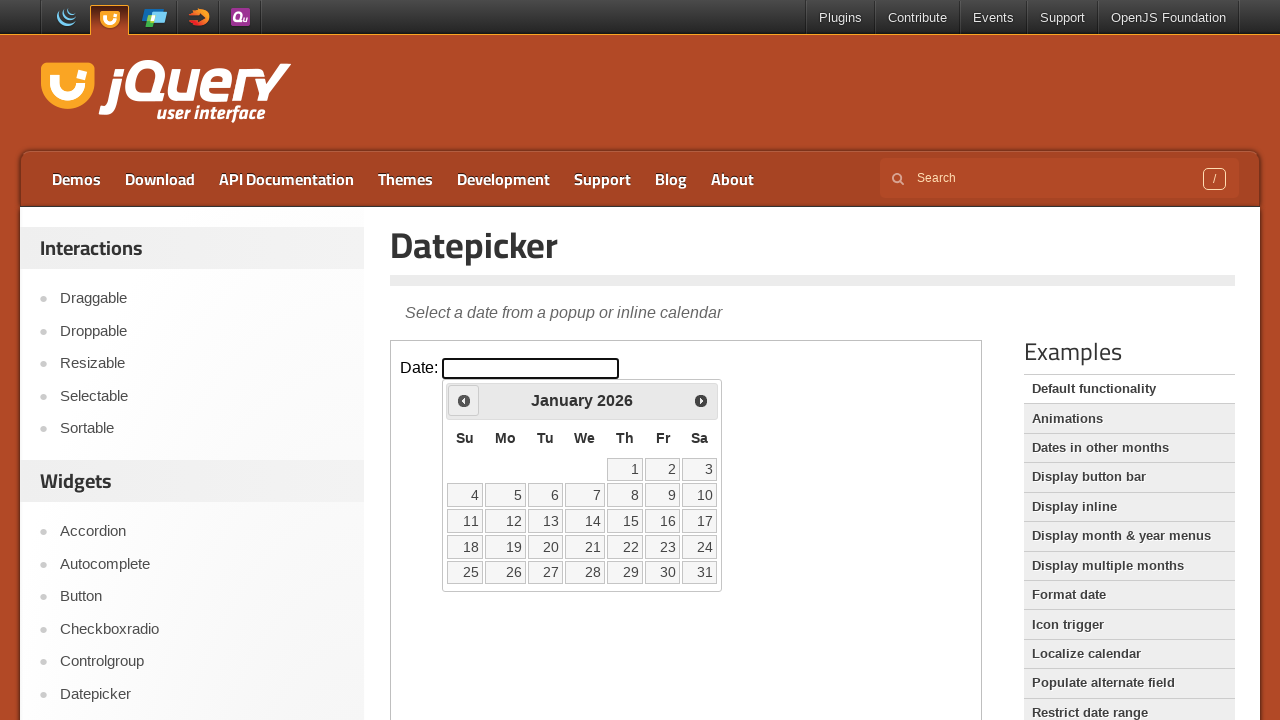

Retrieved current month: January and year: 2026
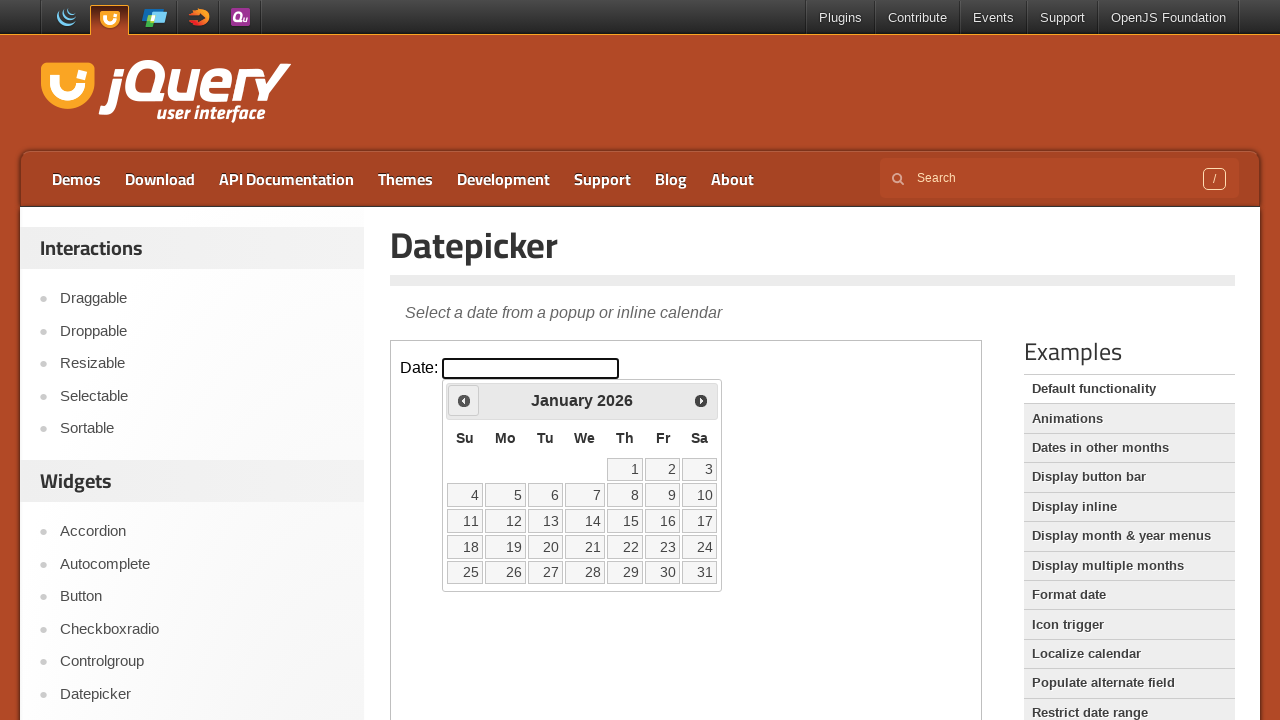

Clicked previous month arrow to navigate backwards at (464, 400) on iframe >> nth=0 >> internal:control=enter-frame >> span.ui-icon.ui-icon-circle-t
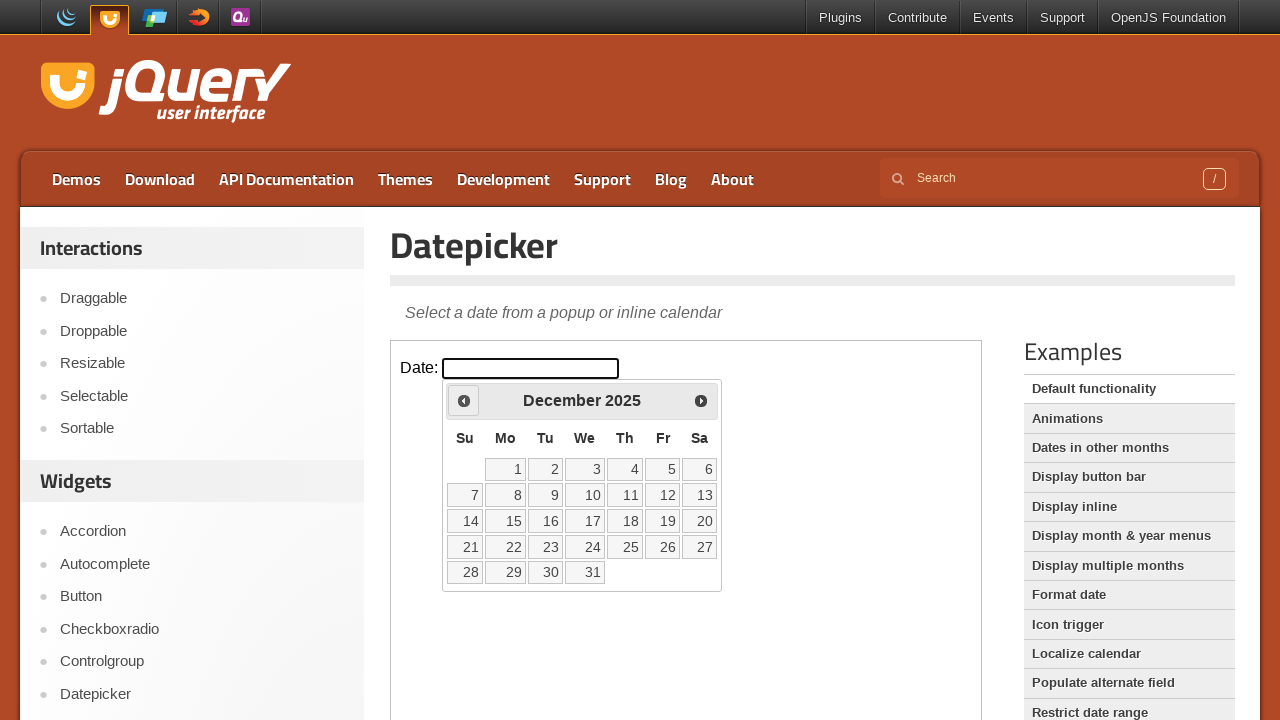

Retrieved current month: December and year: 2025
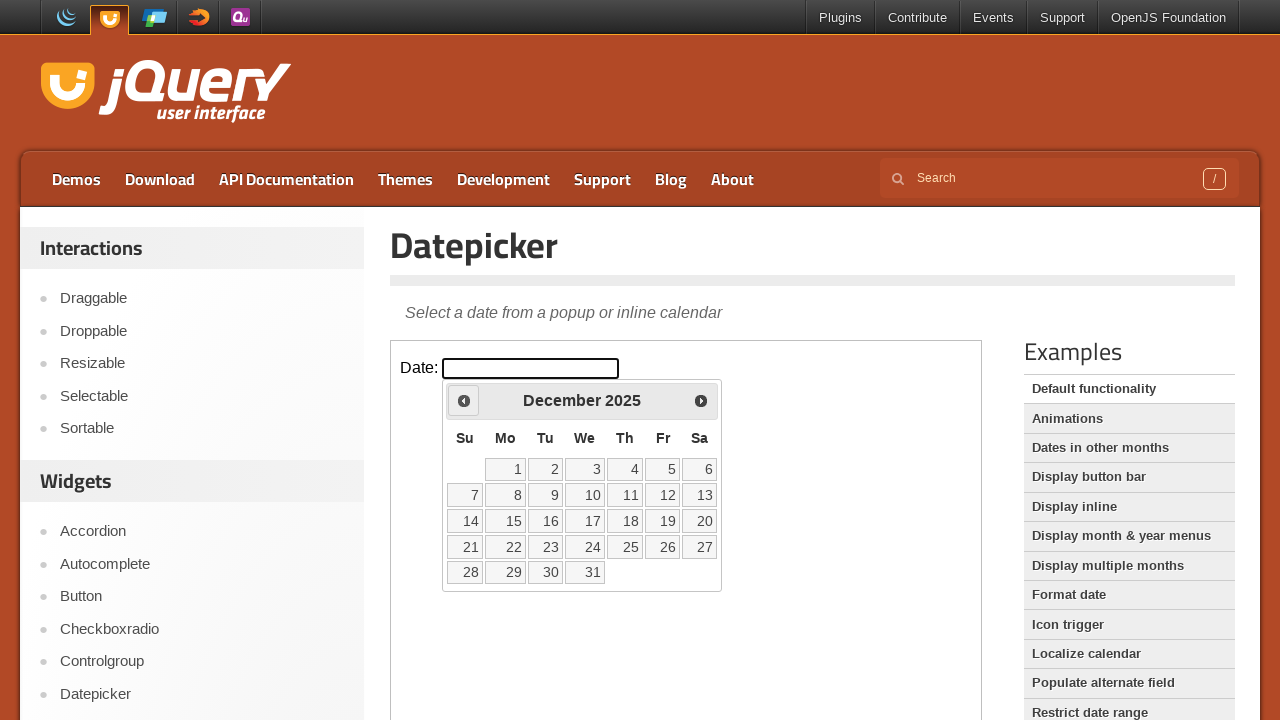

Clicked previous month arrow to navigate backwards at (464, 400) on iframe >> nth=0 >> internal:control=enter-frame >> span.ui-icon.ui-icon-circle-t
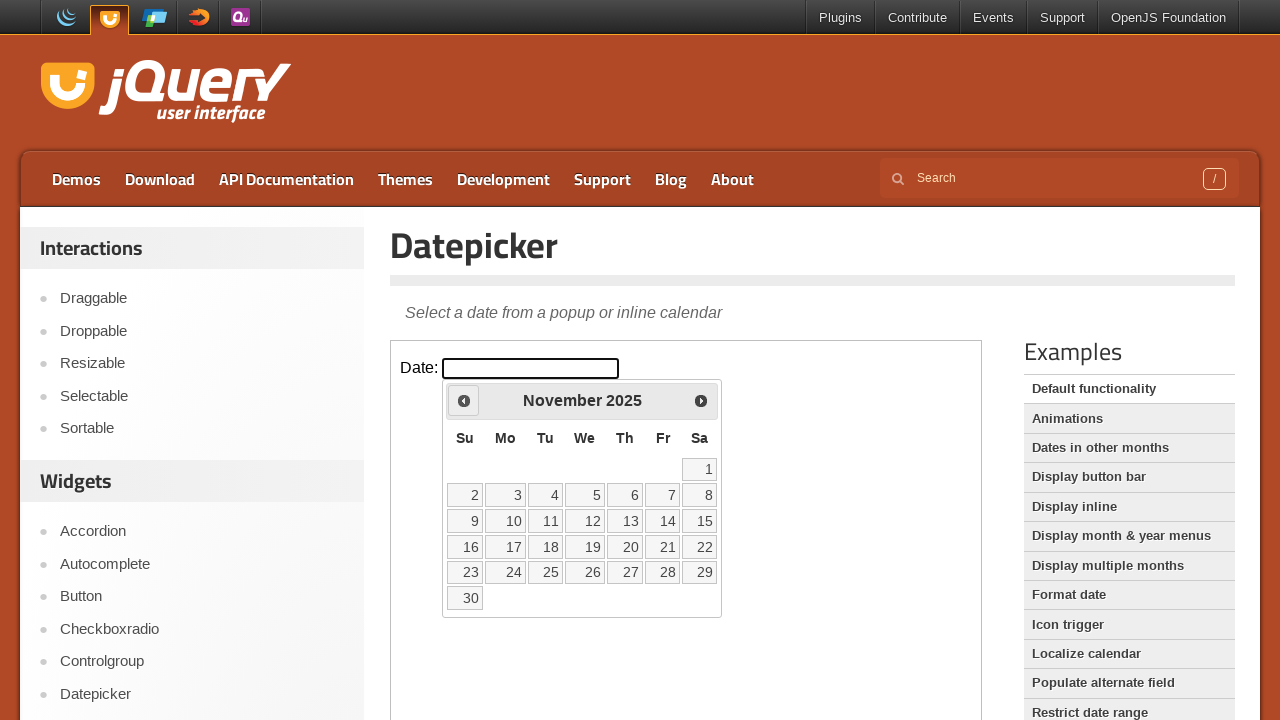

Retrieved current month: November and year: 2025
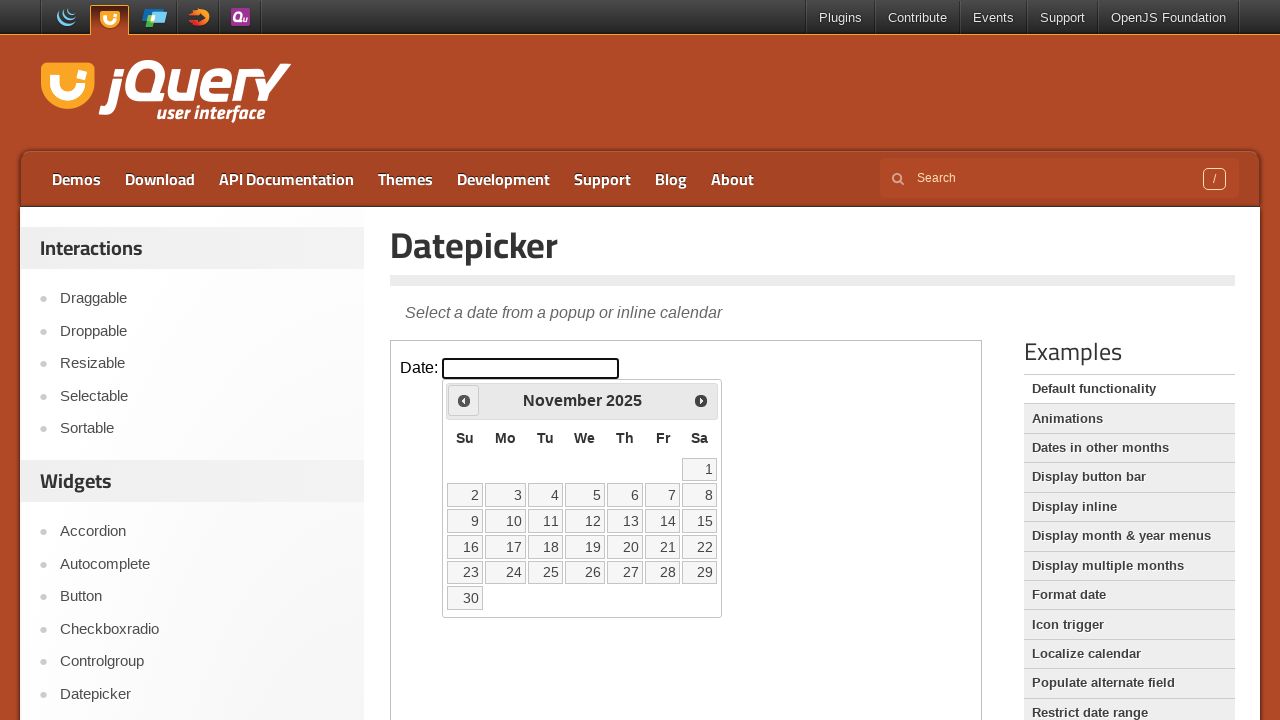

Clicked previous month arrow to navigate backwards at (464, 400) on iframe >> nth=0 >> internal:control=enter-frame >> span.ui-icon.ui-icon-circle-t
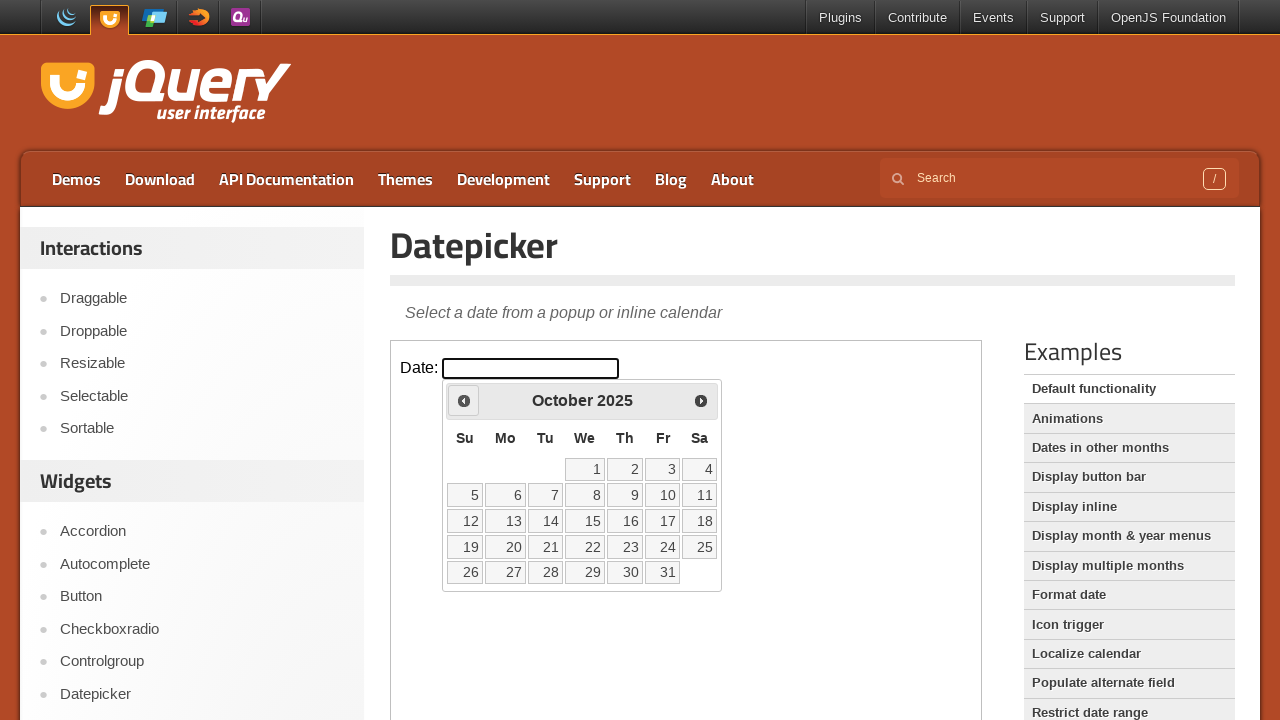

Retrieved current month: October and year: 2025
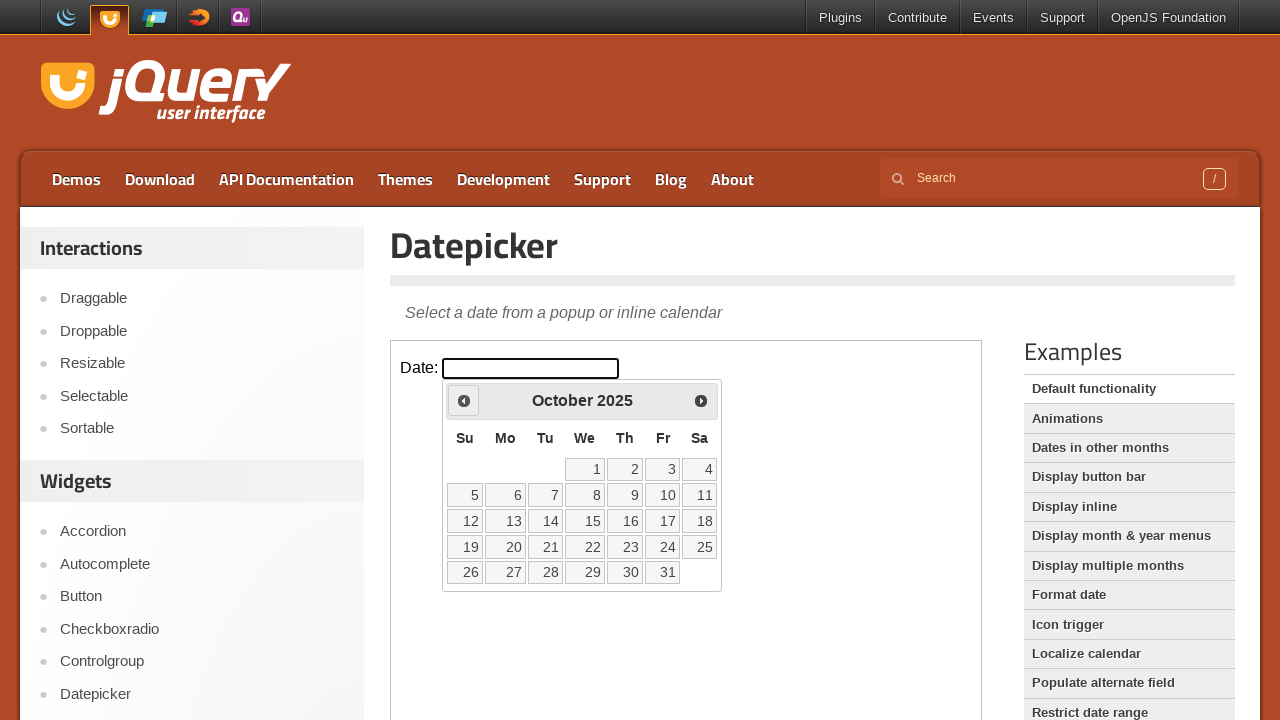

Clicked previous month arrow to navigate backwards at (464, 400) on iframe >> nth=0 >> internal:control=enter-frame >> span.ui-icon.ui-icon-circle-t
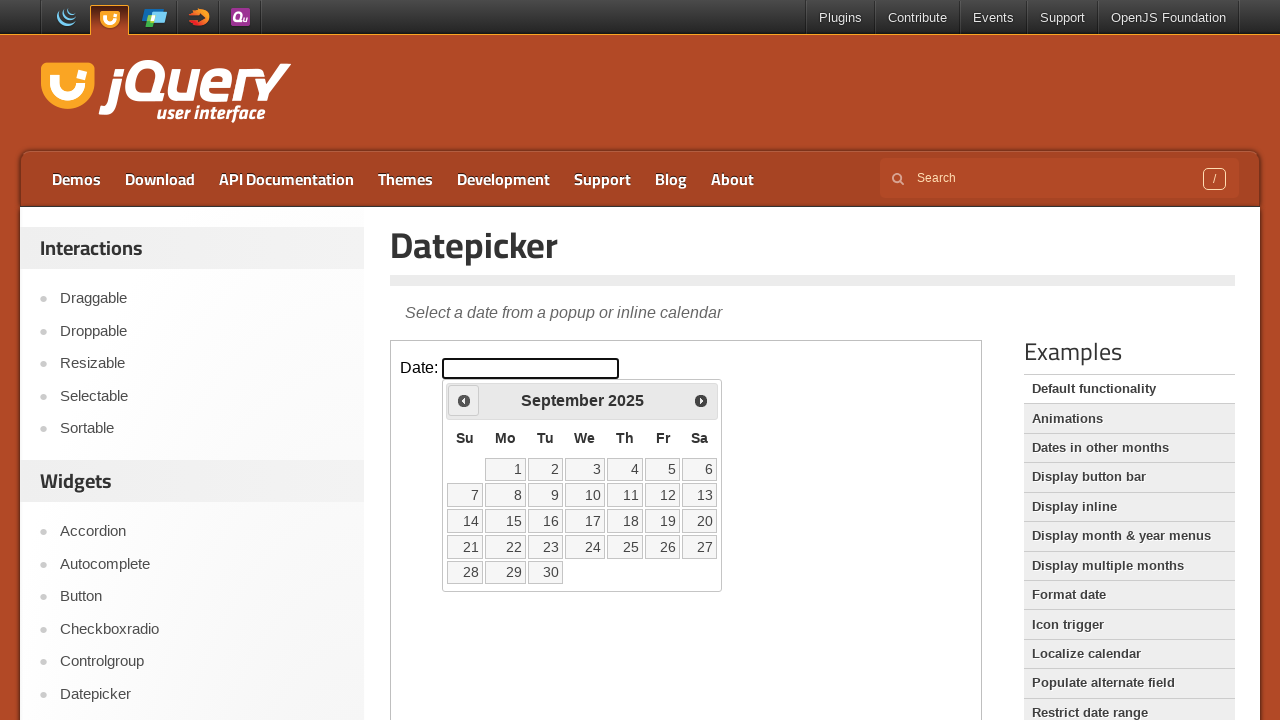

Retrieved current month: September and year: 2025
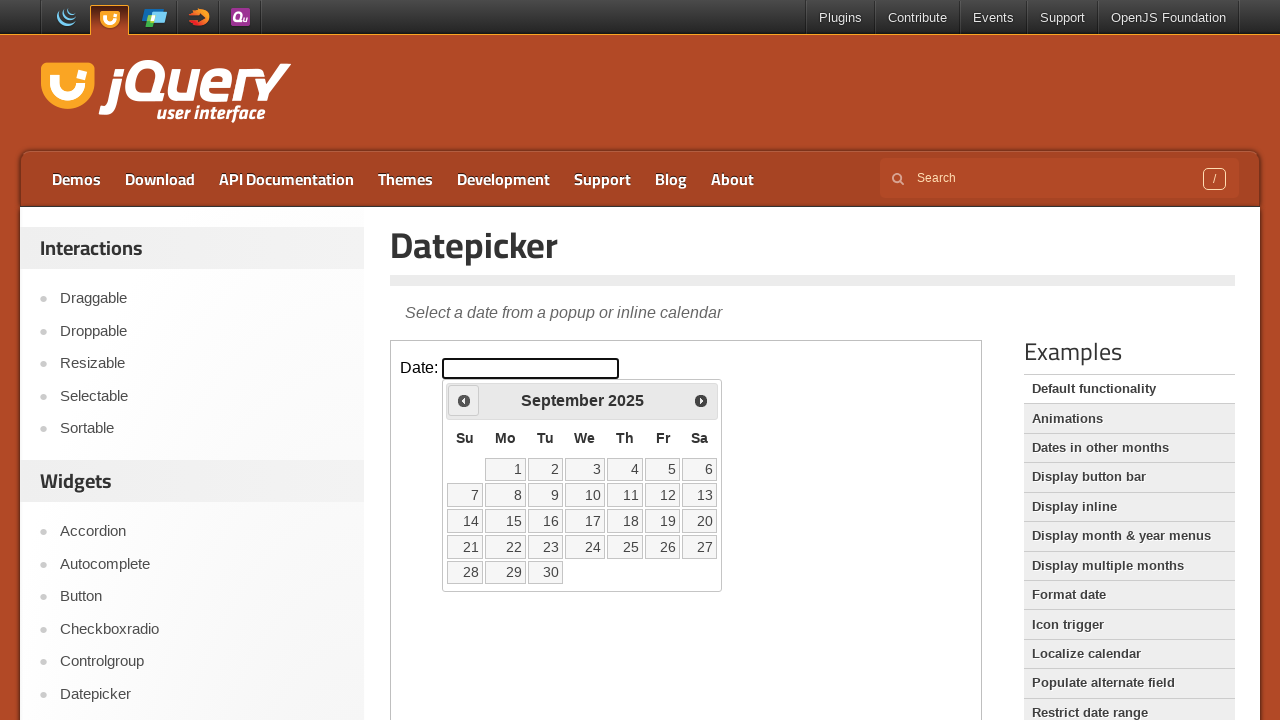

Clicked previous month arrow to navigate backwards at (464, 400) on iframe >> nth=0 >> internal:control=enter-frame >> span.ui-icon.ui-icon-circle-t
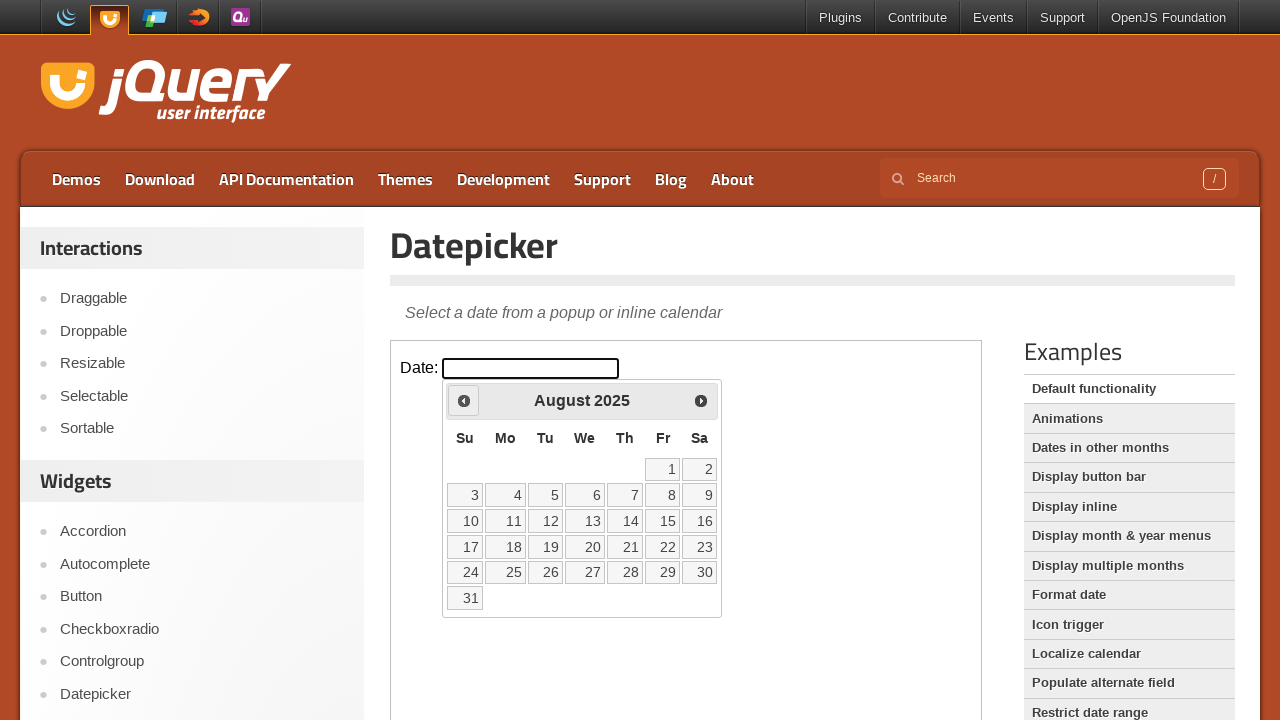

Retrieved current month: August and year: 2025
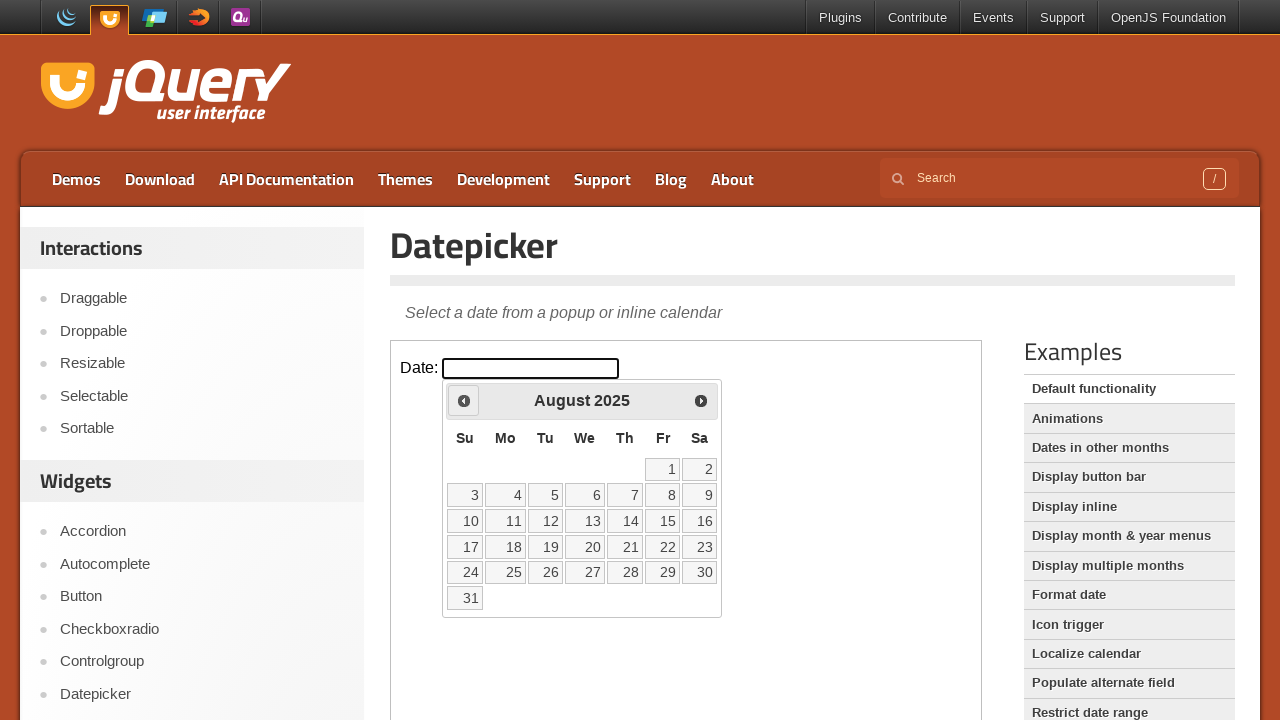

Clicked previous month arrow to navigate backwards at (464, 400) on iframe >> nth=0 >> internal:control=enter-frame >> span.ui-icon.ui-icon-circle-t
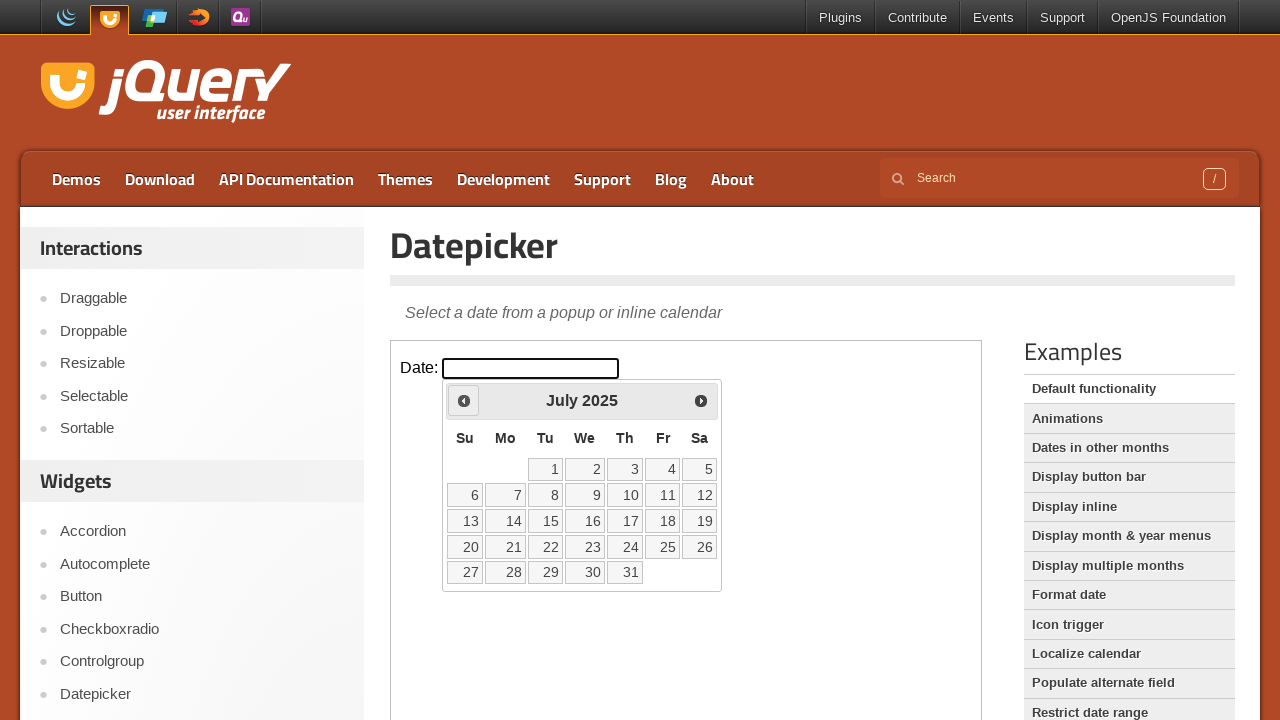

Retrieved current month: July and year: 2025
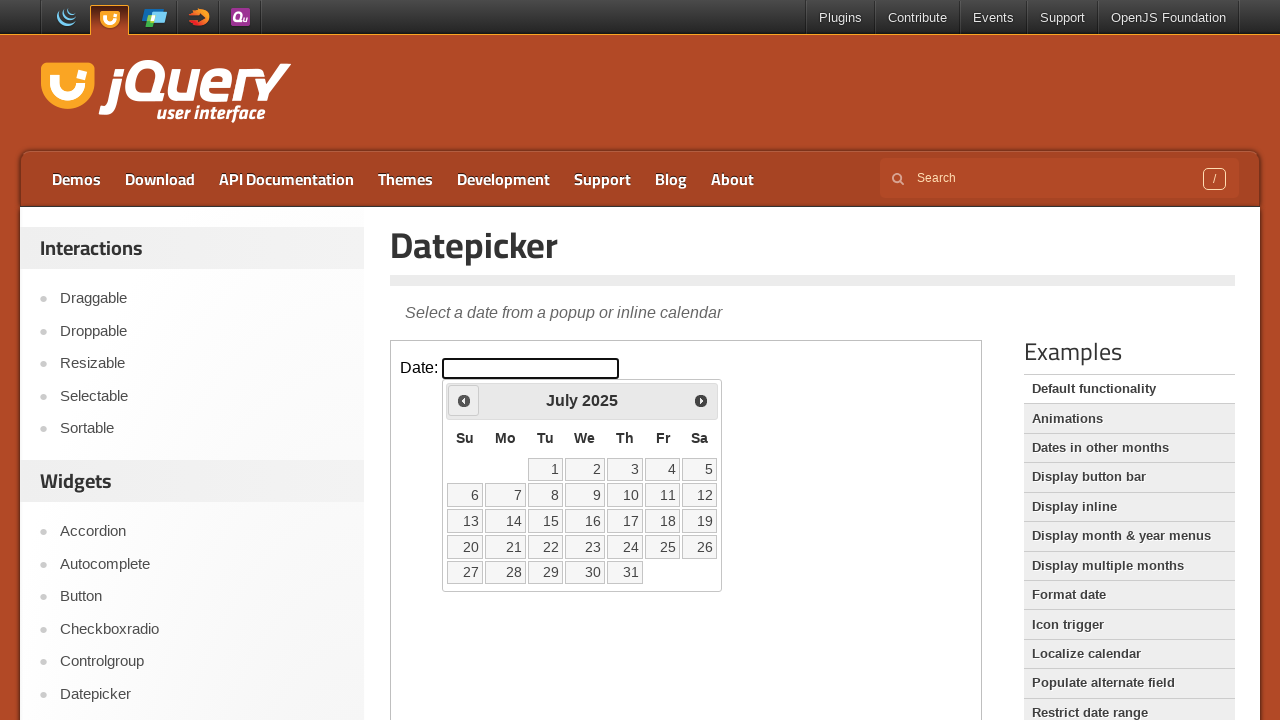

Clicked previous month arrow to navigate backwards at (464, 400) on iframe >> nth=0 >> internal:control=enter-frame >> span.ui-icon.ui-icon-circle-t
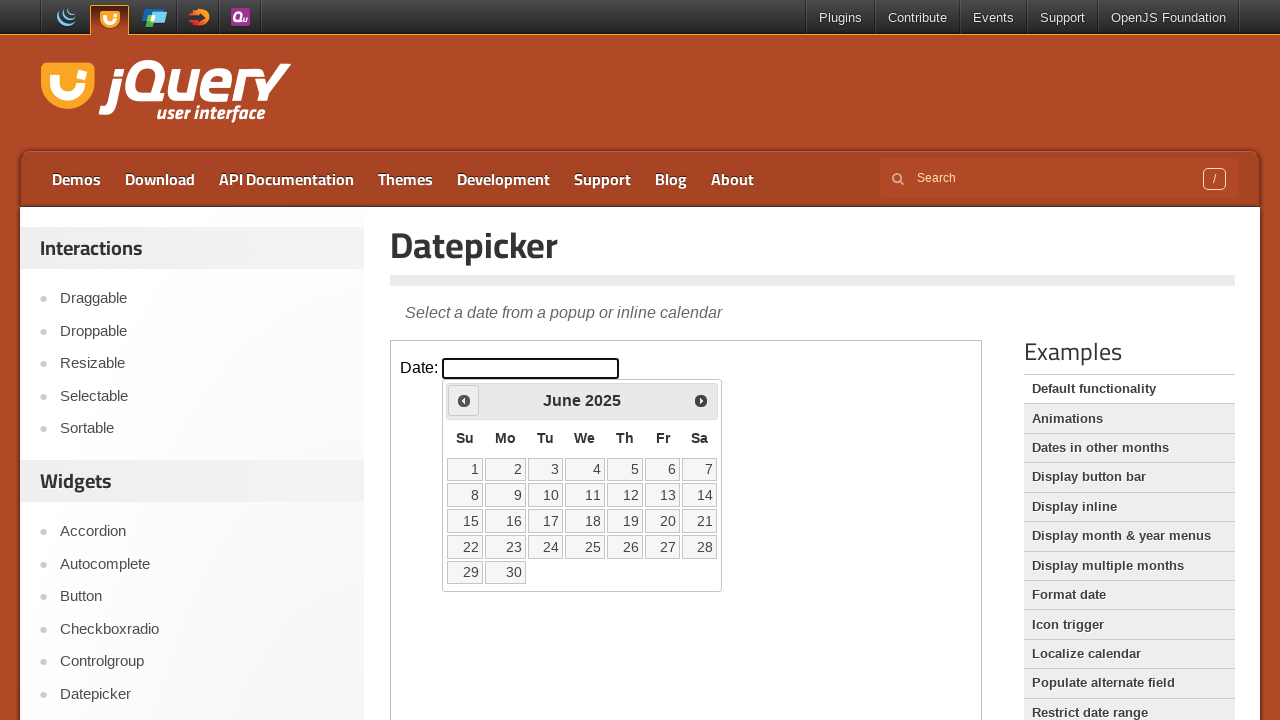

Retrieved current month: June and year: 2025
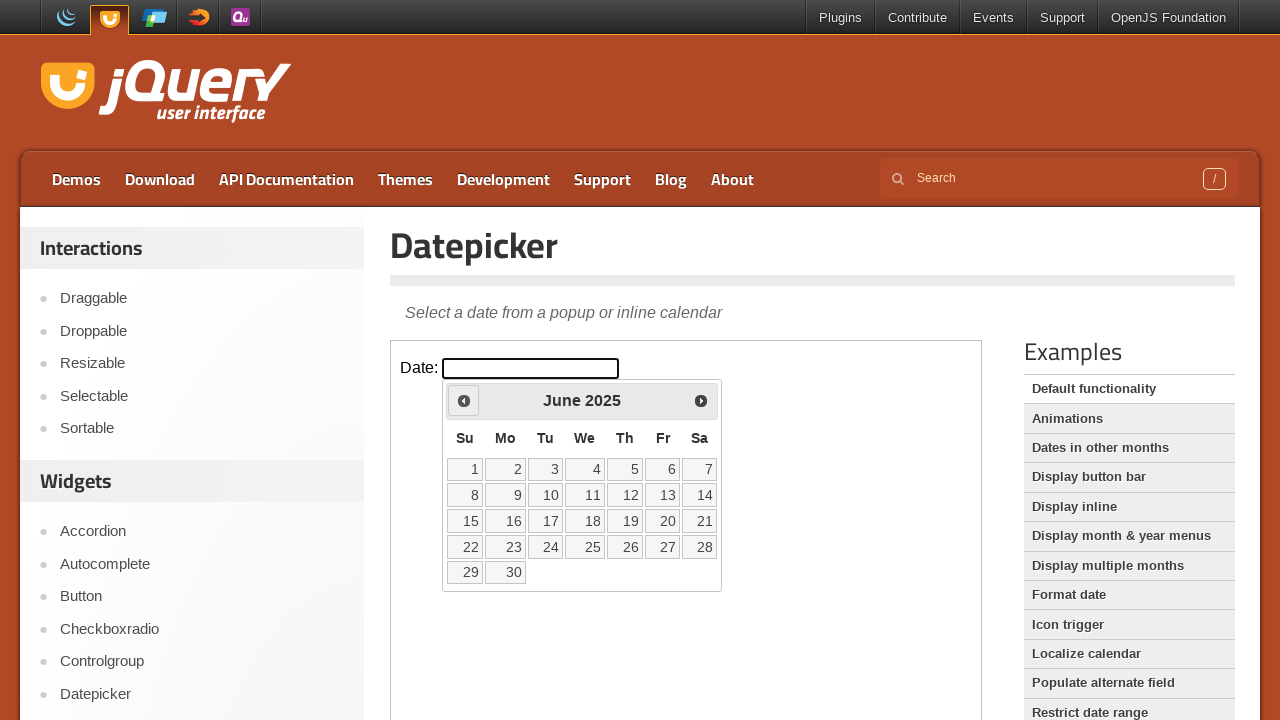

Clicked previous month arrow to navigate backwards at (464, 400) on iframe >> nth=0 >> internal:control=enter-frame >> span.ui-icon.ui-icon-circle-t
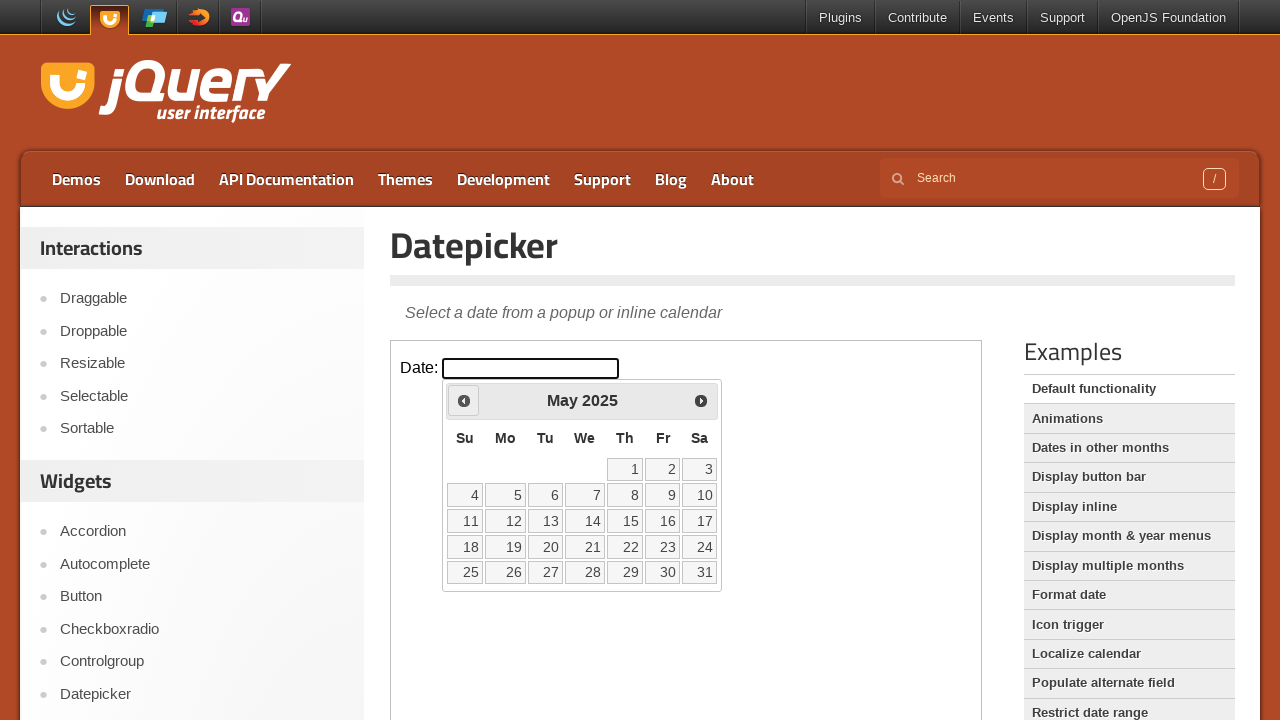

Retrieved current month: May and year: 2025
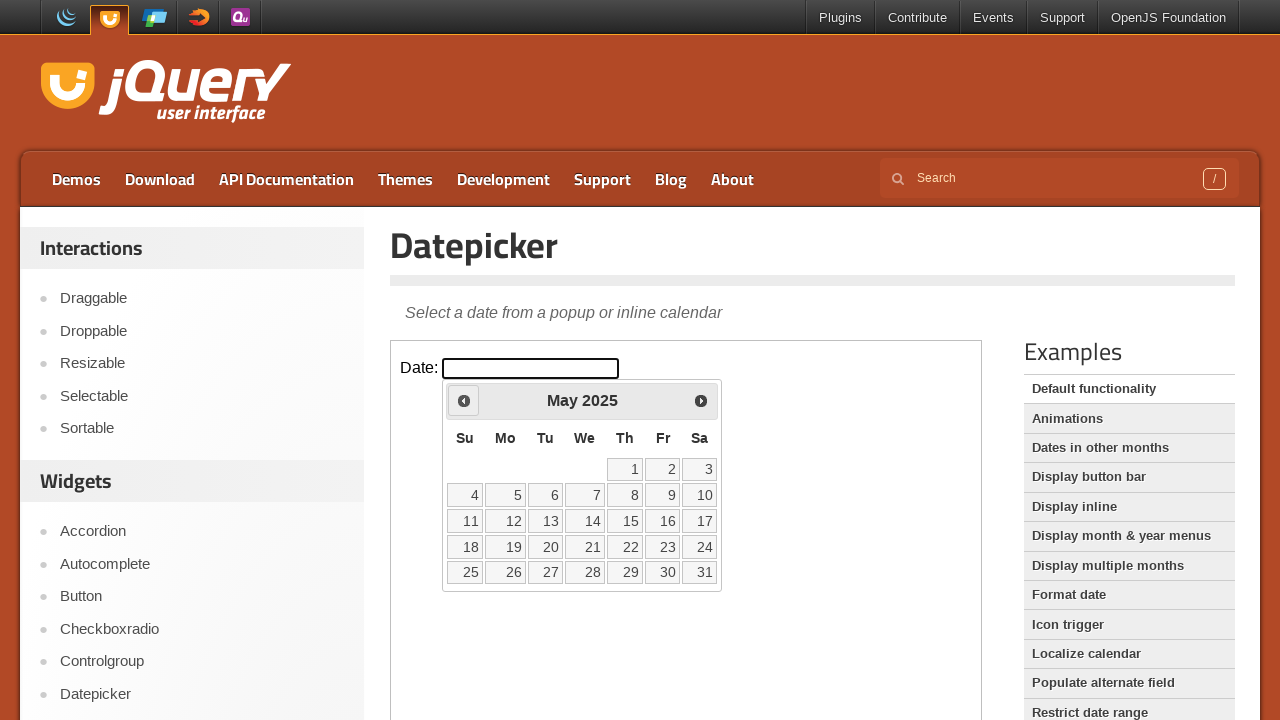

Clicked previous month arrow to navigate backwards at (464, 400) on iframe >> nth=0 >> internal:control=enter-frame >> span.ui-icon.ui-icon-circle-t
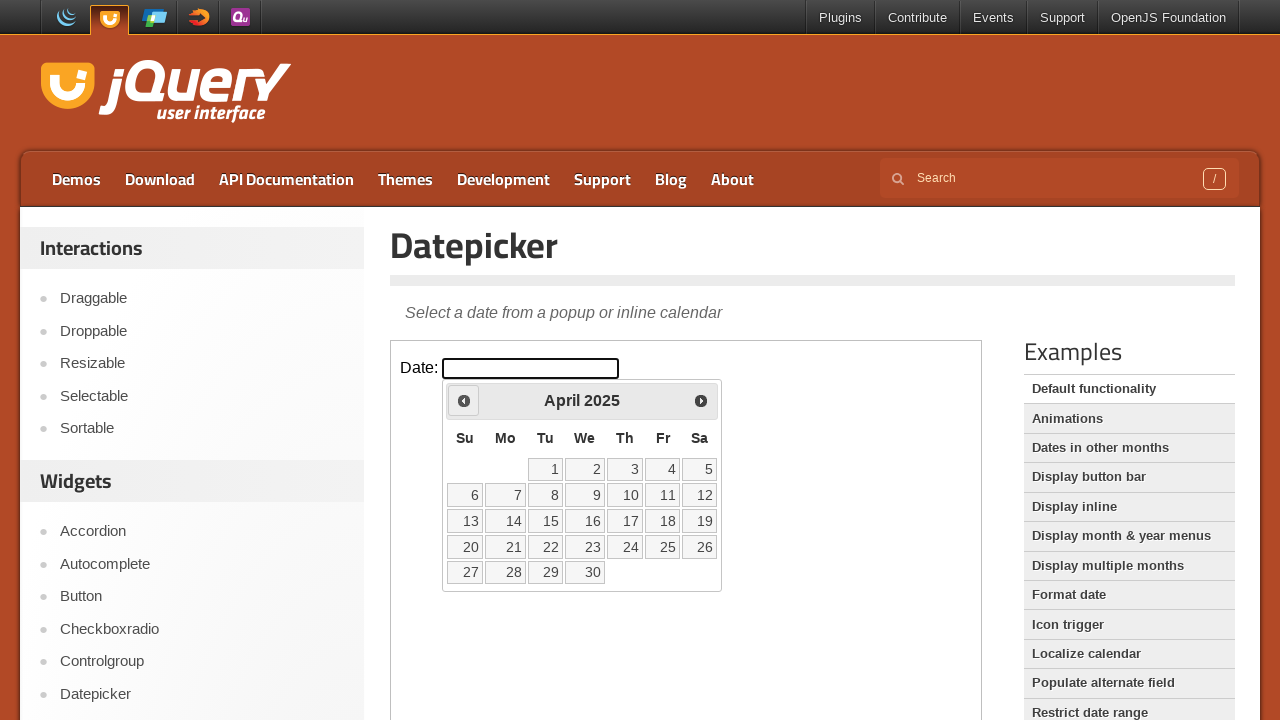

Retrieved current month: April and year: 2025
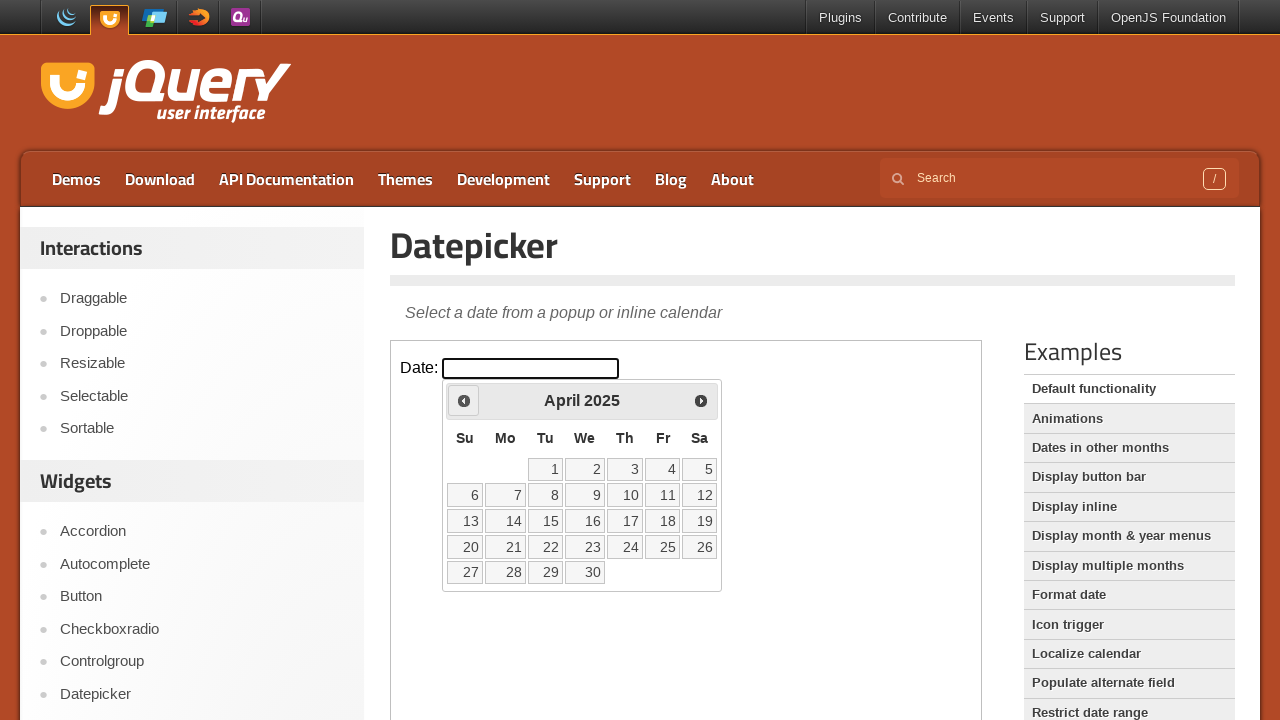

Clicked previous month arrow to navigate backwards at (464, 400) on iframe >> nth=0 >> internal:control=enter-frame >> span.ui-icon.ui-icon-circle-t
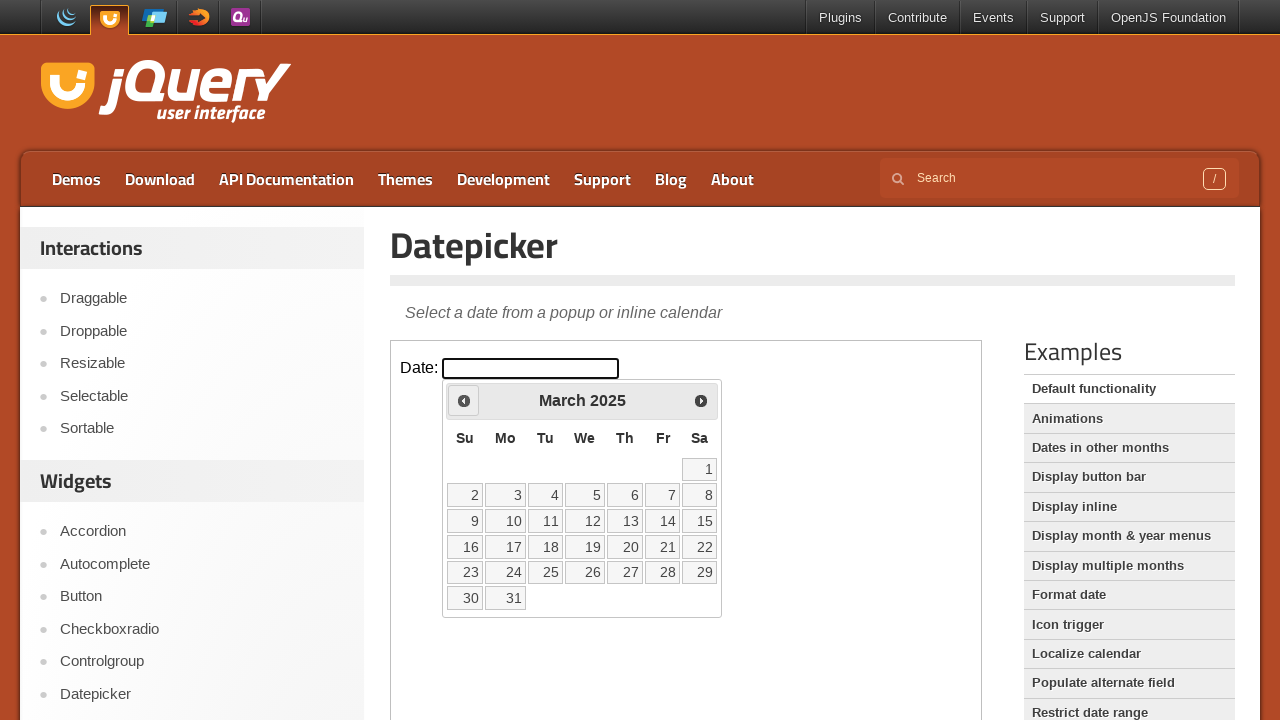

Retrieved current month: March and year: 2025
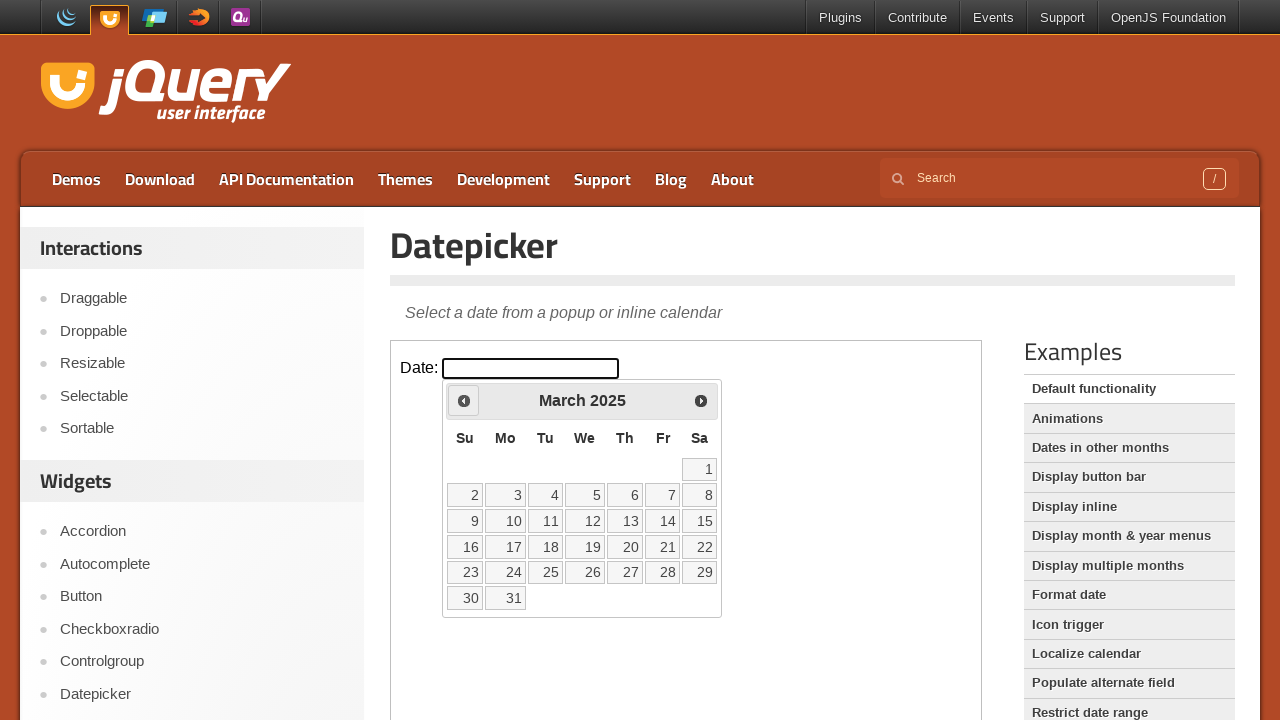

Clicked previous month arrow to navigate backwards at (464, 400) on iframe >> nth=0 >> internal:control=enter-frame >> span.ui-icon.ui-icon-circle-t
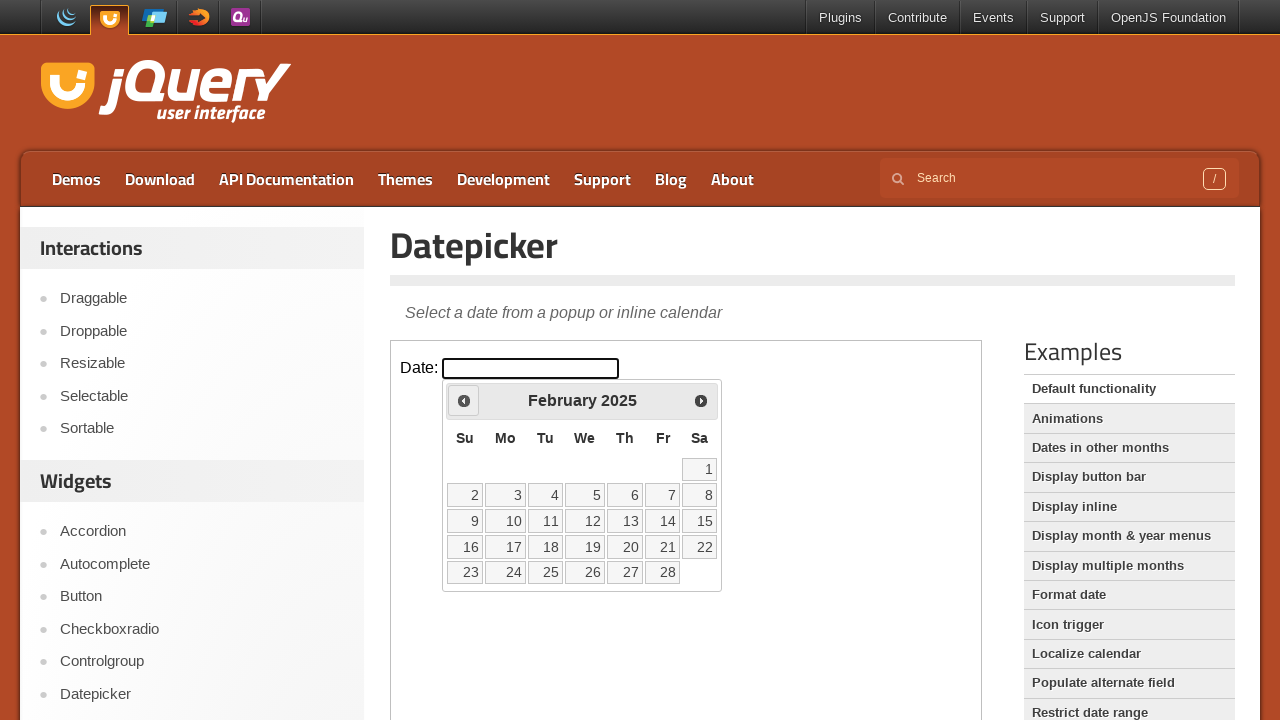

Retrieved current month: February and year: 2025
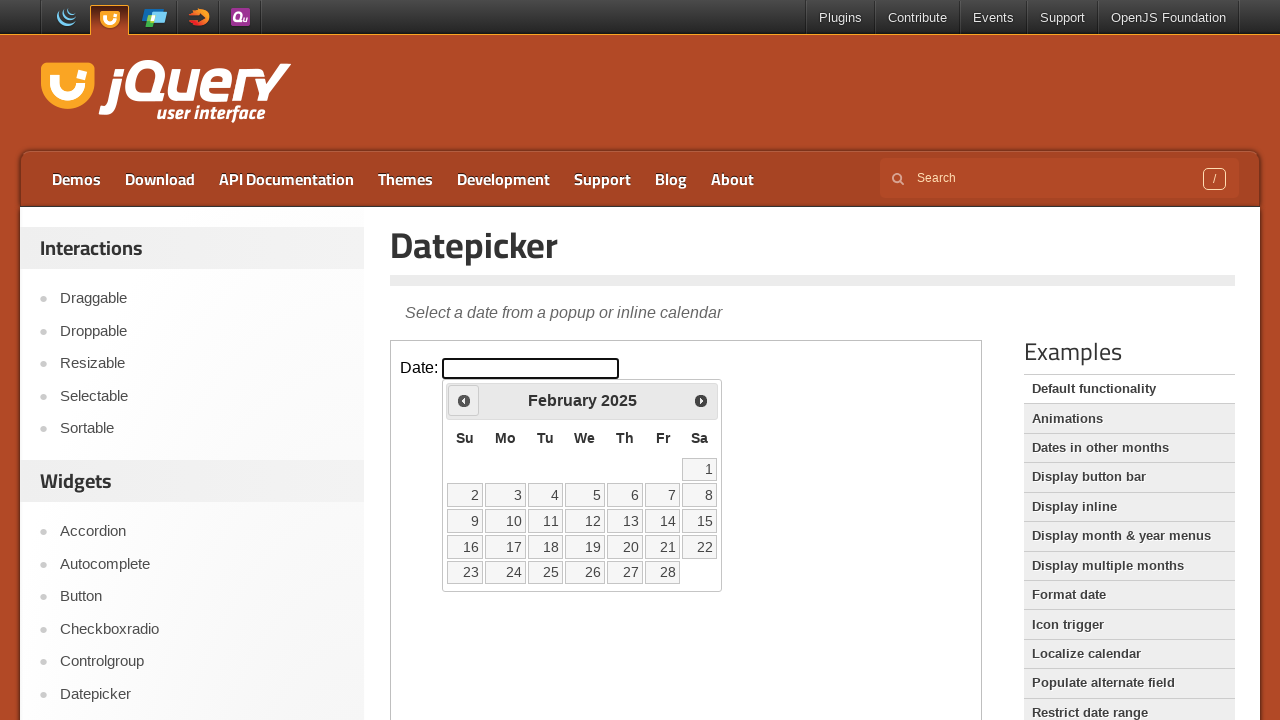

Clicked previous month arrow to navigate backwards at (464, 400) on iframe >> nth=0 >> internal:control=enter-frame >> span.ui-icon.ui-icon-circle-t
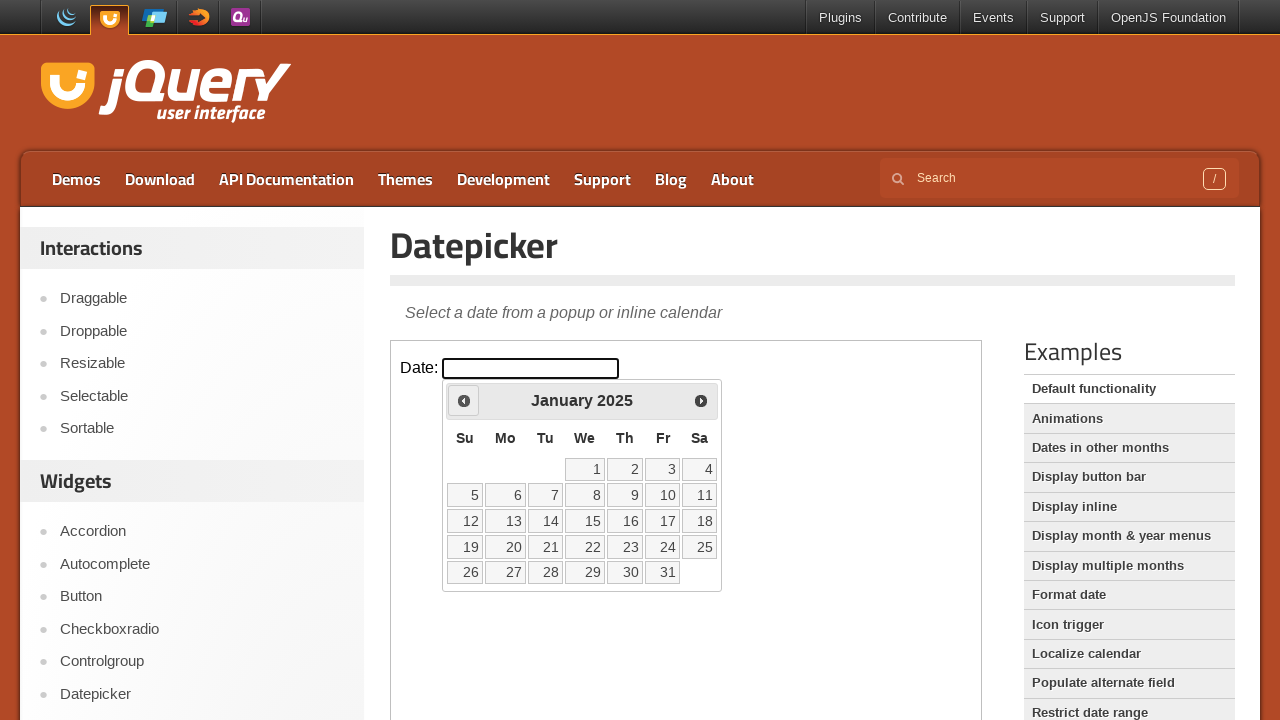

Retrieved current month: January and year: 2025
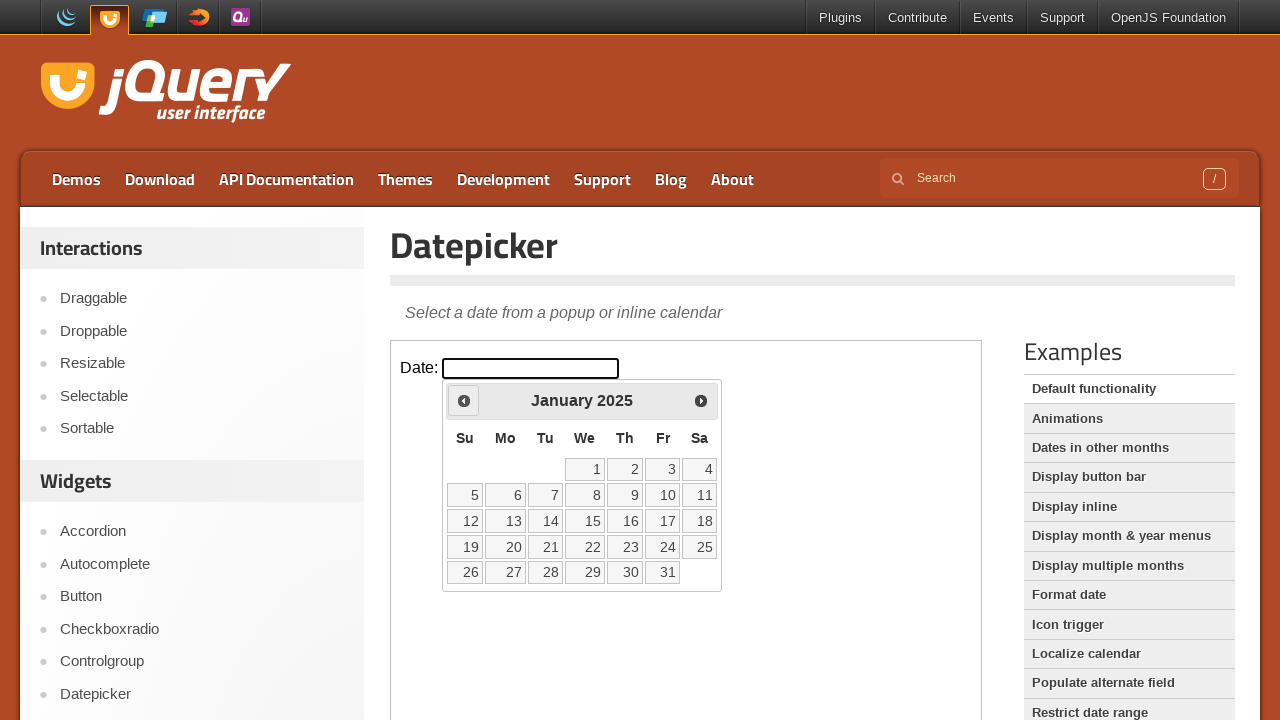

Clicked previous month arrow to navigate backwards at (464, 400) on iframe >> nth=0 >> internal:control=enter-frame >> span.ui-icon.ui-icon-circle-t
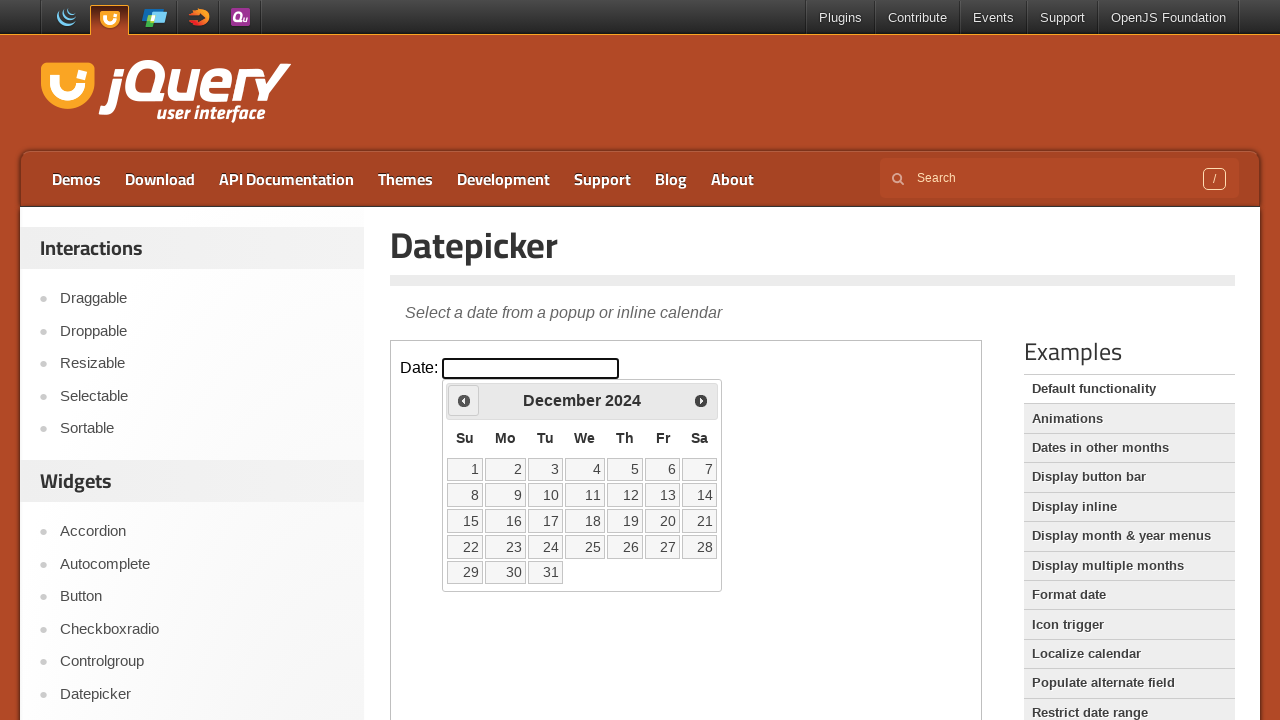

Retrieved current month: December and year: 2024
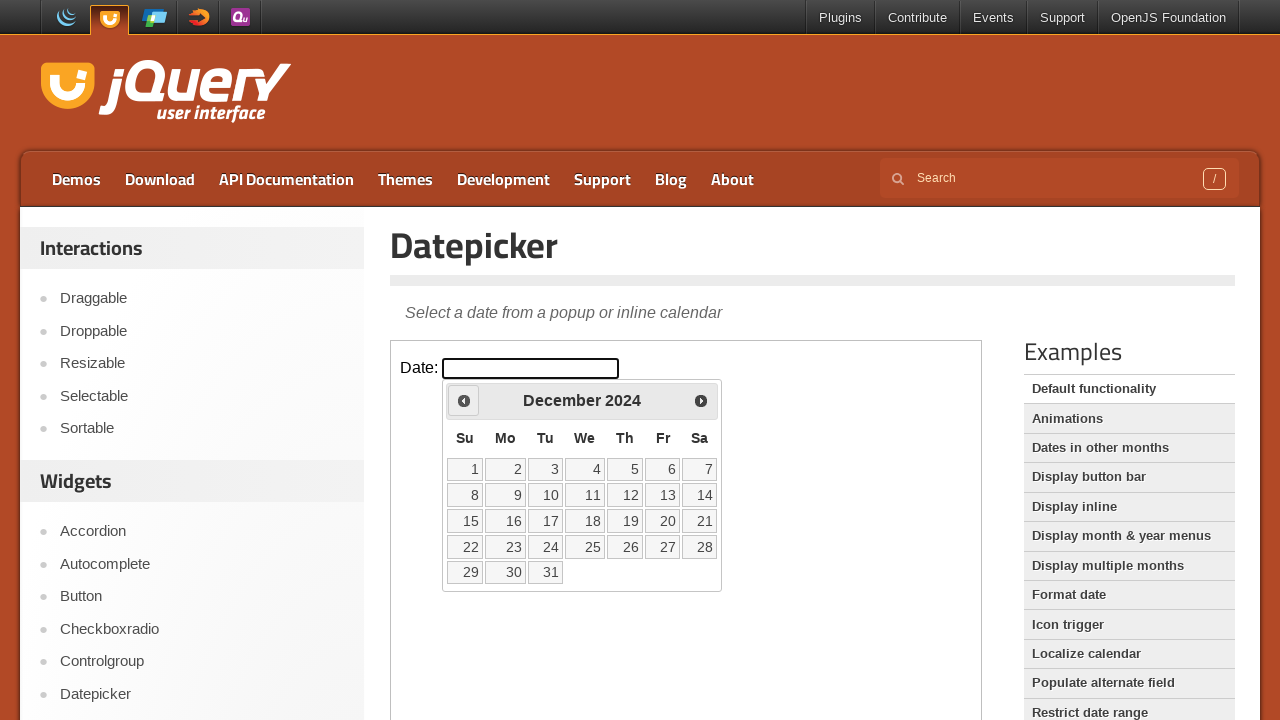

Clicked previous month arrow to navigate backwards at (464, 400) on iframe >> nth=0 >> internal:control=enter-frame >> span.ui-icon.ui-icon-circle-t
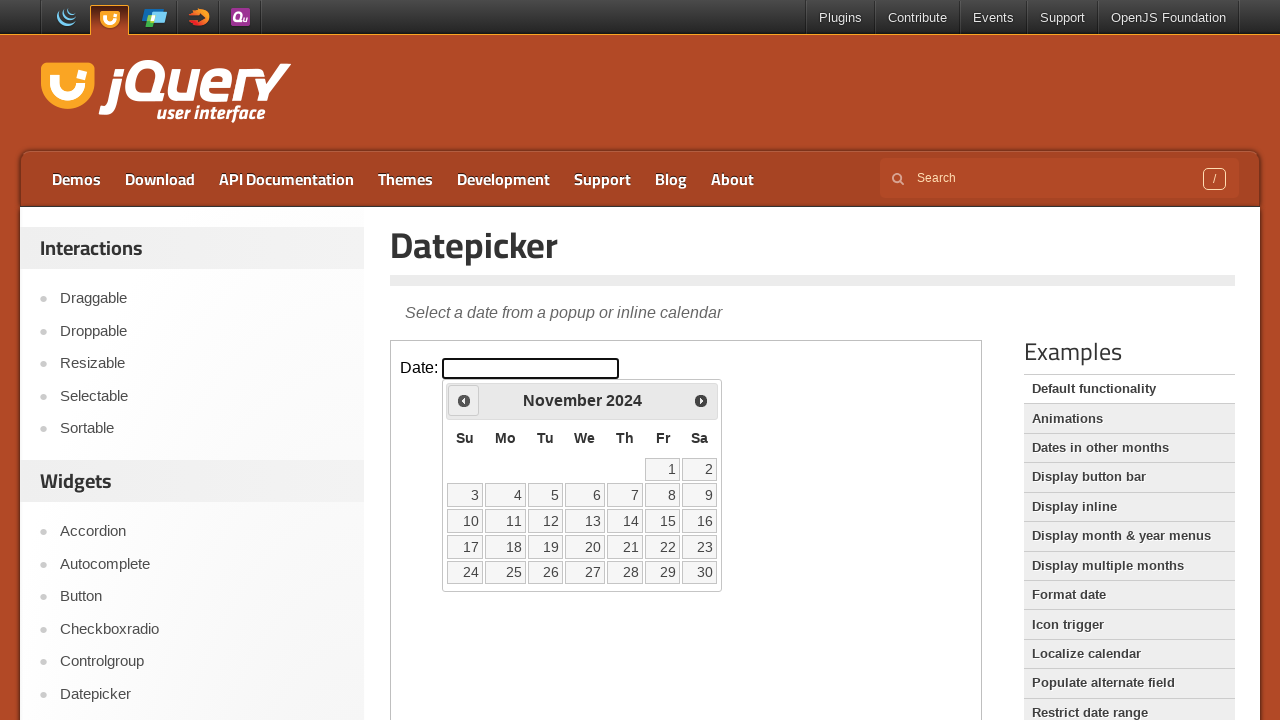

Retrieved current month: November and year: 2024
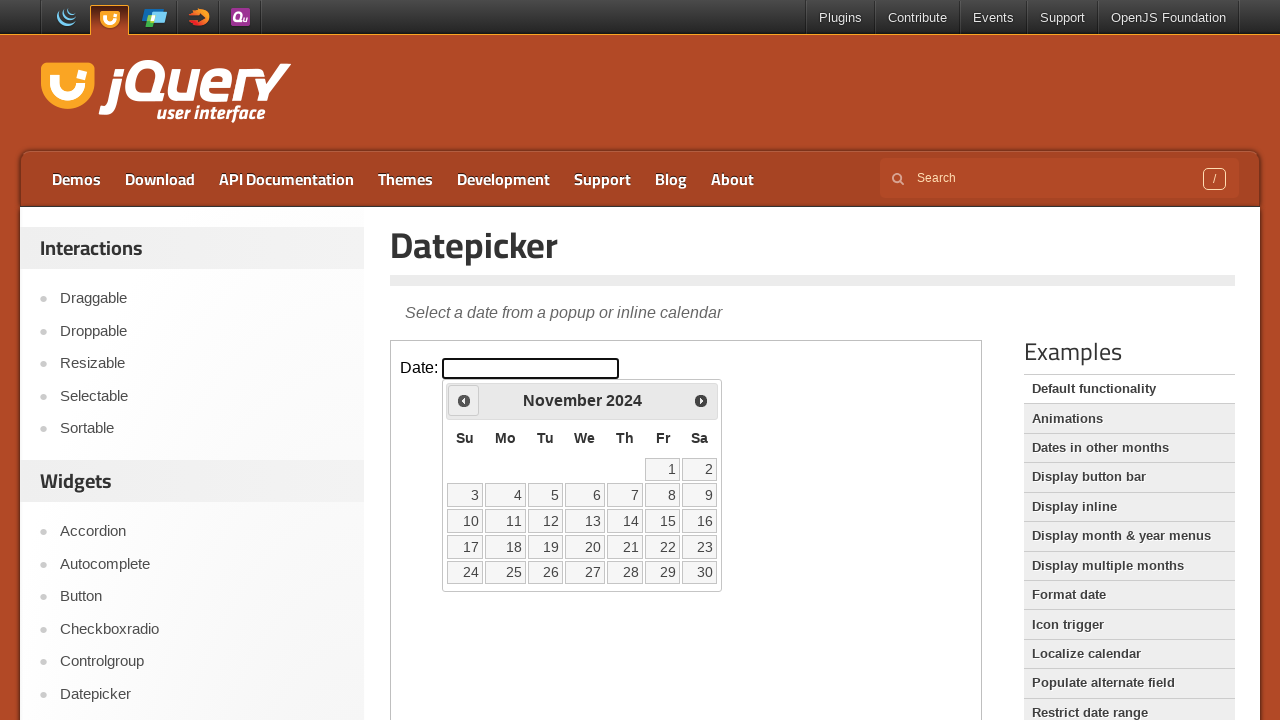

Clicked previous month arrow to navigate backwards at (464, 400) on iframe >> nth=0 >> internal:control=enter-frame >> span.ui-icon.ui-icon-circle-t
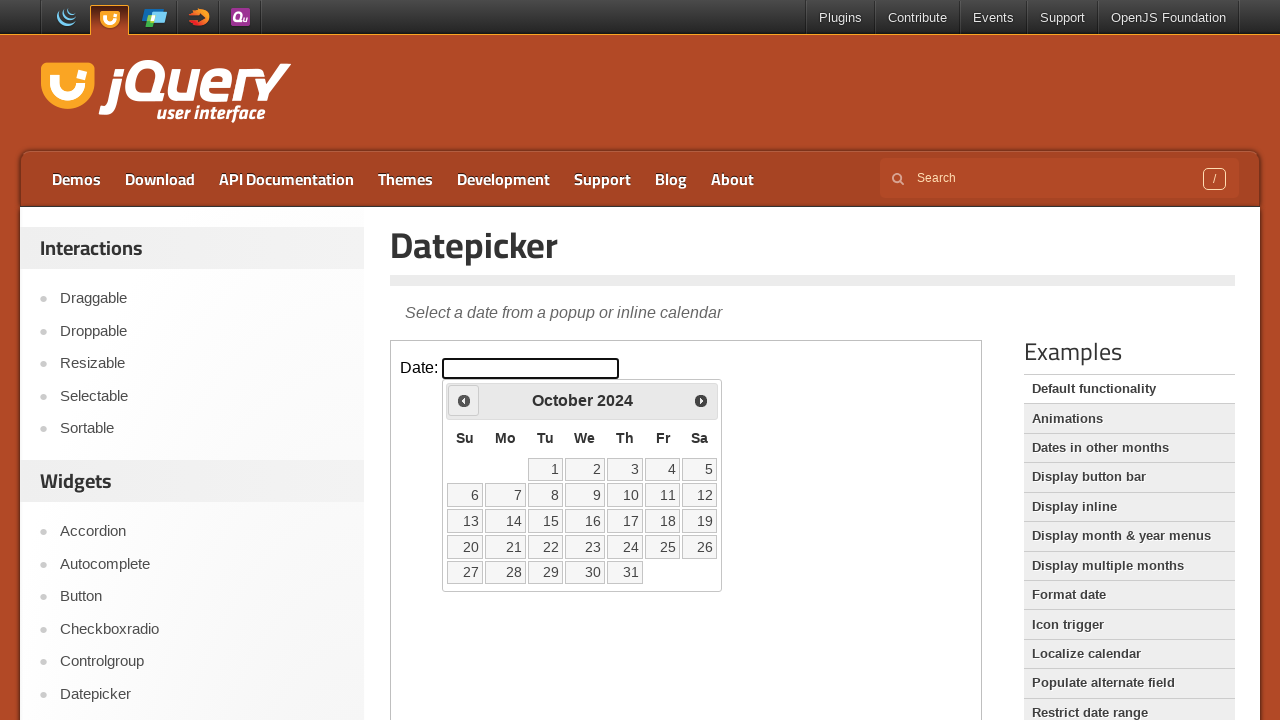

Retrieved current month: October and year: 2024
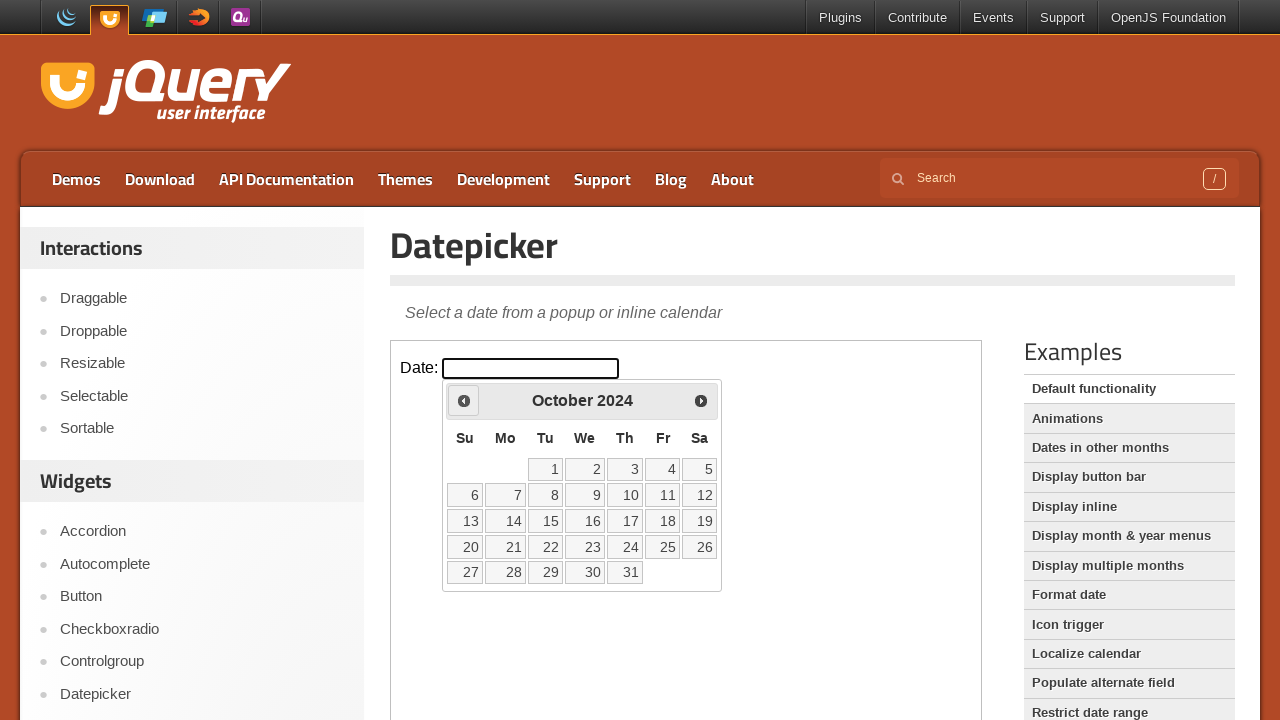

Clicked previous month arrow to navigate backwards at (464, 400) on iframe >> nth=0 >> internal:control=enter-frame >> span.ui-icon.ui-icon-circle-t
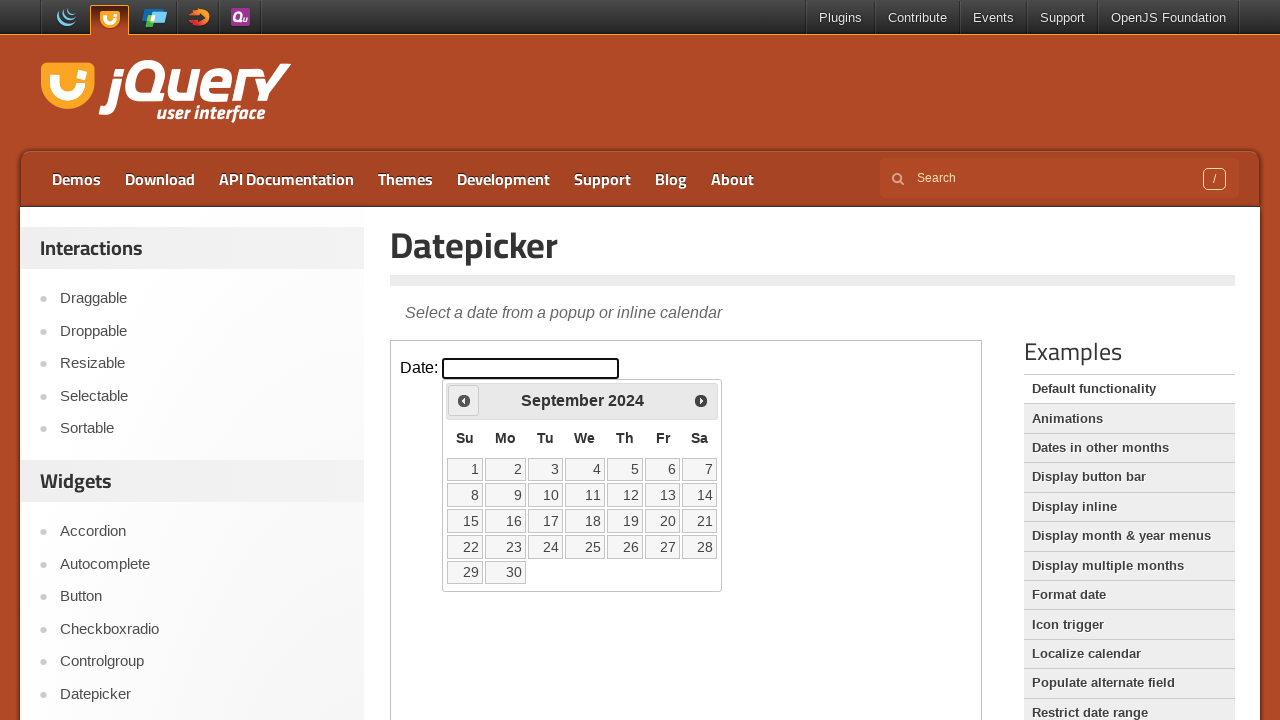

Retrieved current month: September and year: 2024
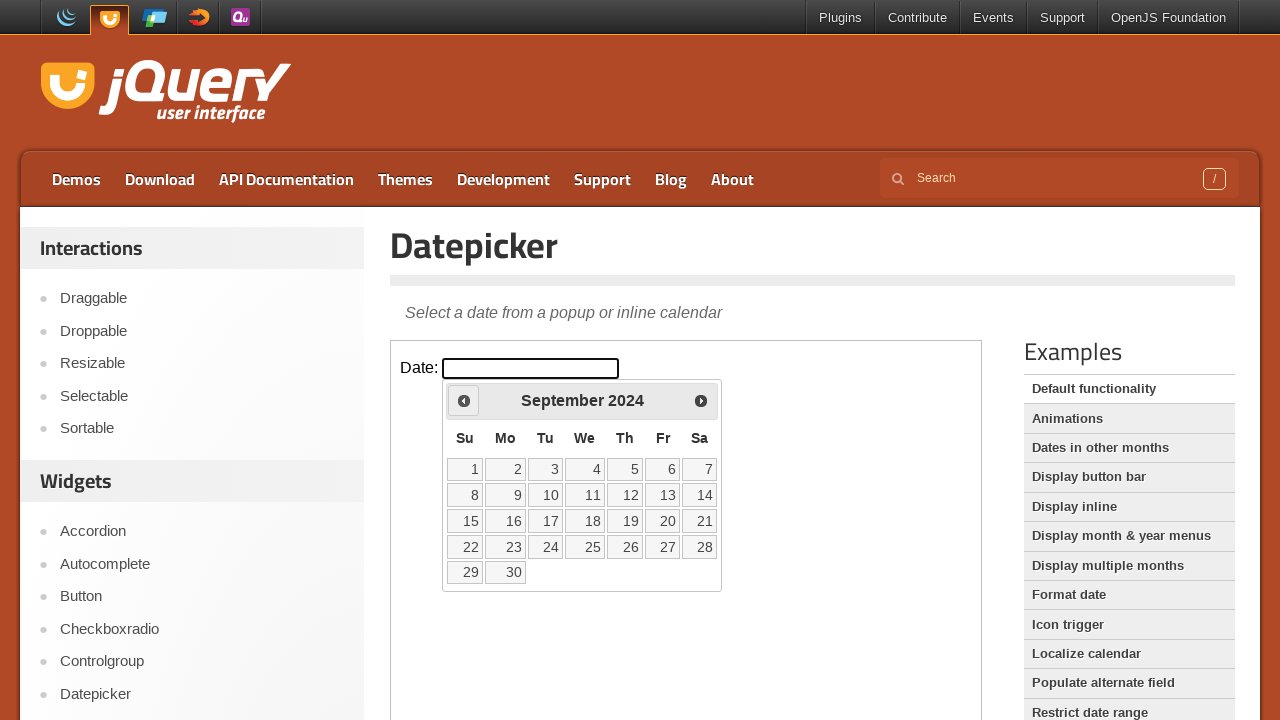

Clicked previous month arrow to navigate backwards at (464, 400) on iframe >> nth=0 >> internal:control=enter-frame >> span.ui-icon.ui-icon-circle-t
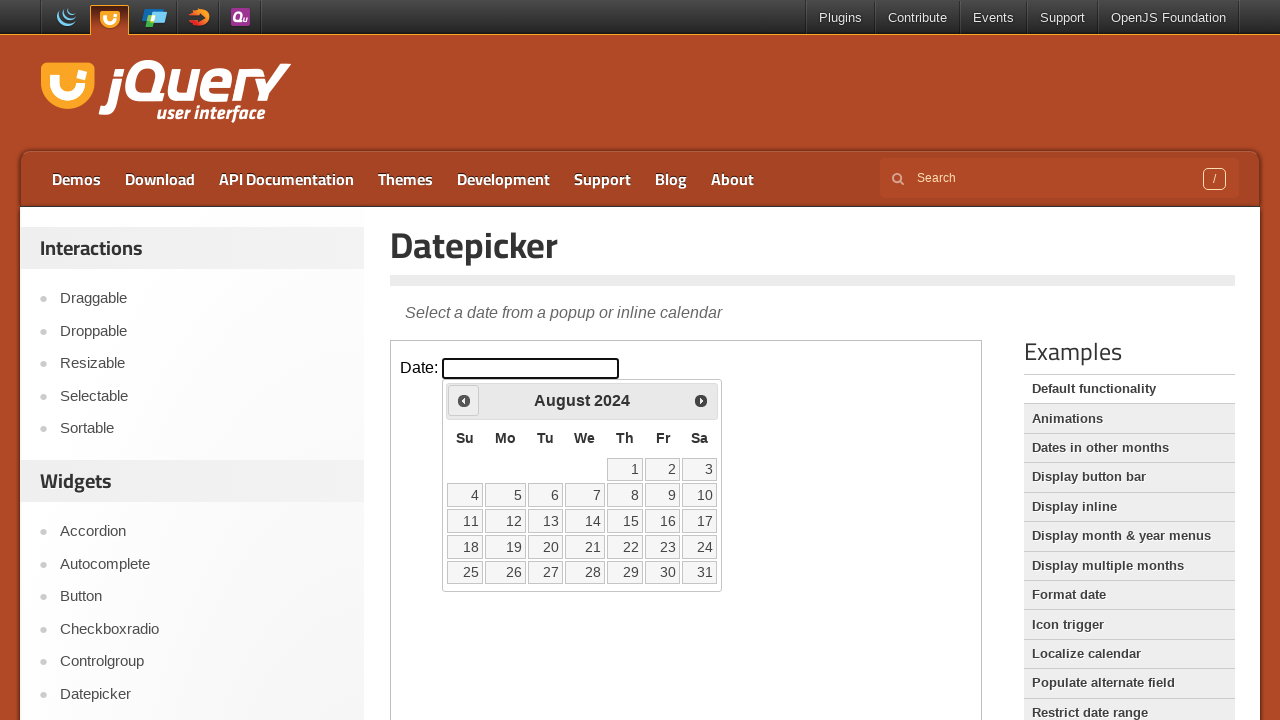

Retrieved current month: August and year: 2024
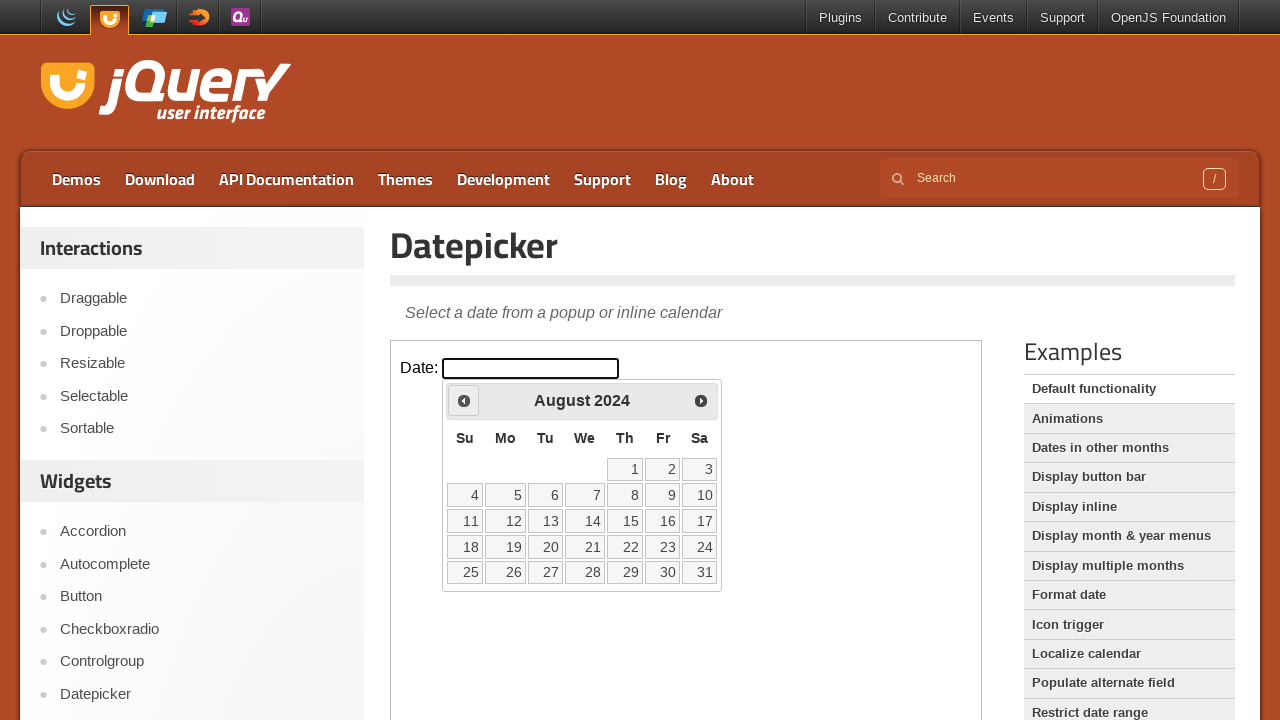

Clicked previous month arrow to navigate backwards at (464, 400) on iframe >> nth=0 >> internal:control=enter-frame >> span.ui-icon.ui-icon-circle-t
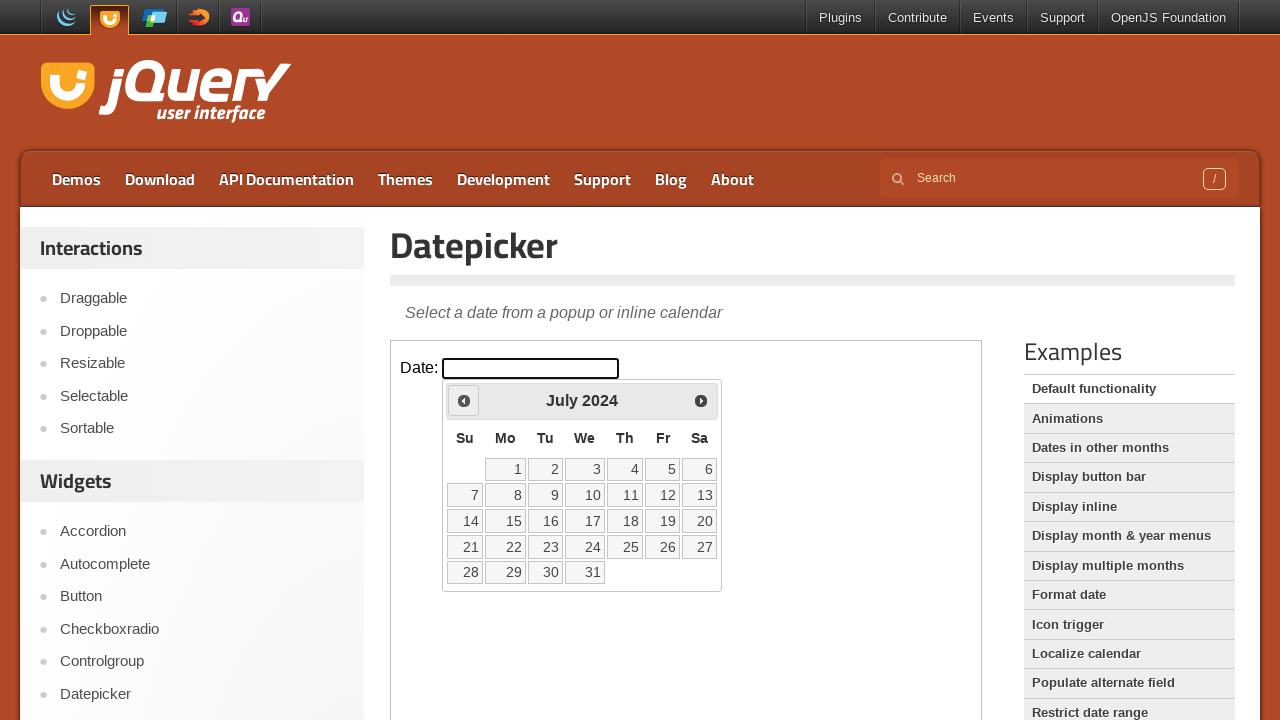

Retrieved current month: July and year: 2024
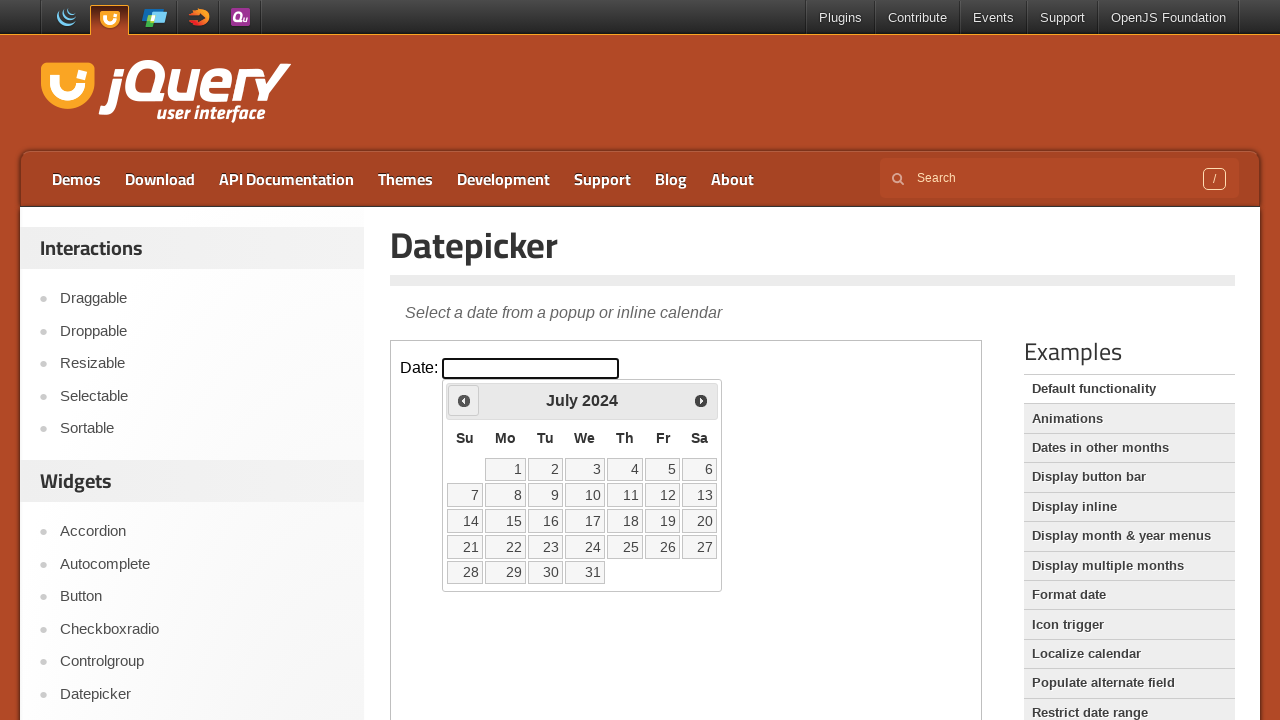

Clicked previous month arrow to navigate backwards at (464, 400) on iframe >> nth=0 >> internal:control=enter-frame >> span.ui-icon.ui-icon-circle-t
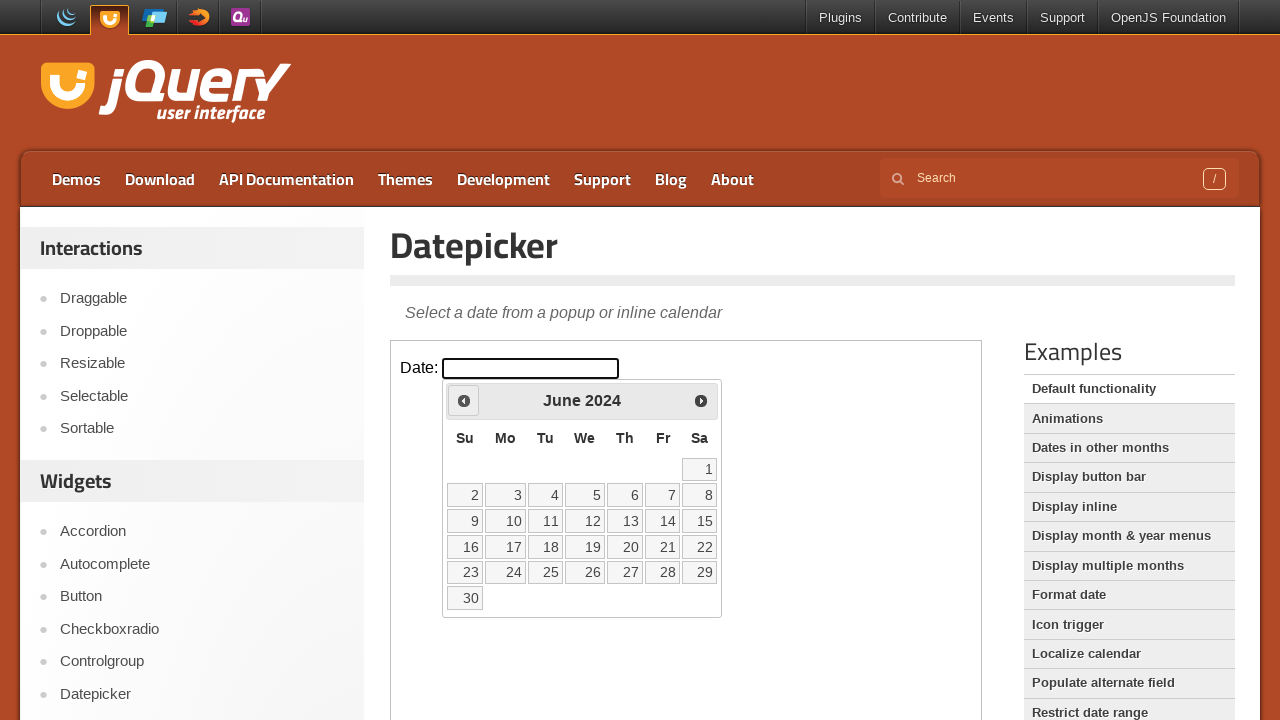

Retrieved current month: June and year: 2024
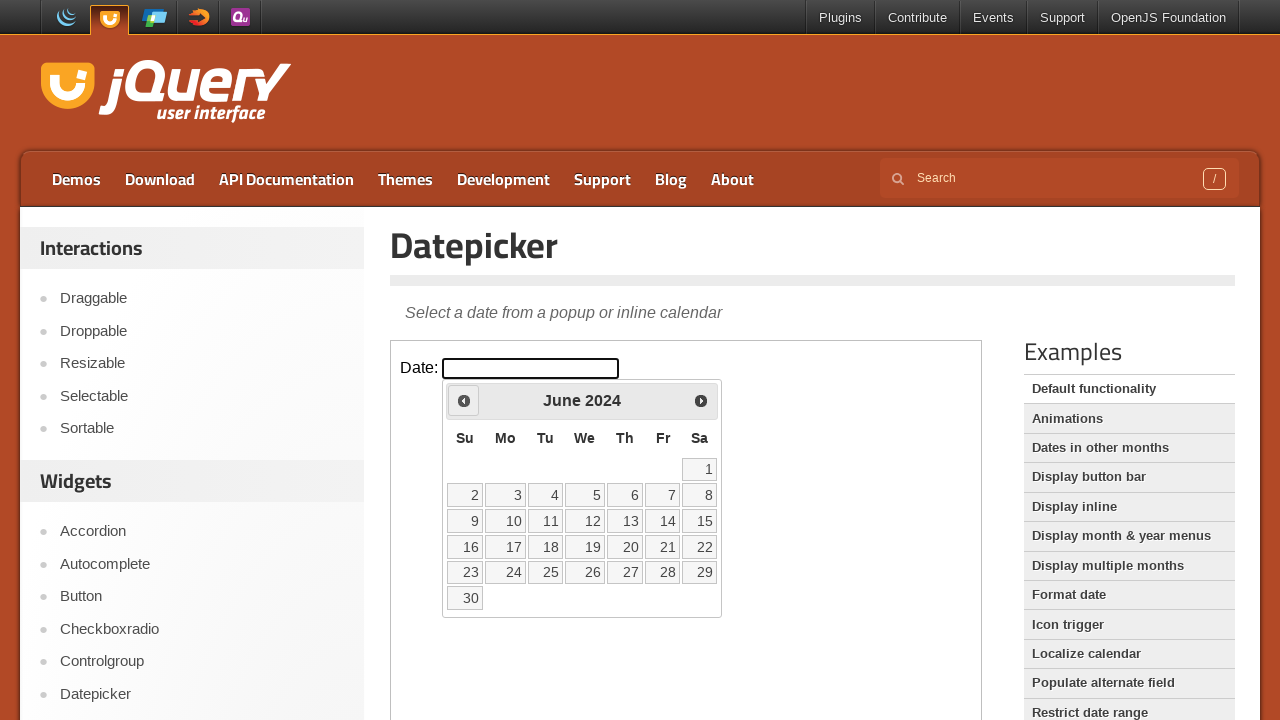

Clicked previous month arrow to navigate backwards at (464, 400) on iframe >> nth=0 >> internal:control=enter-frame >> span.ui-icon.ui-icon-circle-t
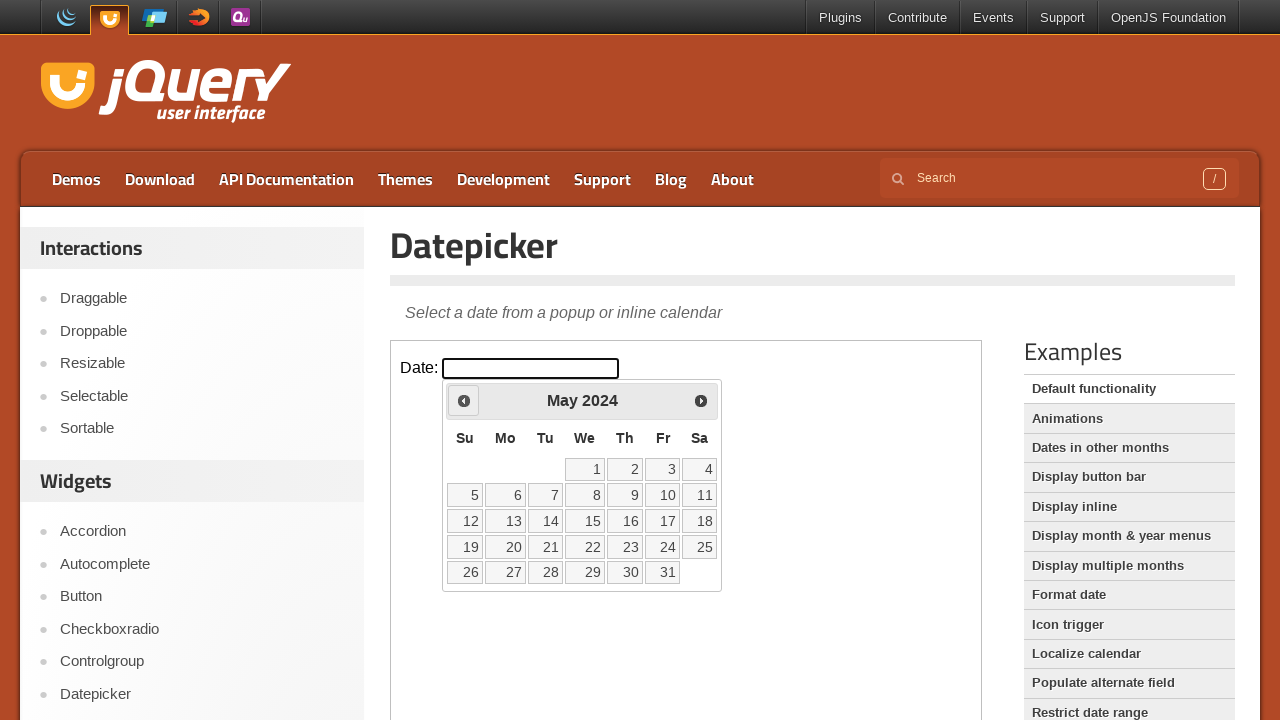

Retrieved current month: May and year: 2024
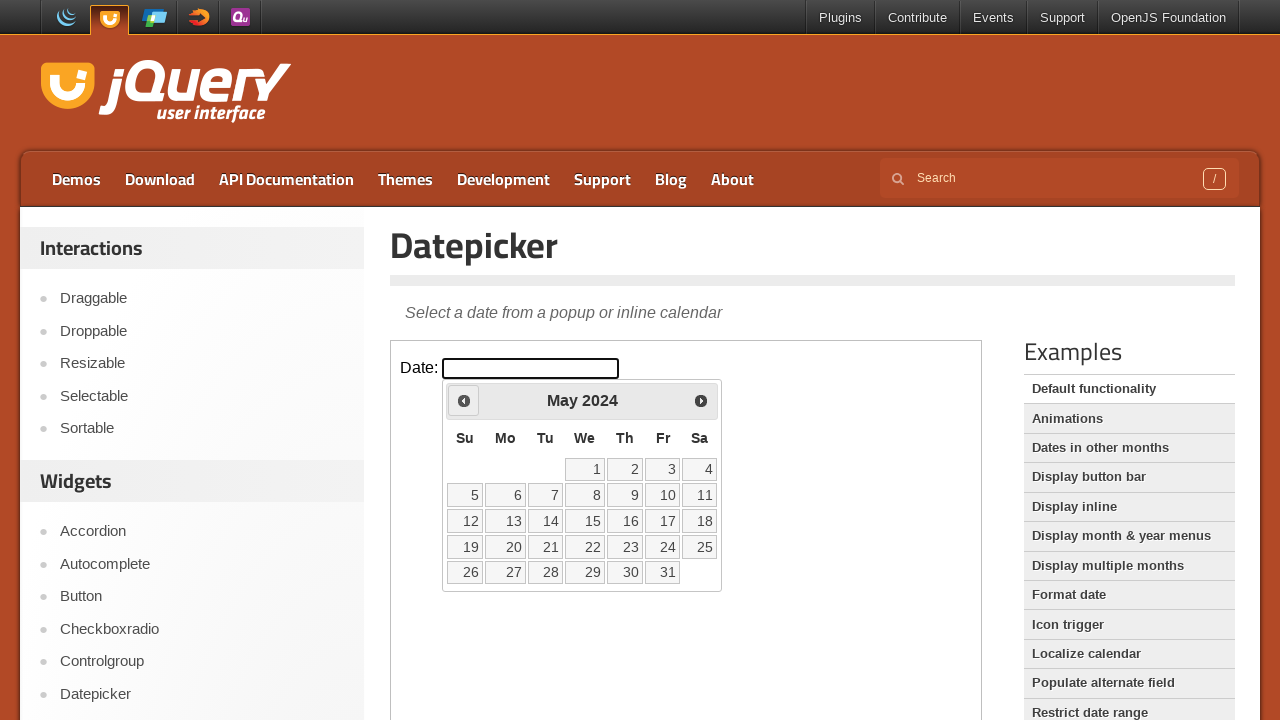

Clicked previous month arrow to navigate backwards at (464, 400) on iframe >> nth=0 >> internal:control=enter-frame >> span.ui-icon.ui-icon-circle-t
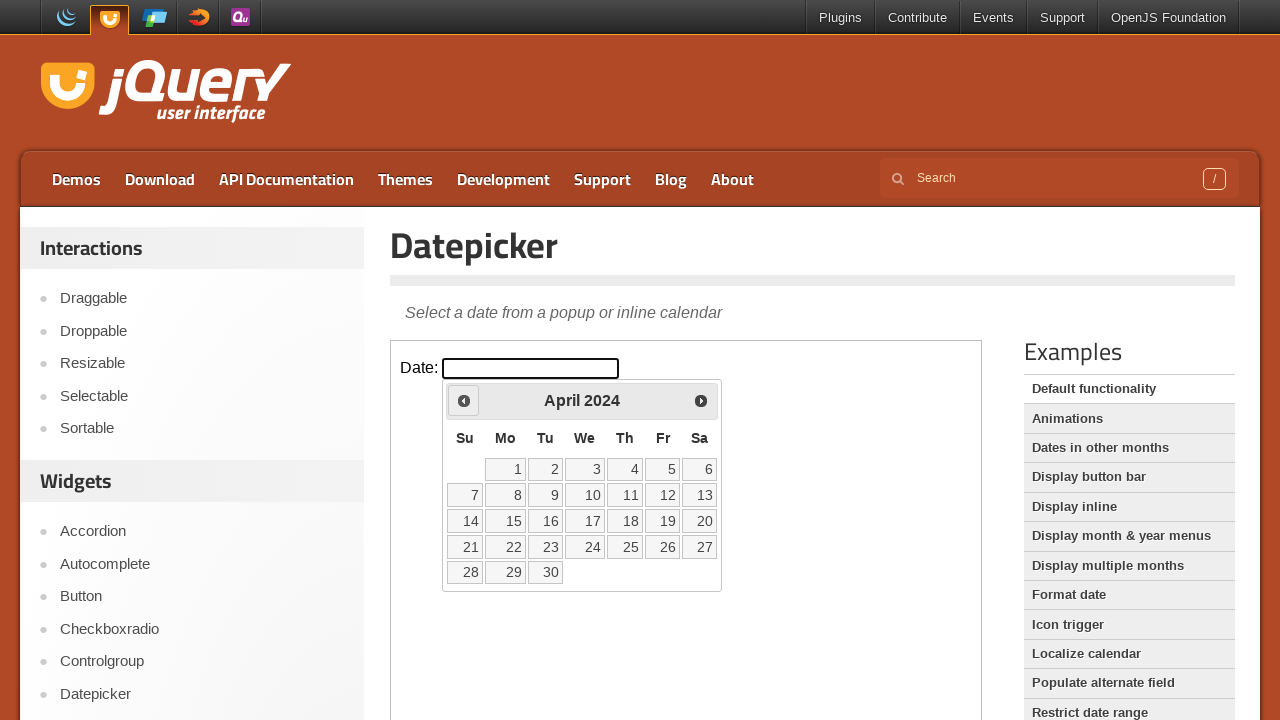

Retrieved current month: April and year: 2024
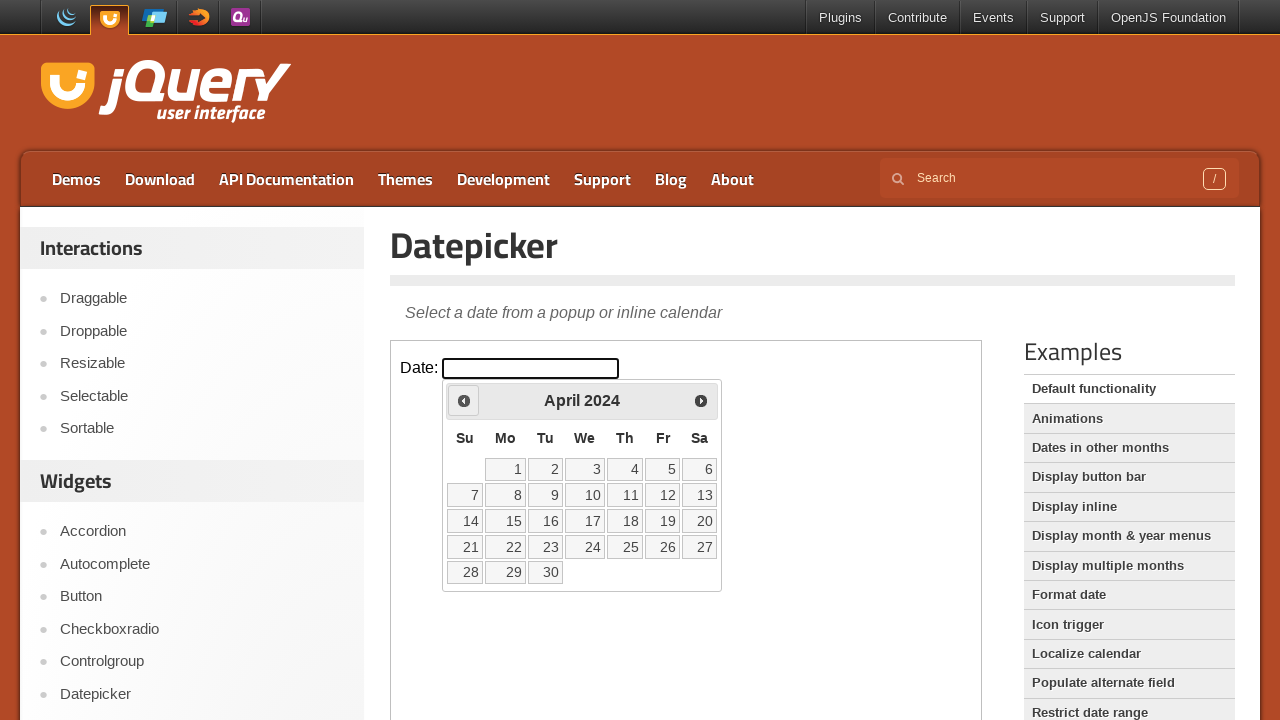

Clicked previous month arrow to navigate backwards at (464, 400) on iframe >> nth=0 >> internal:control=enter-frame >> span.ui-icon.ui-icon-circle-t
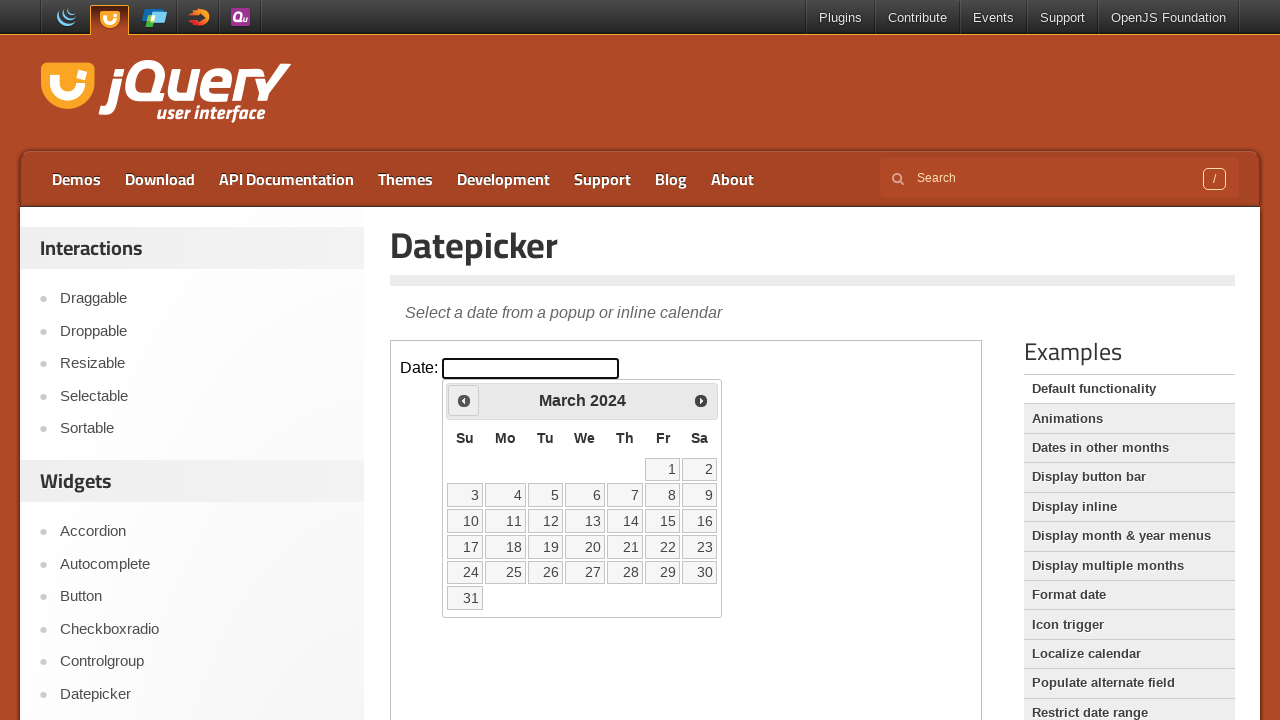

Retrieved current month: March and year: 2024
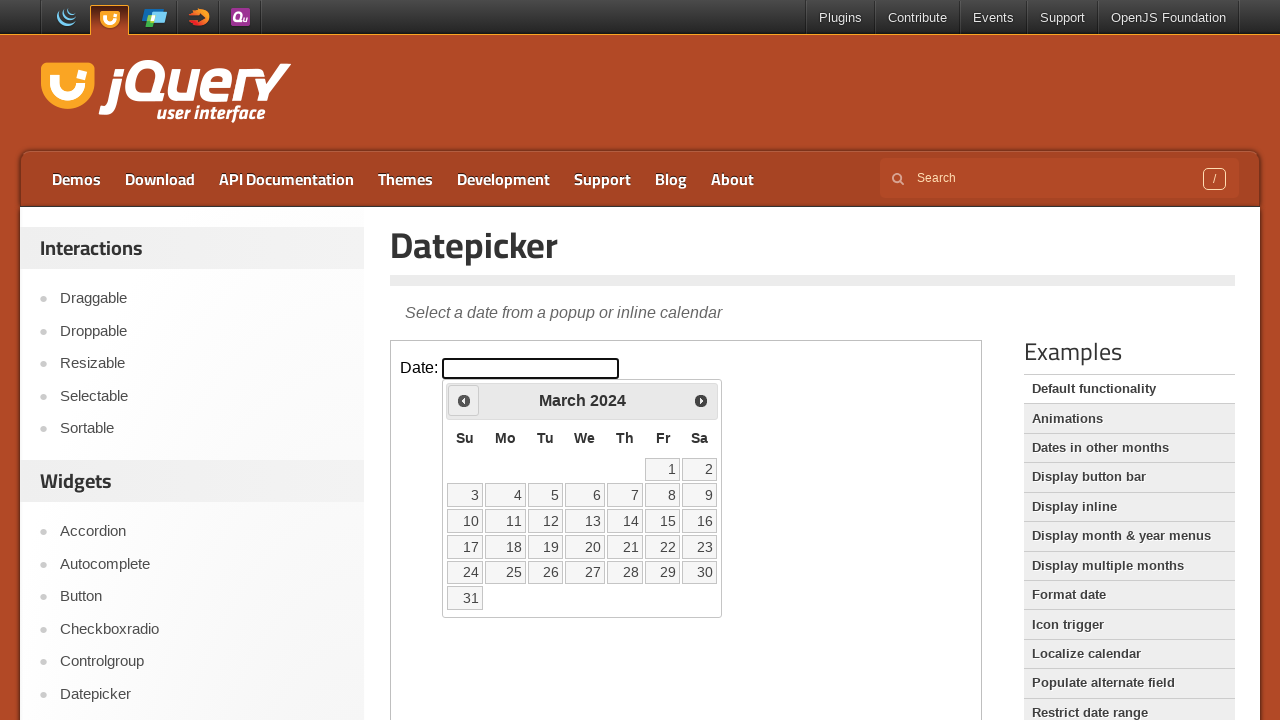

Clicked previous month arrow to navigate backwards at (464, 400) on iframe >> nth=0 >> internal:control=enter-frame >> span.ui-icon.ui-icon-circle-t
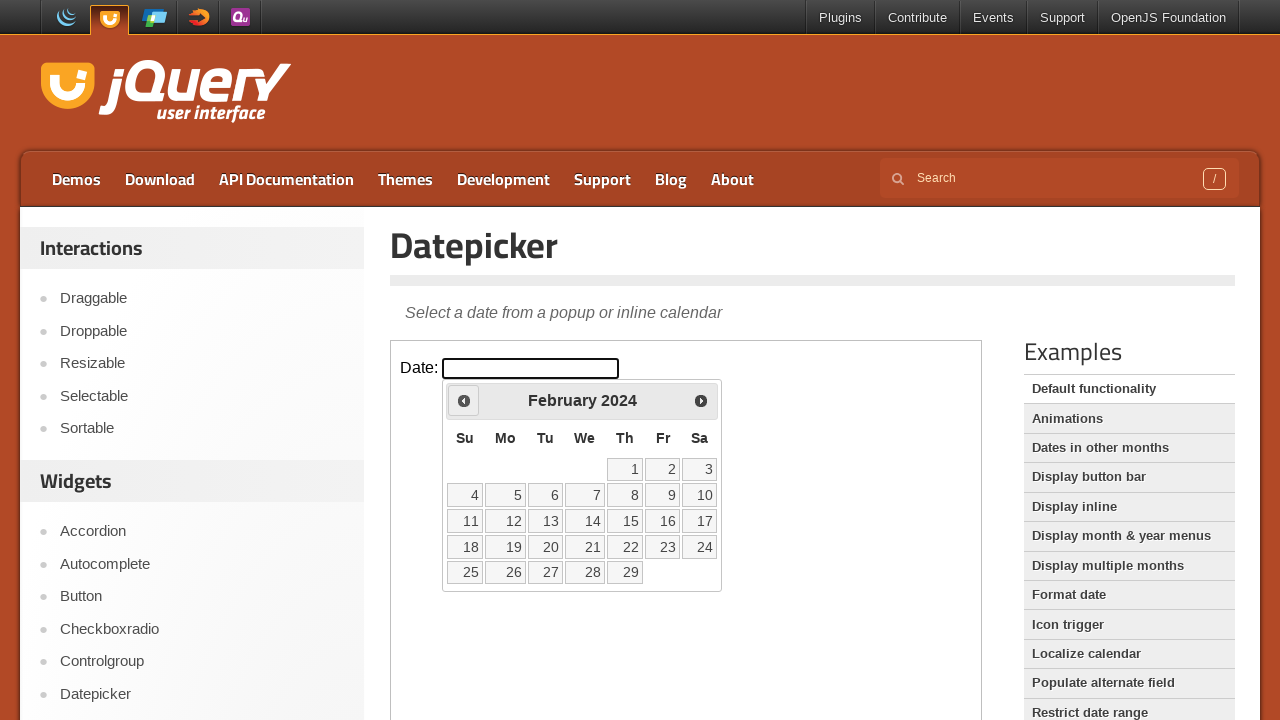

Retrieved current month: February and year: 2024
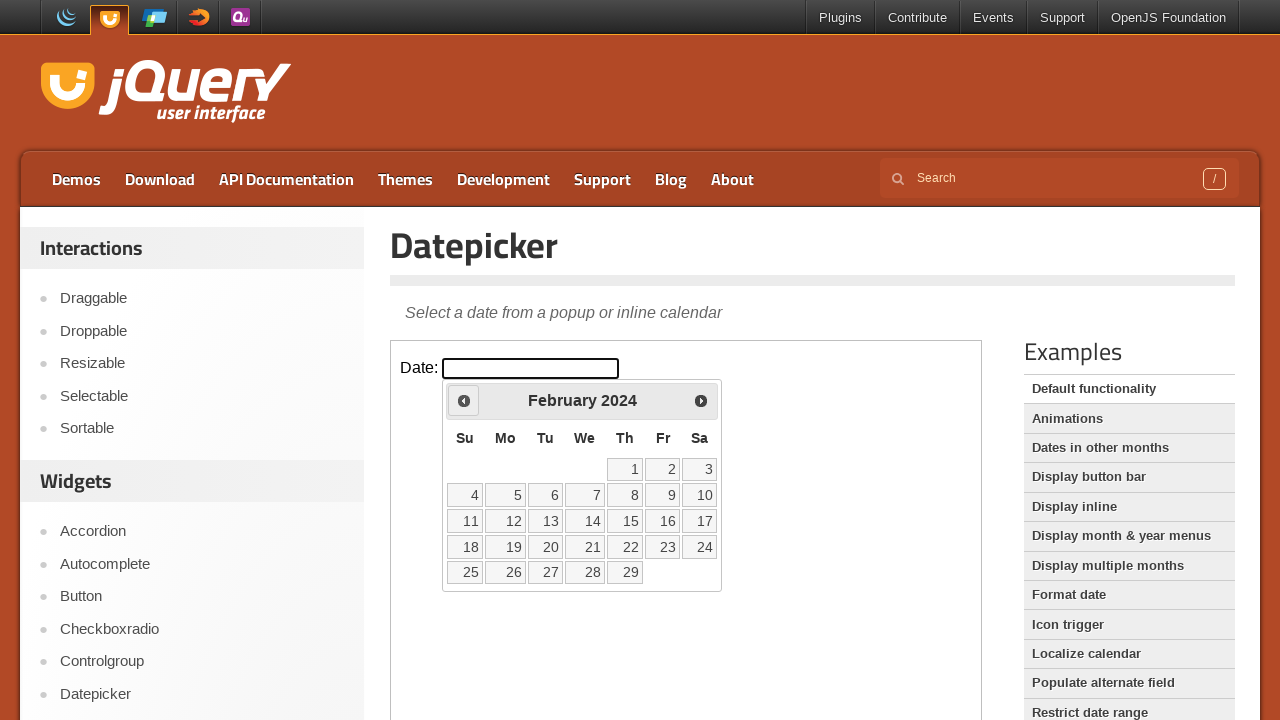

Clicked previous month arrow to navigate backwards at (464, 400) on iframe >> nth=0 >> internal:control=enter-frame >> span.ui-icon.ui-icon-circle-t
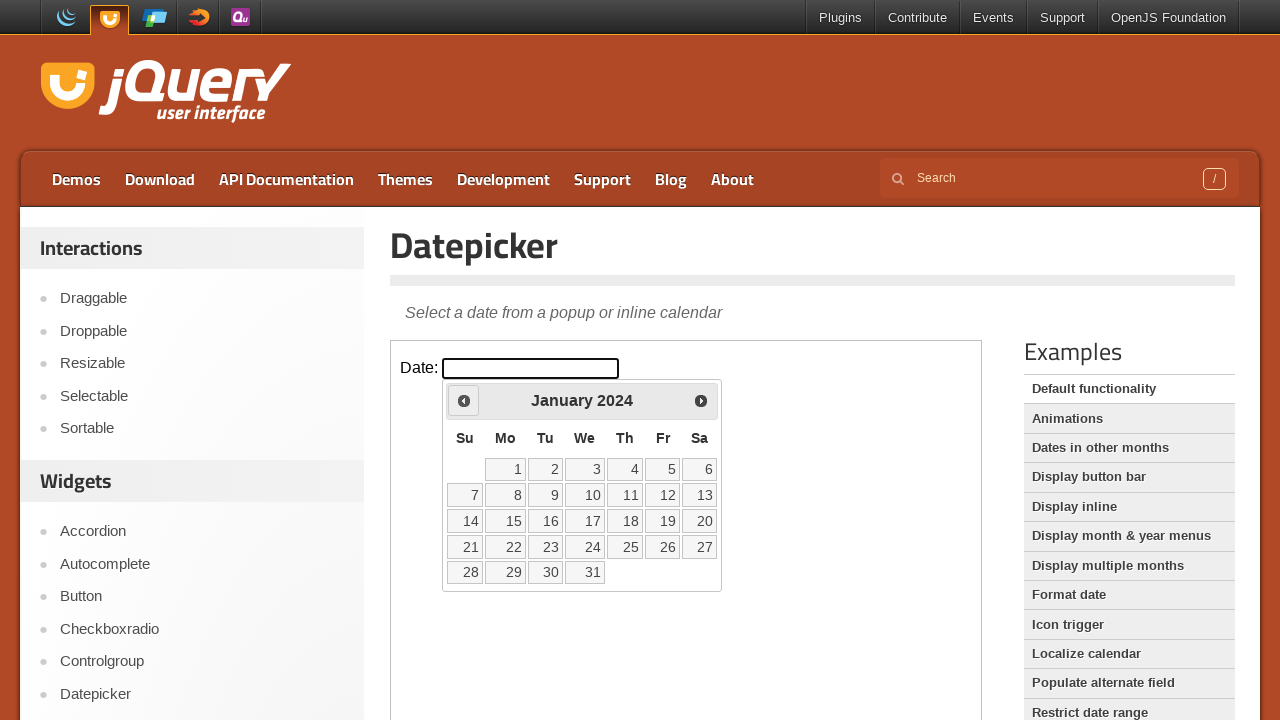

Retrieved current month: January and year: 2024
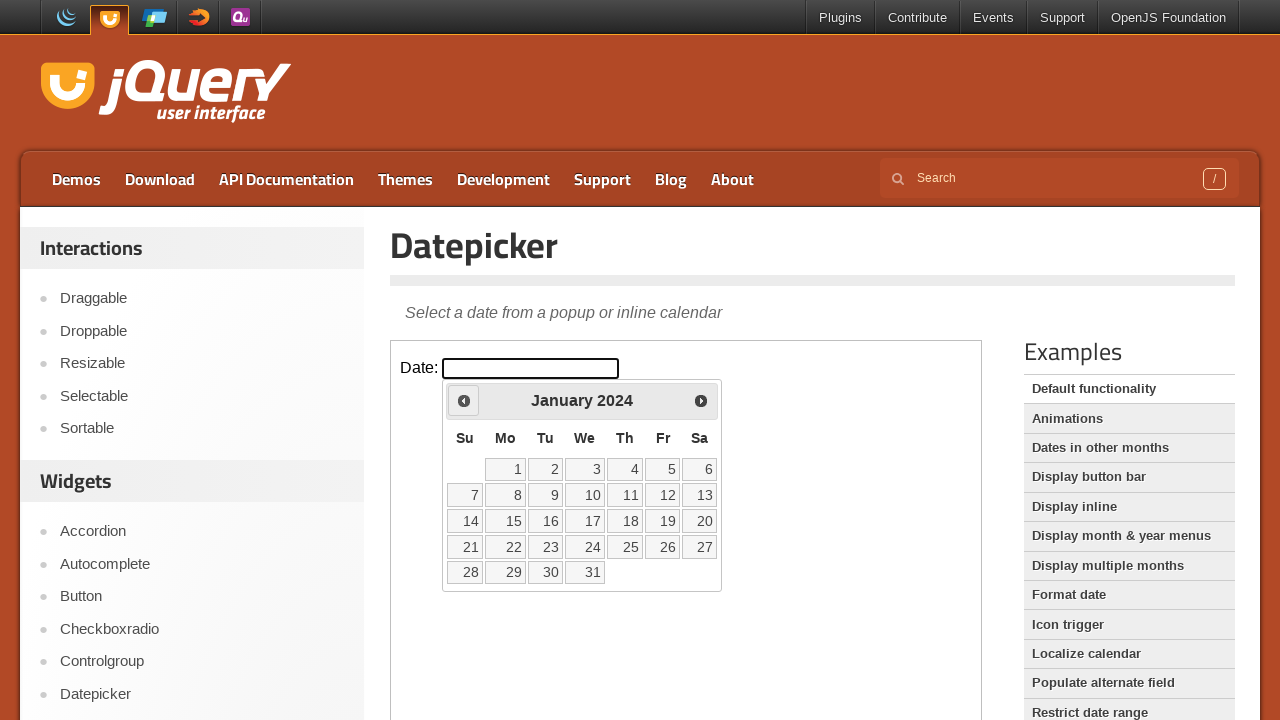

Clicked previous month arrow to navigate backwards at (464, 400) on iframe >> nth=0 >> internal:control=enter-frame >> span.ui-icon.ui-icon-circle-t
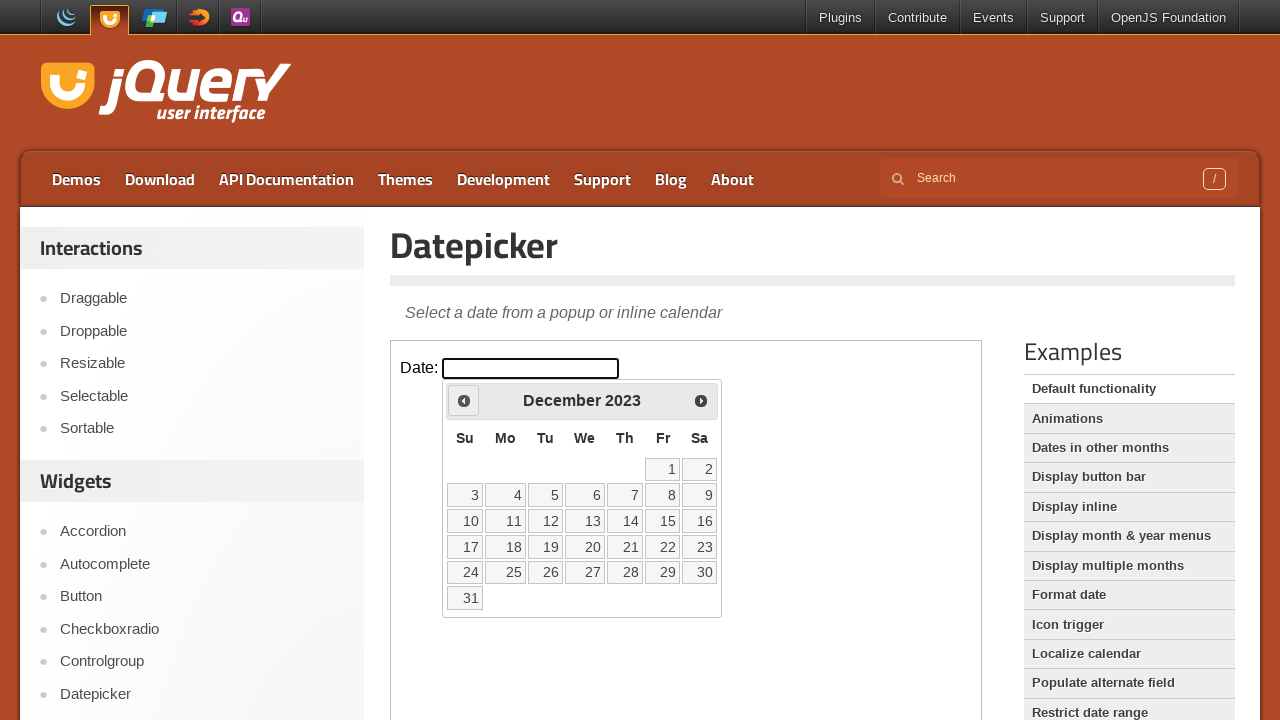

Retrieved current month: December and year: 2023
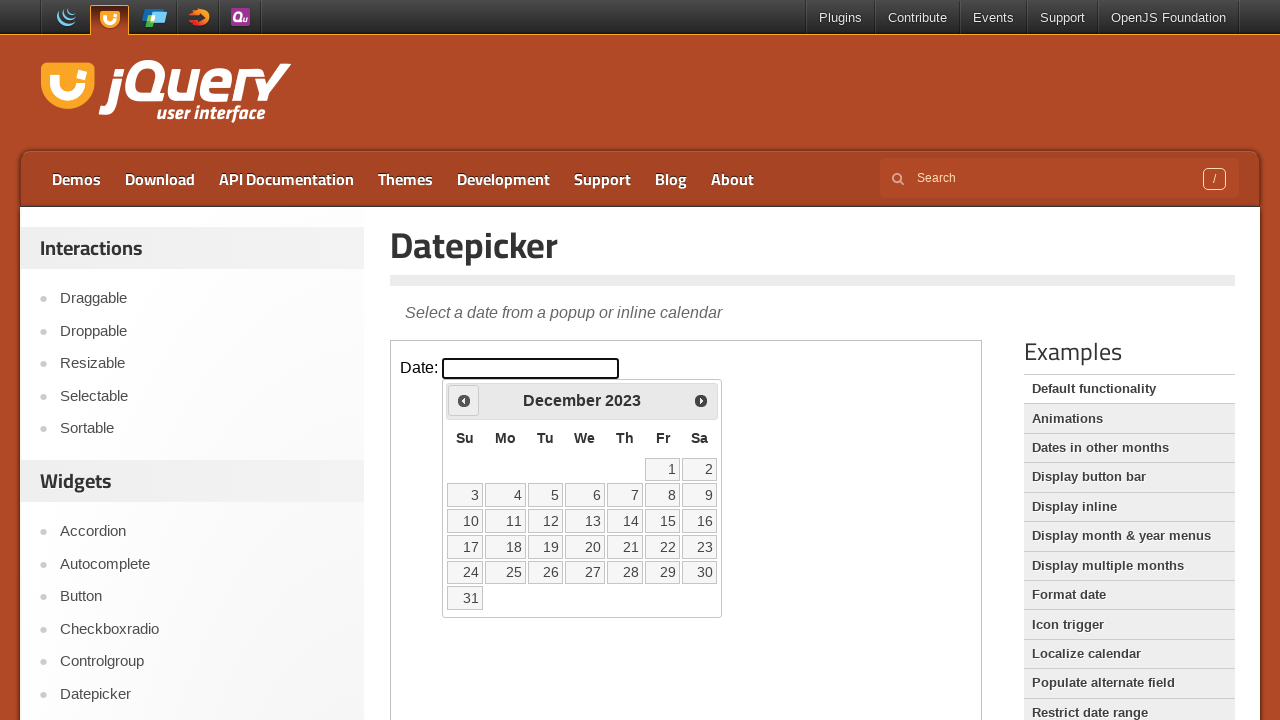

Clicked previous month arrow to navigate backwards at (464, 400) on iframe >> nth=0 >> internal:control=enter-frame >> span.ui-icon.ui-icon-circle-t
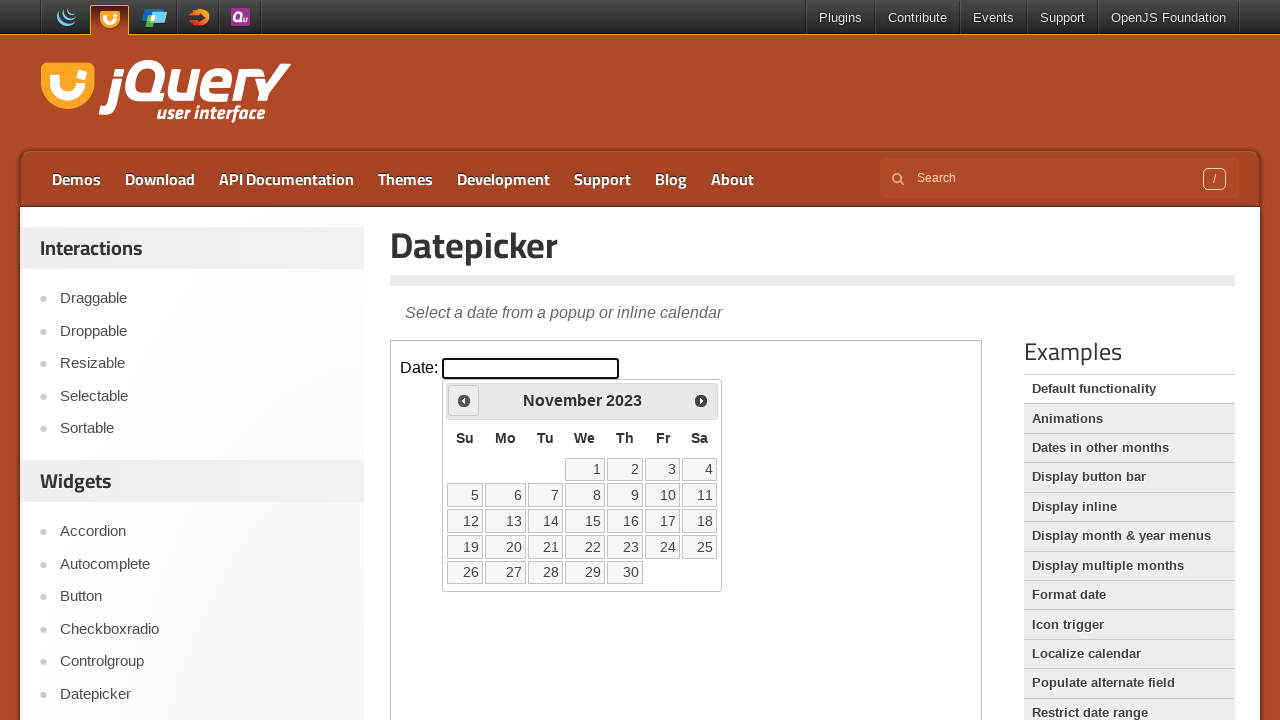

Retrieved current month: November and year: 2023
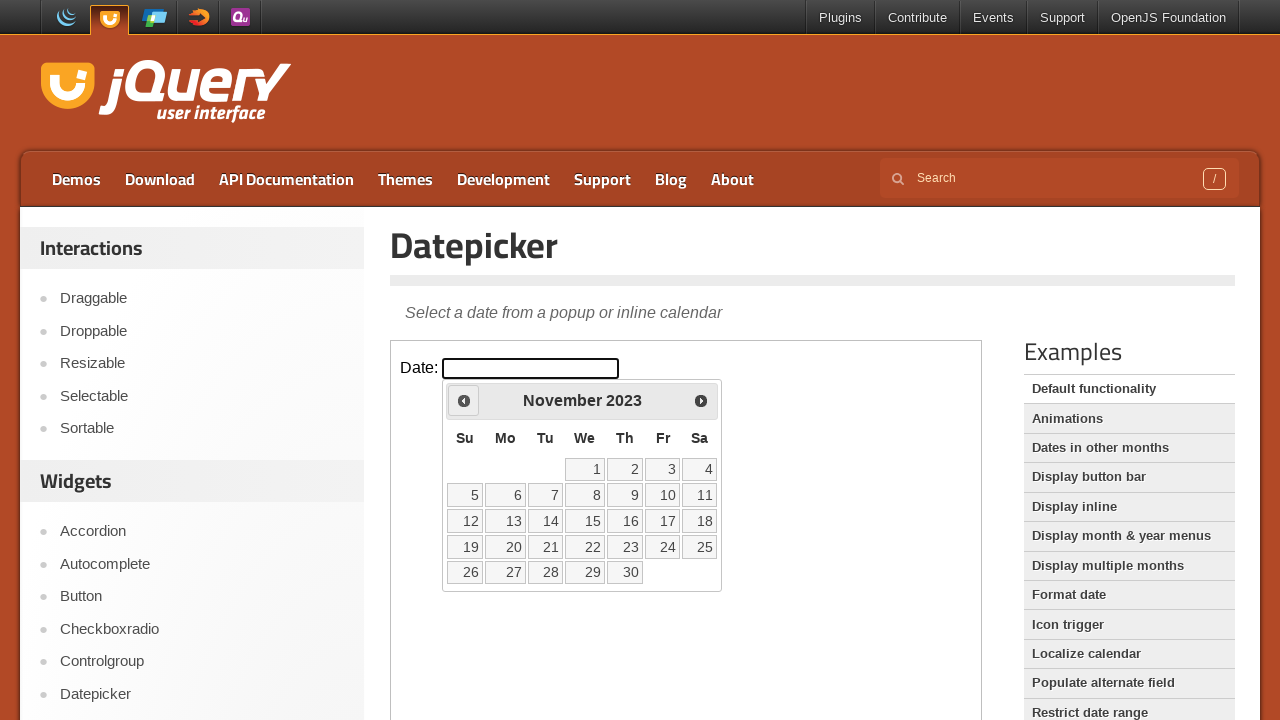

Clicked previous month arrow to navigate backwards at (464, 400) on iframe >> nth=0 >> internal:control=enter-frame >> span.ui-icon.ui-icon-circle-t
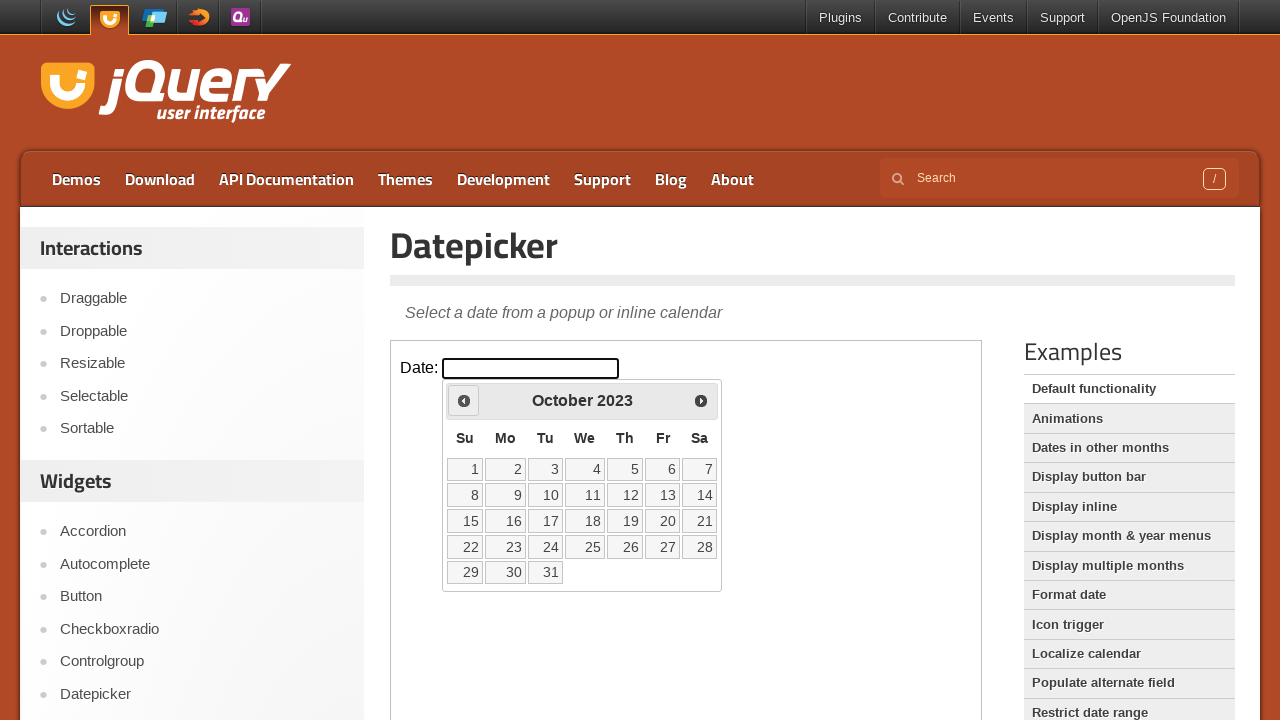

Retrieved current month: October and year: 2023
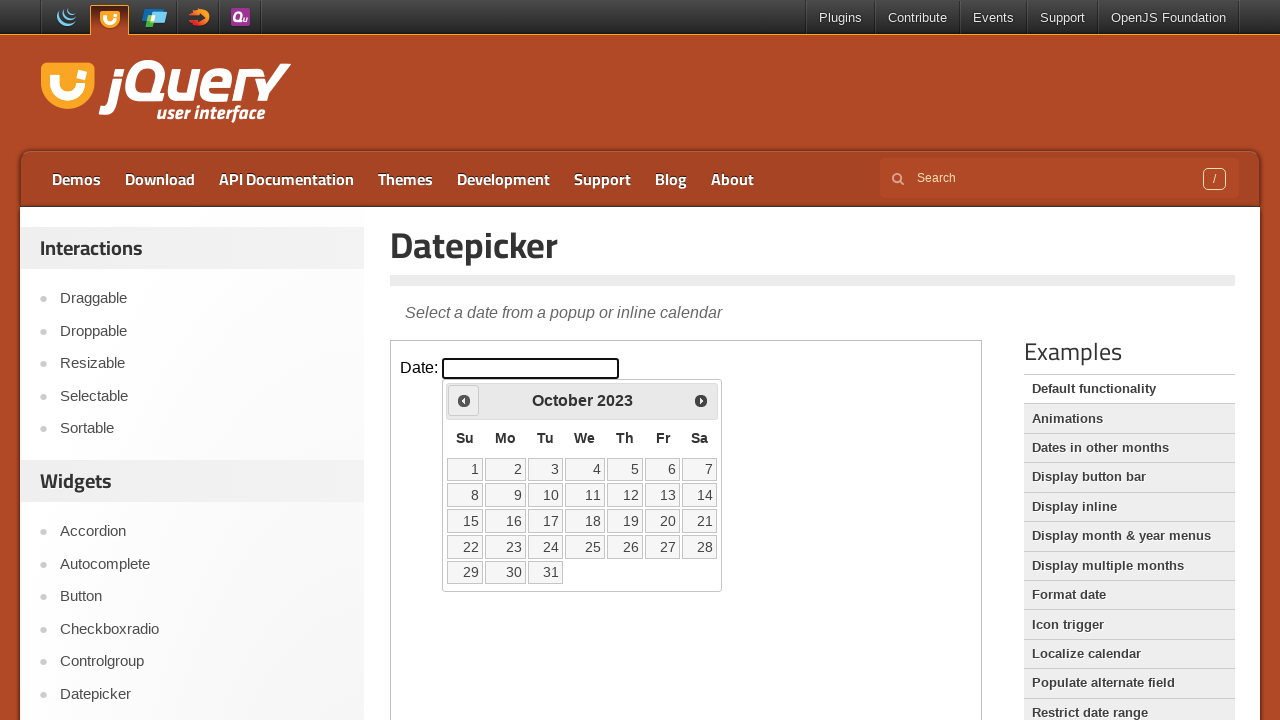

Clicked previous month arrow to navigate backwards at (464, 400) on iframe >> nth=0 >> internal:control=enter-frame >> span.ui-icon.ui-icon-circle-t
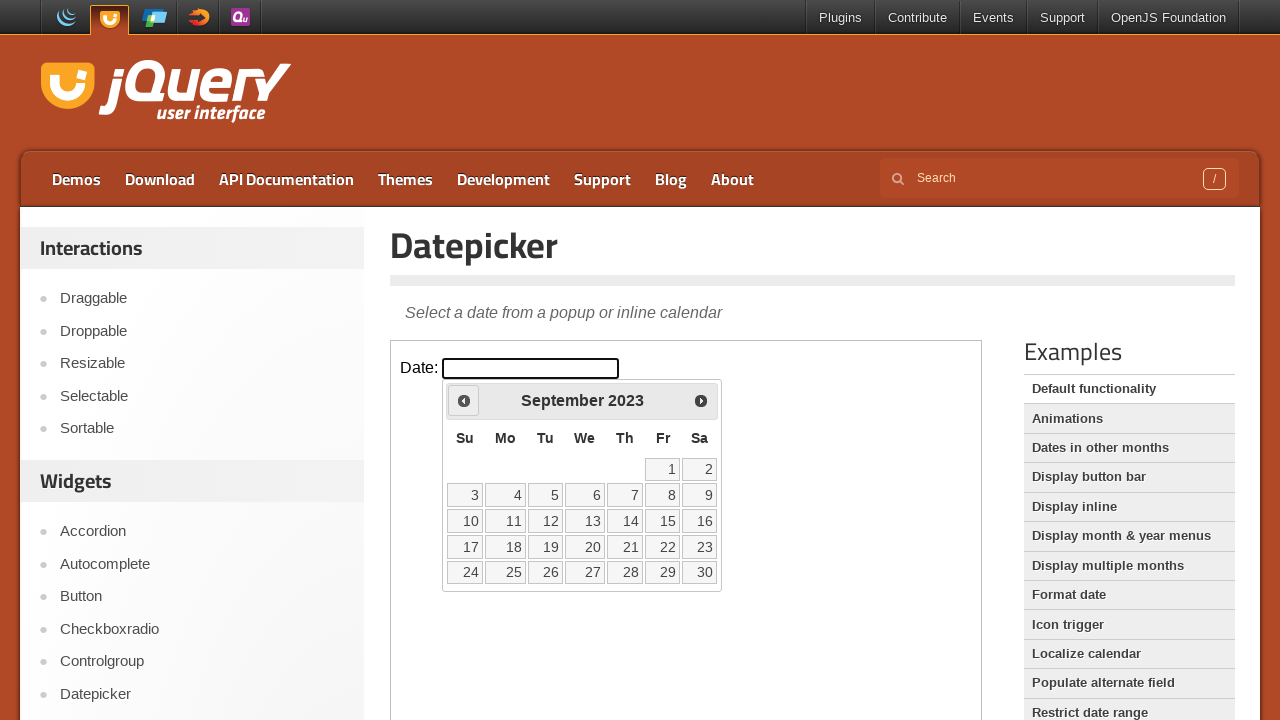

Retrieved current month: September and year: 2023
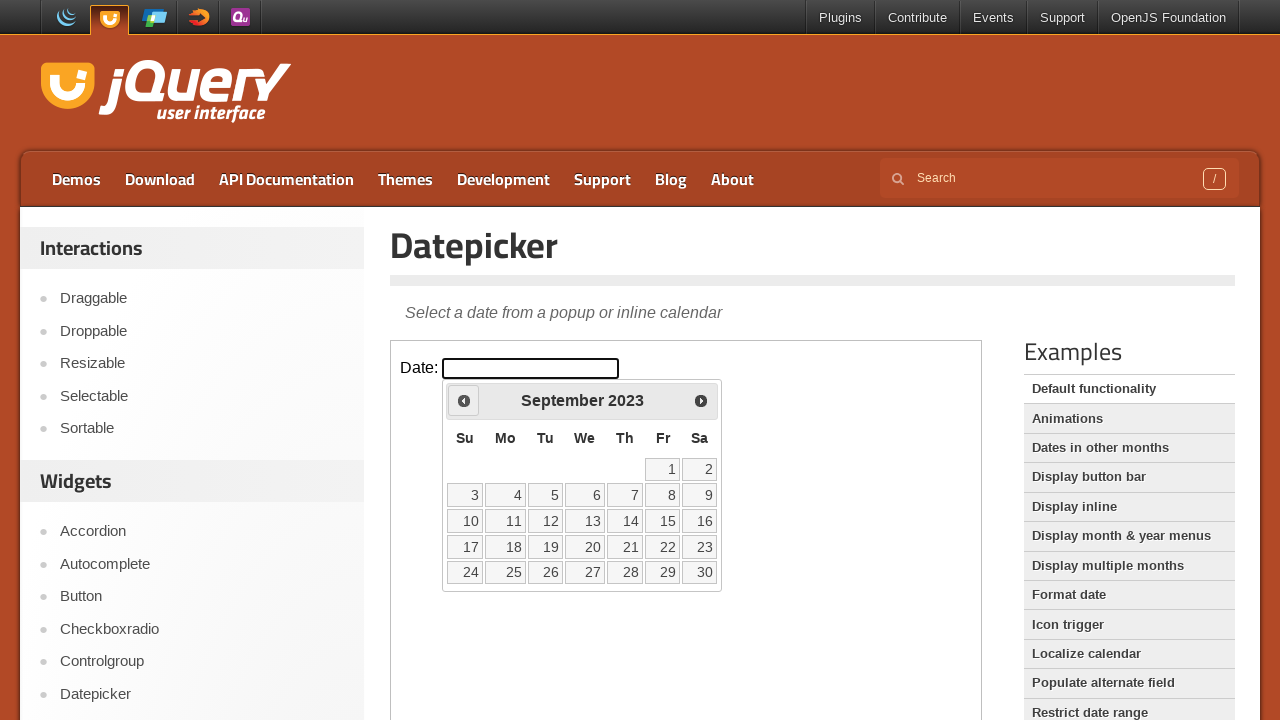

Clicked previous month arrow to navigate backwards at (464, 400) on iframe >> nth=0 >> internal:control=enter-frame >> span.ui-icon.ui-icon-circle-t
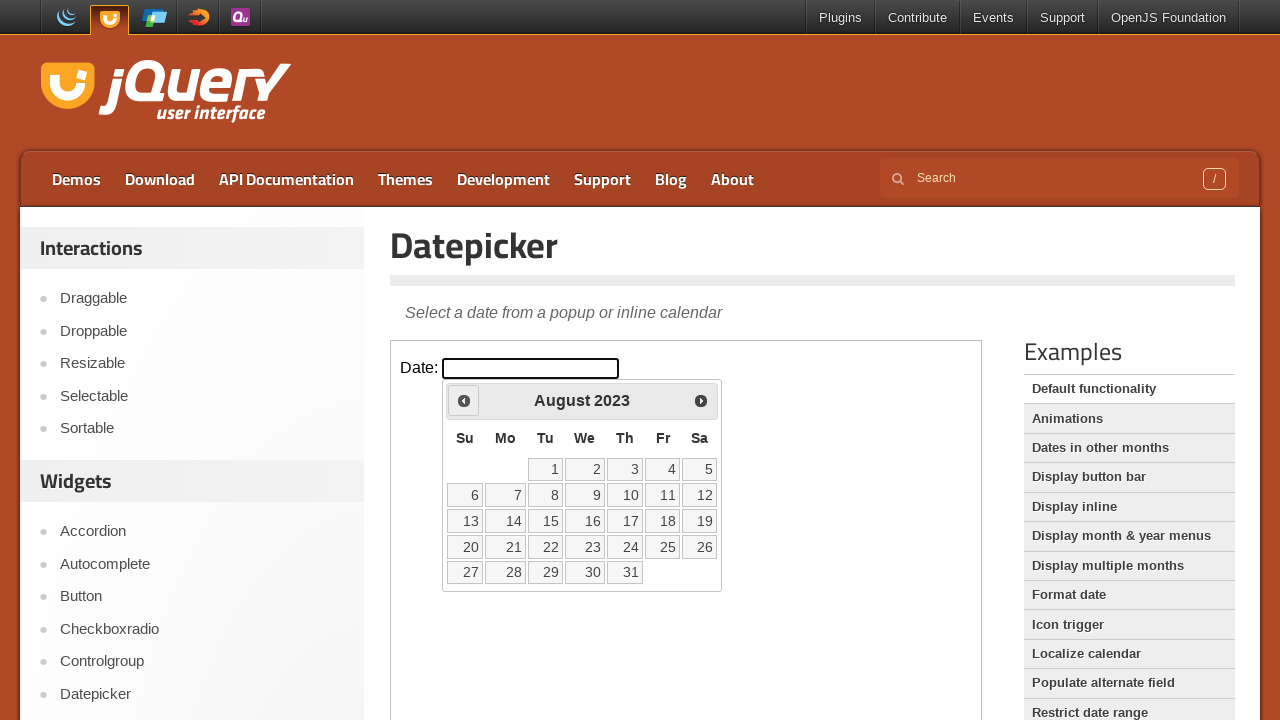

Retrieved current month: August and year: 2023
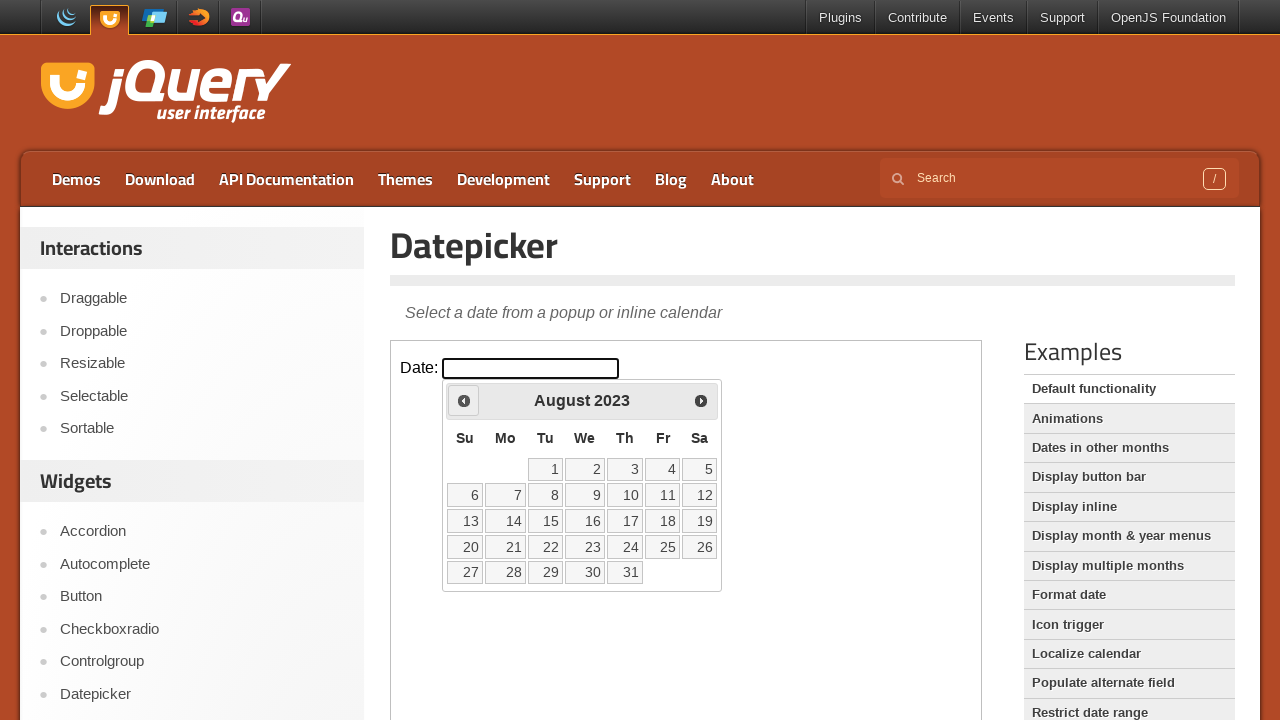

Clicked previous month arrow to navigate backwards at (464, 400) on iframe >> nth=0 >> internal:control=enter-frame >> span.ui-icon.ui-icon-circle-t
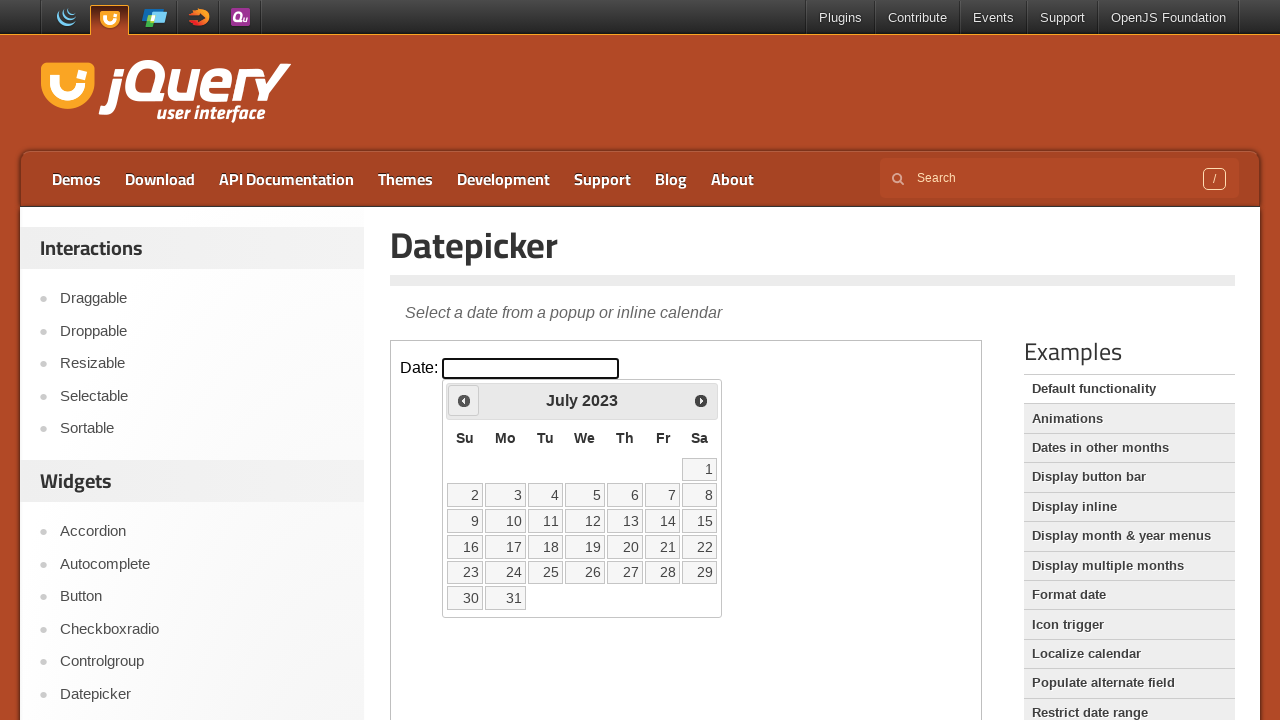

Retrieved current month: July and year: 2023
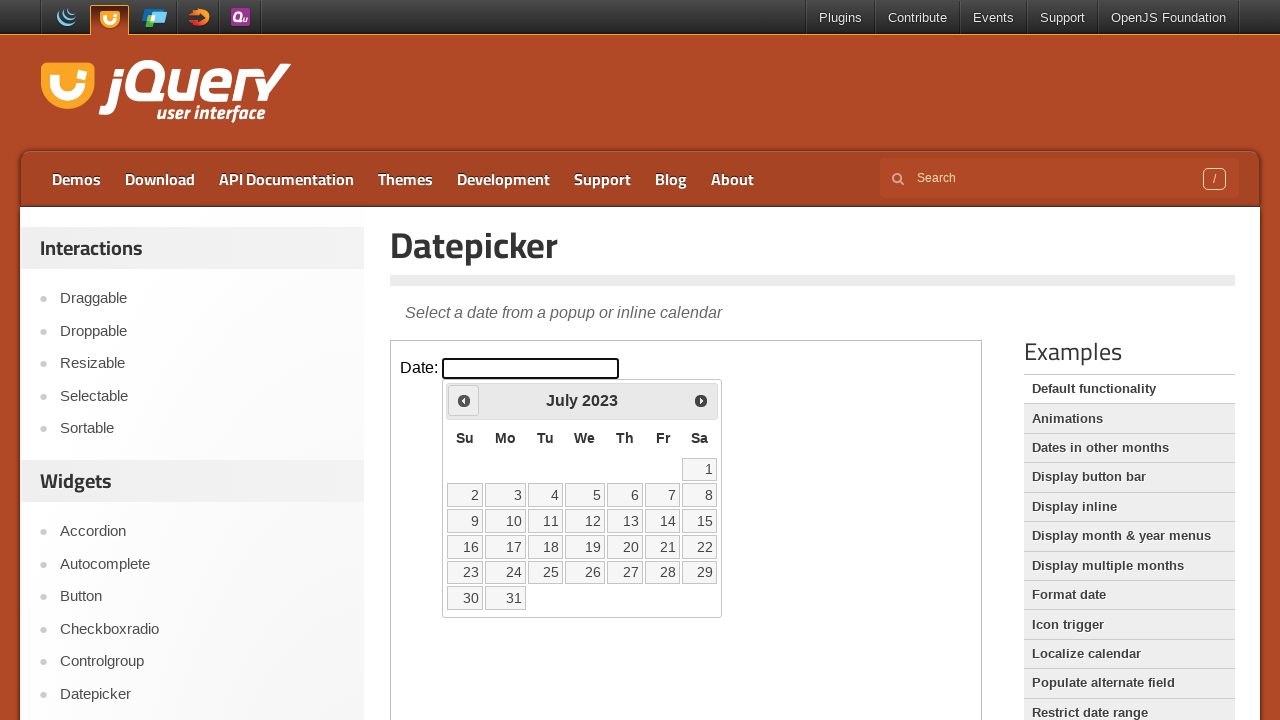

Clicked previous month arrow to navigate backwards at (464, 400) on iframe >> nth=0 >> internal:control=enter-frame >> span.ui-icon.ui-icon-circle-t
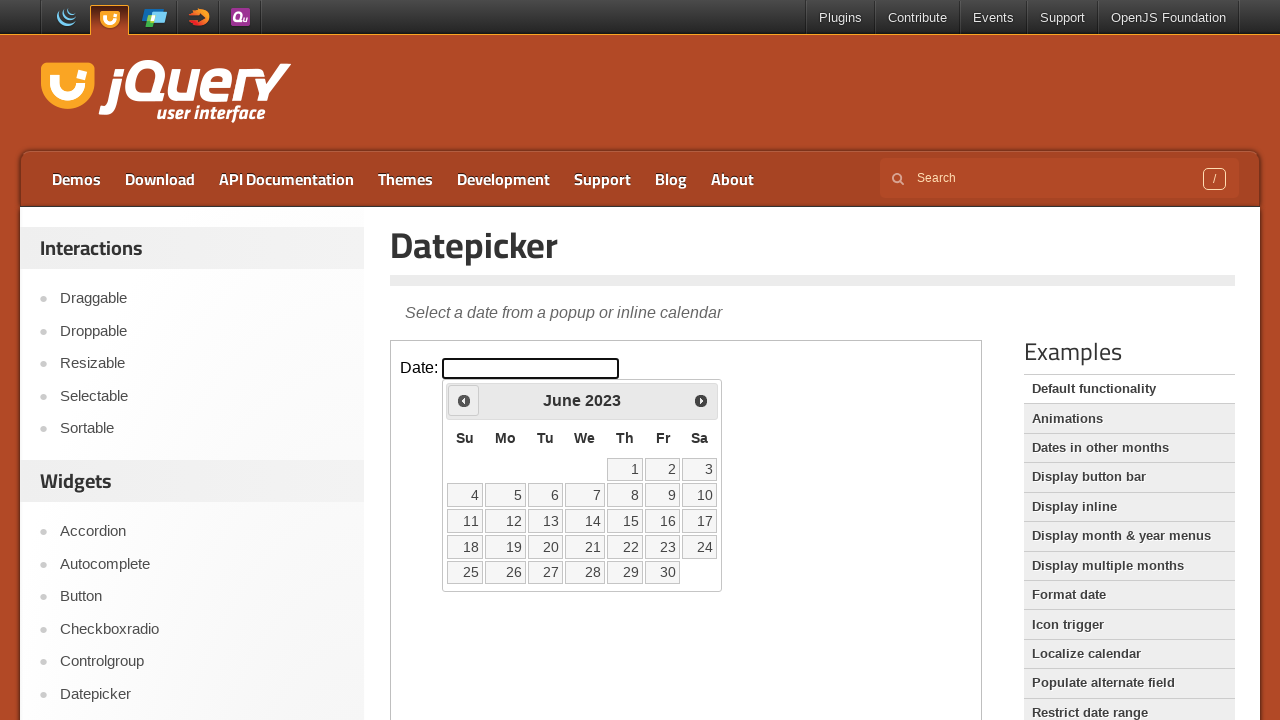

Retrieved current month: June and year: 2023
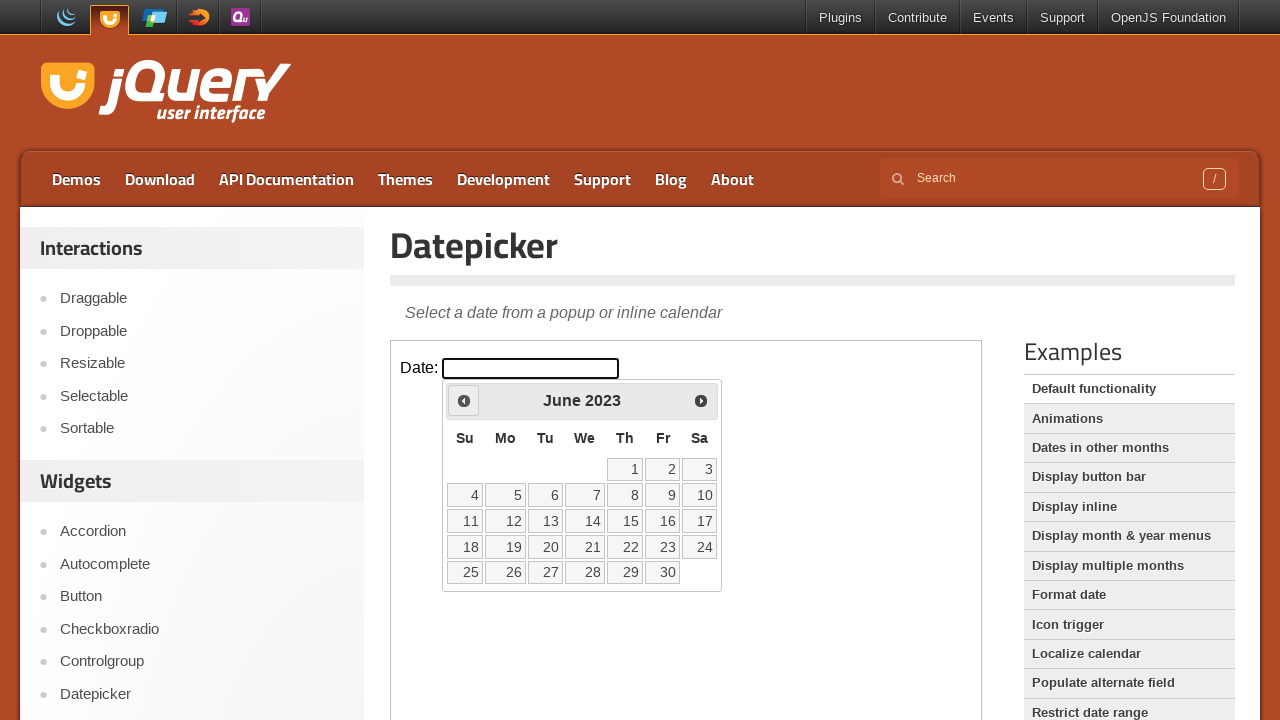

Clicked previous month arrow to navigate backwards at (464, 400) on iframe >> nth=0 >> internal:control=enter-frame >> span.ui-icon.ui-icon-circle-t
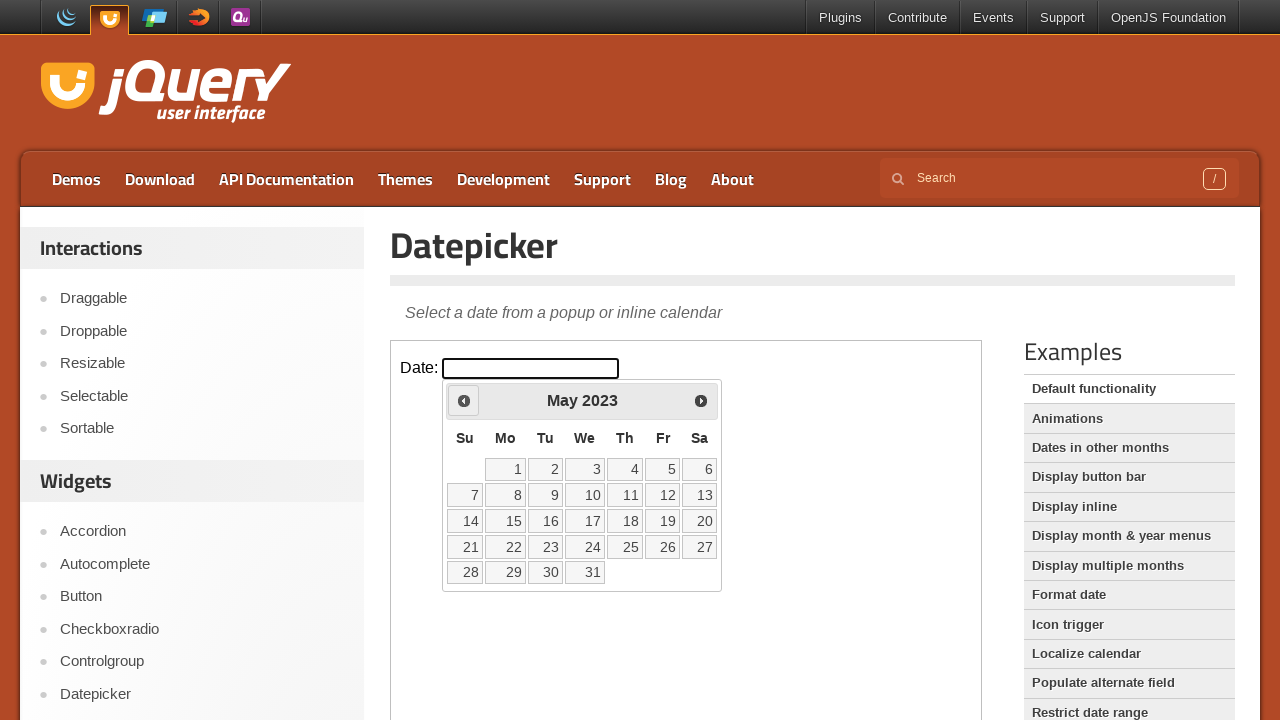

Retrieved current month: May and year: 2023
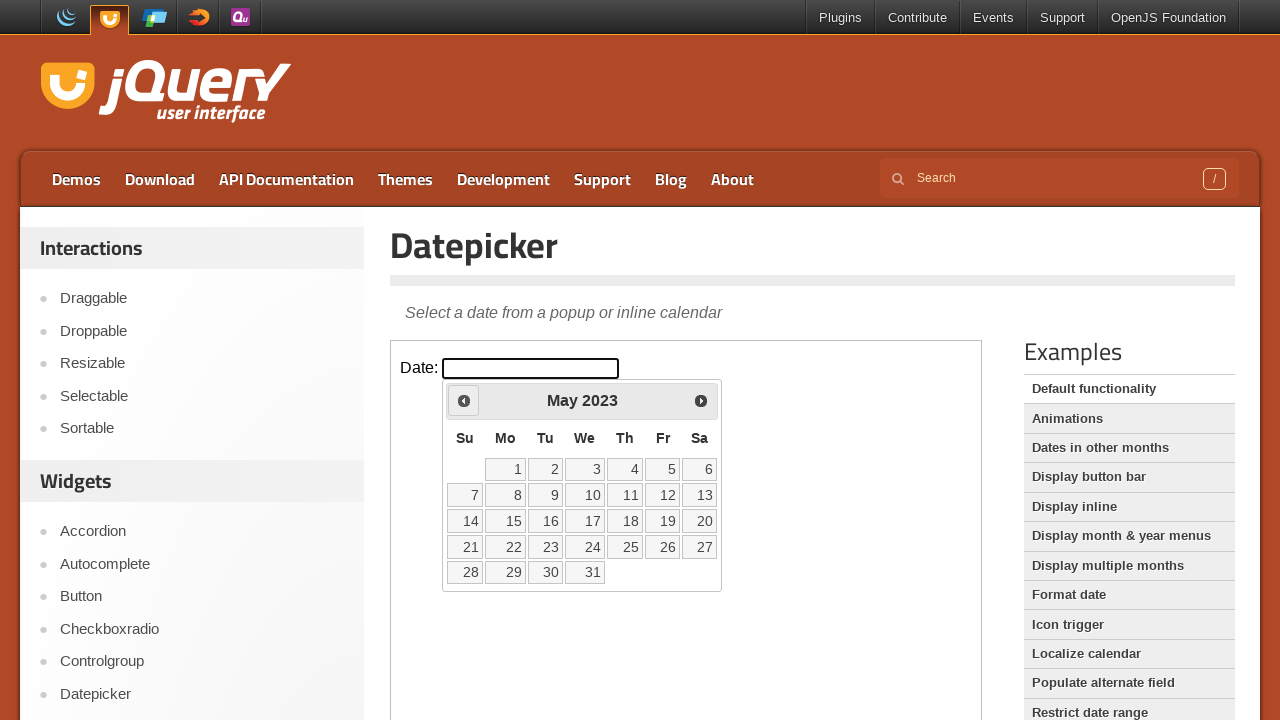

Clicked previous month arrow to navigate backwards at (464, 400) on iframe >> nth=0 >> internal:control=enter-frame >> span.ui-icon.ui-icon-circle-t
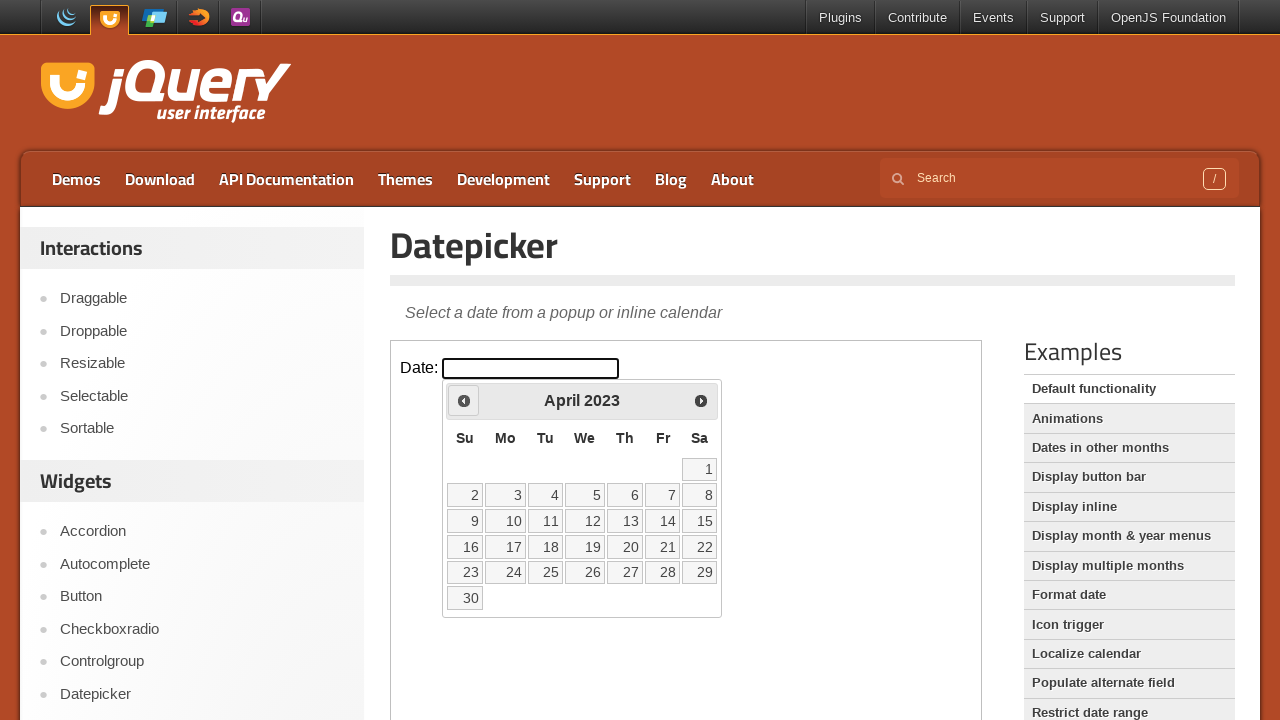

Retrieved current month: April and year: 2023
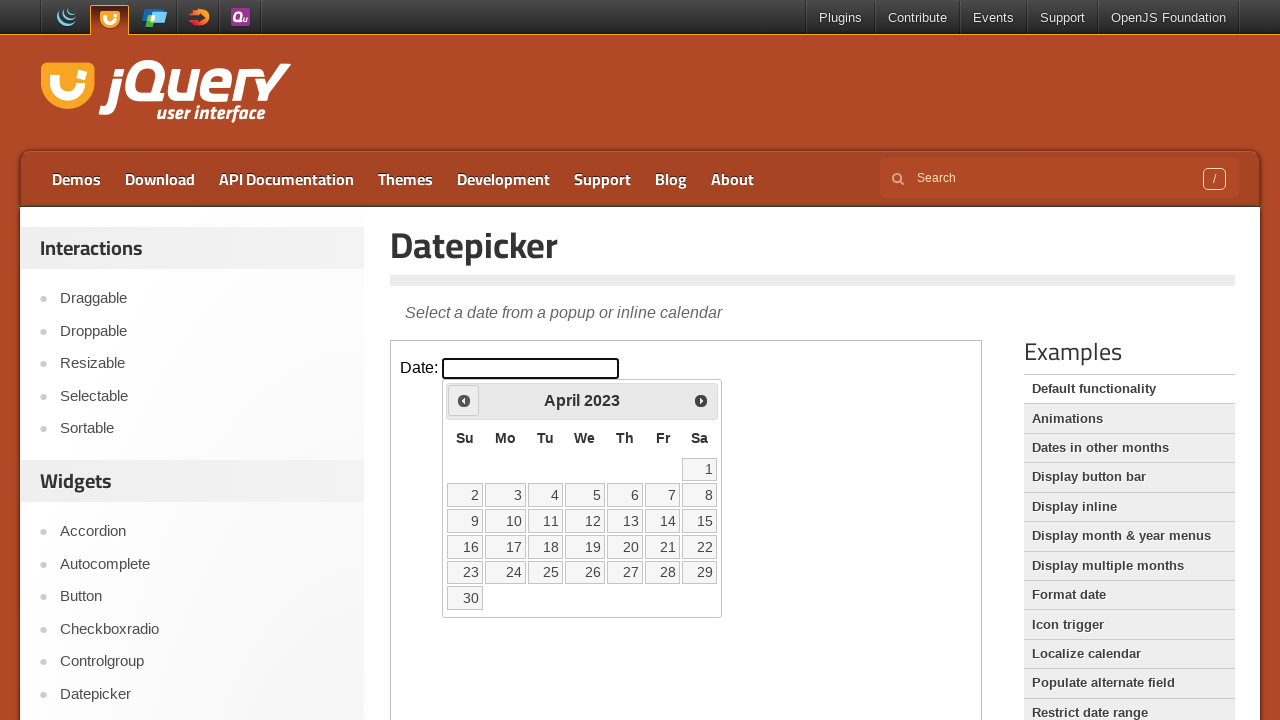

Clicked previous month arrow to navigate backwards at (464, 400) on iframe >> nth=0 >> internal:control=enter-frame >> span.ui-icon.ui-icon-circle-t
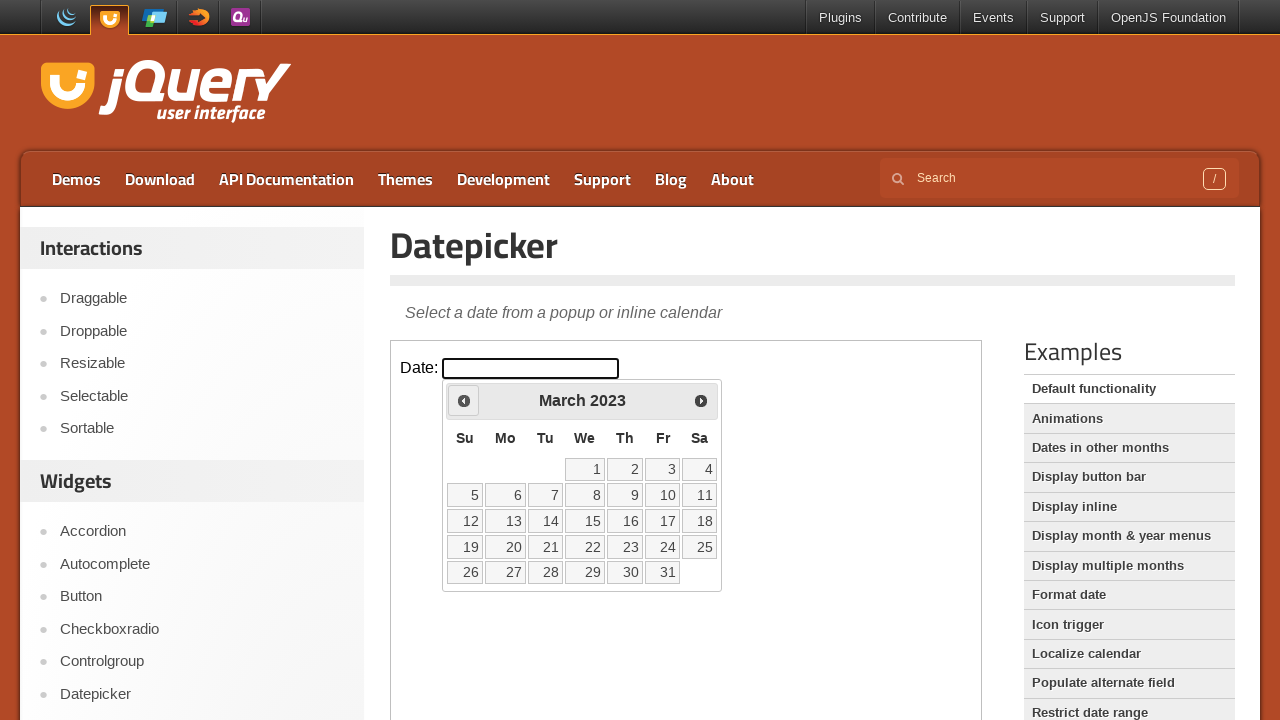

Retrieved current month: March and year: 2023
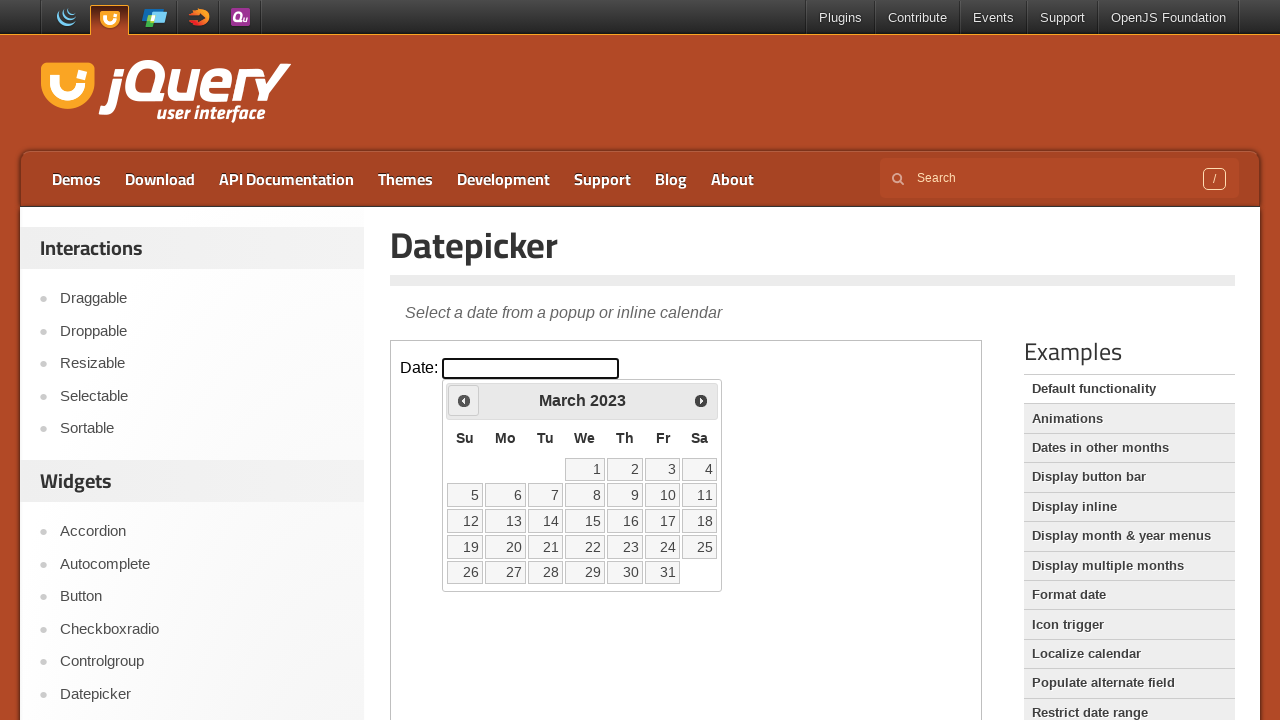

Clicked previous month arrow to navigate backwards at (464, 400) on iframe >> nth=0 >> internal:control=enter-frame >> span.ui-icon.ui-icon-circle-t
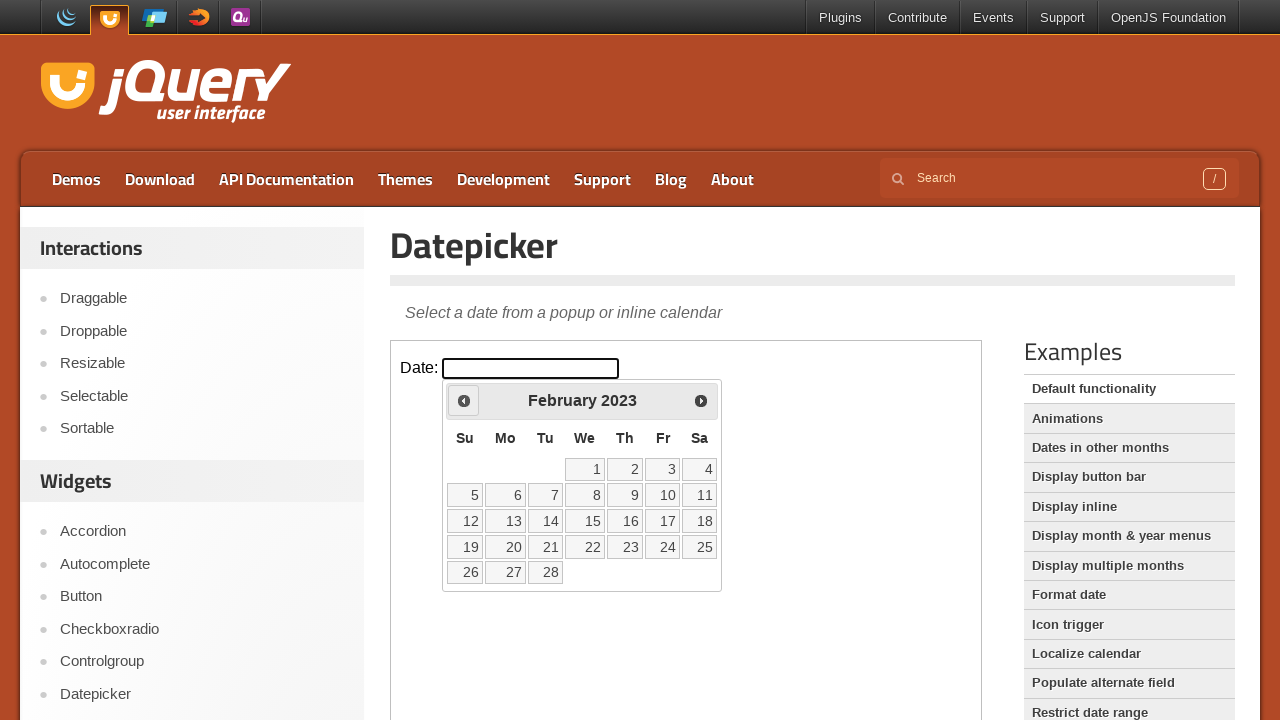

Retrieved current month: February and year: 2023
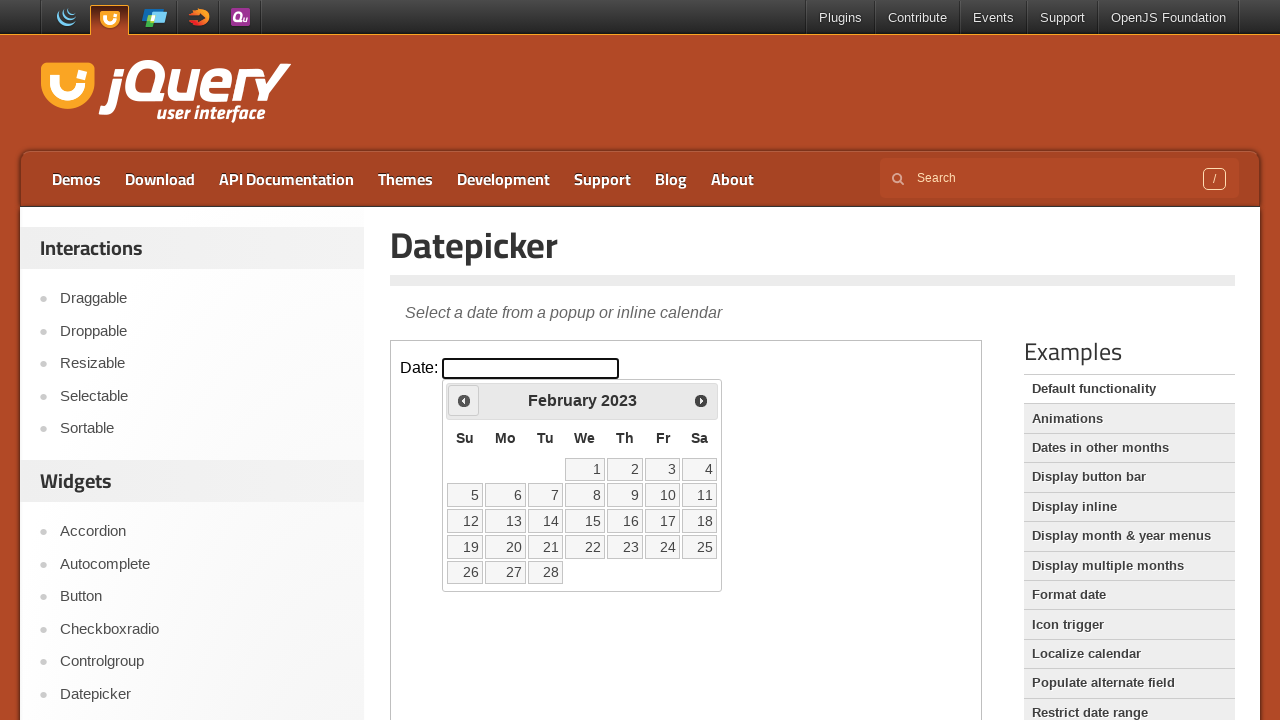

Clicked previous month arrow to navigate backwards at (464, 400) on iframe >> nth=0 >> internal:control=enter-frame >> span.ui-icon.ui-icon-circle-t
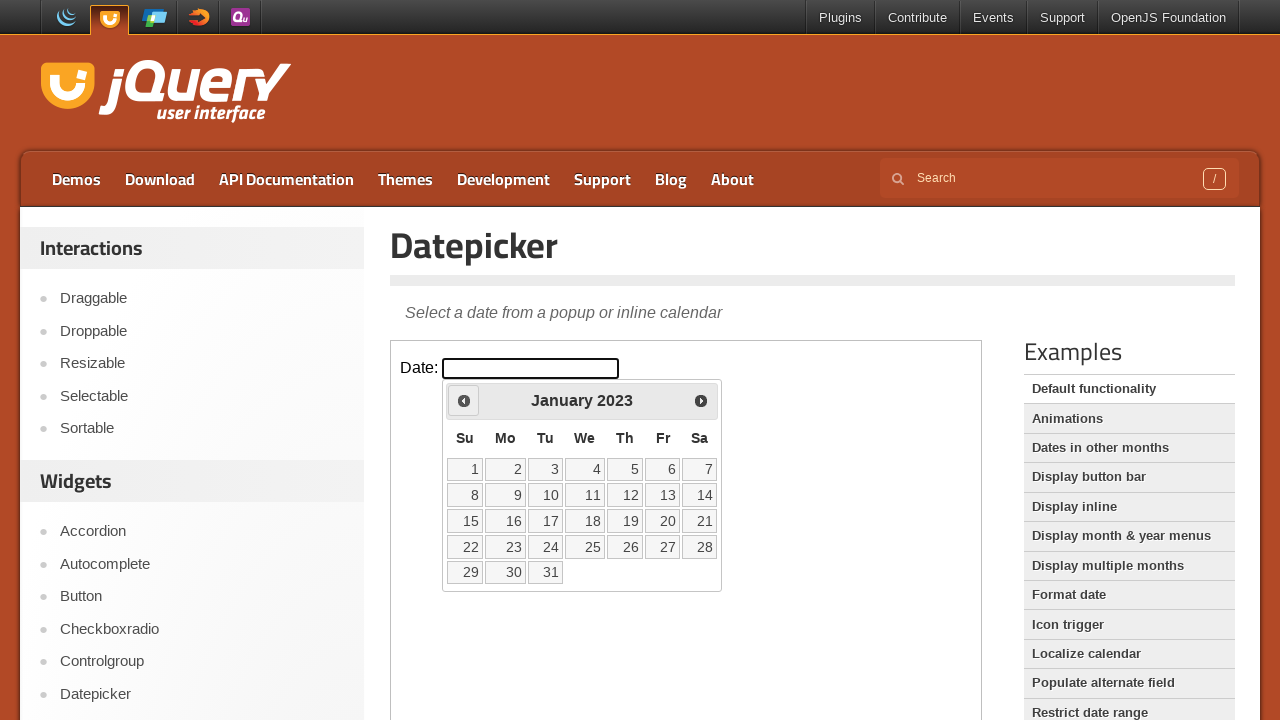

Retrieved current month: January and year: 2023
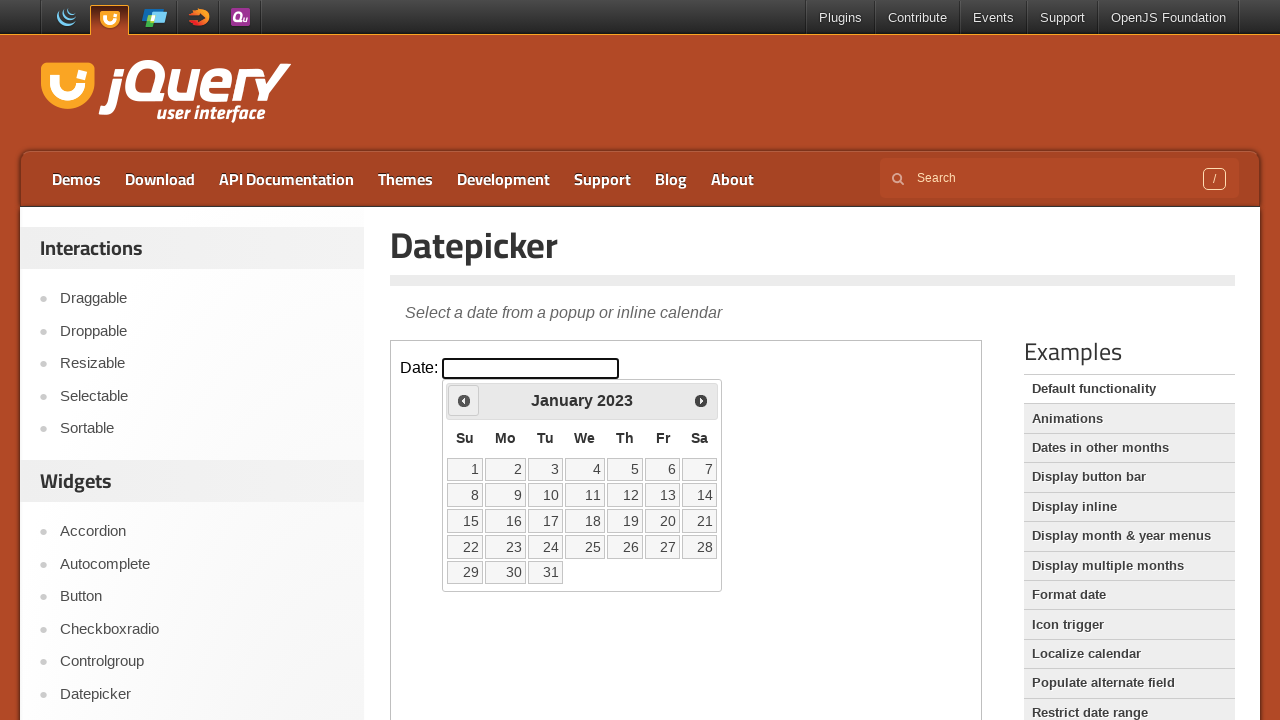

Clicked previous month arrow to navigate backwards at (464, 400) on iframe >> nth=0 >> internal:control=enter-frame >> span.ui-icon.ui-icon-circle-t
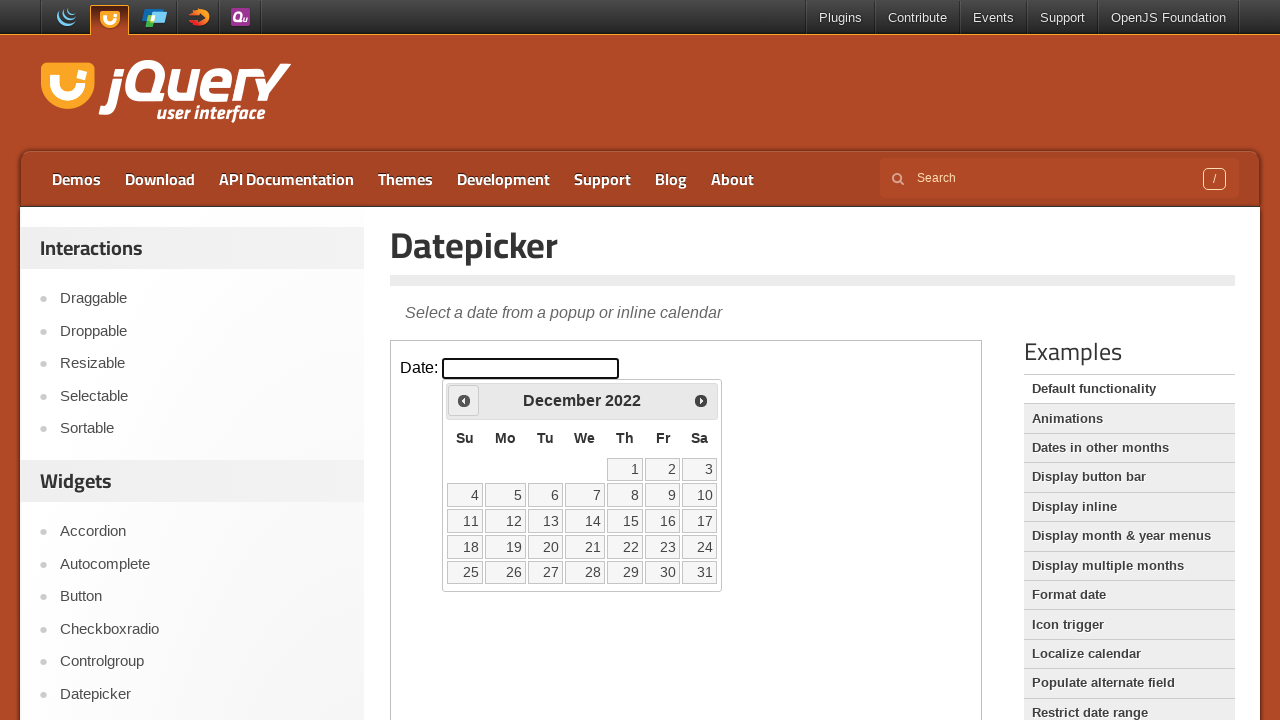

Retrieved current month: December and year: 2022
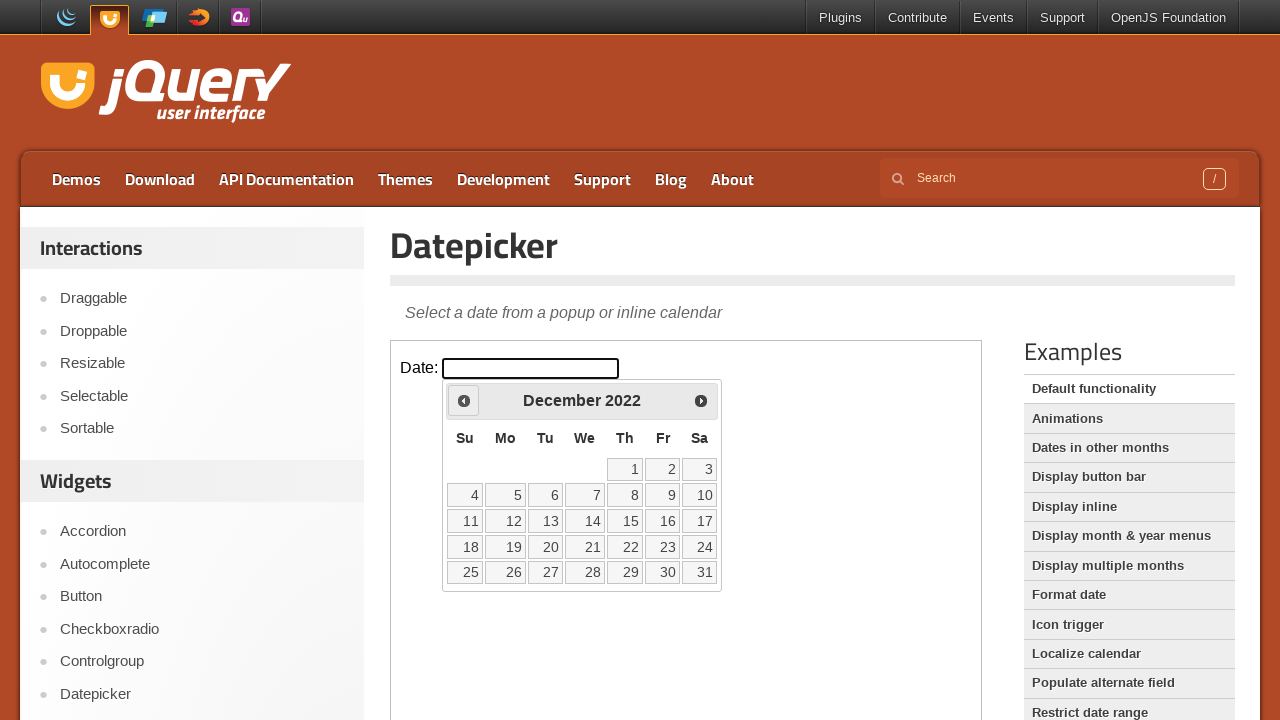

Clicked previous month arrow to navigate backwards at (464, 400) on iframe >> nth=0 >> internal:control=enter-frame >> span.ui-icon.ui-icon-circle-t
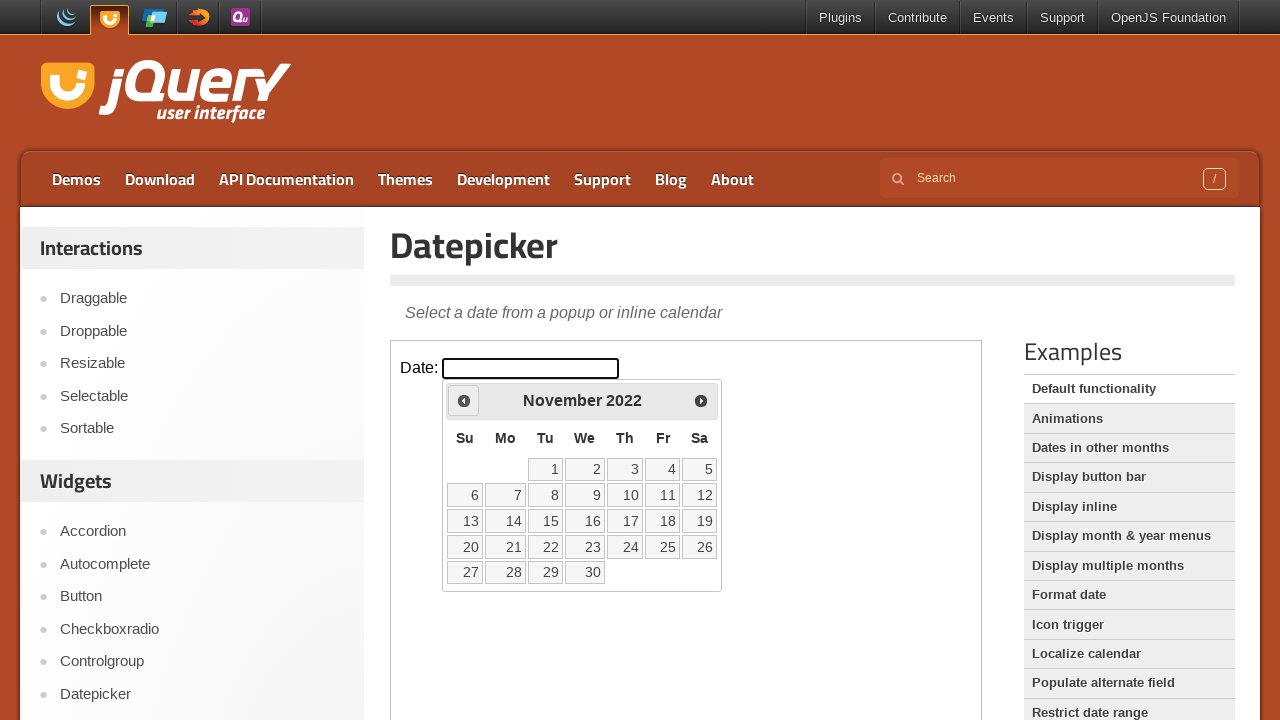

Retrieved current month: November and year: 2022
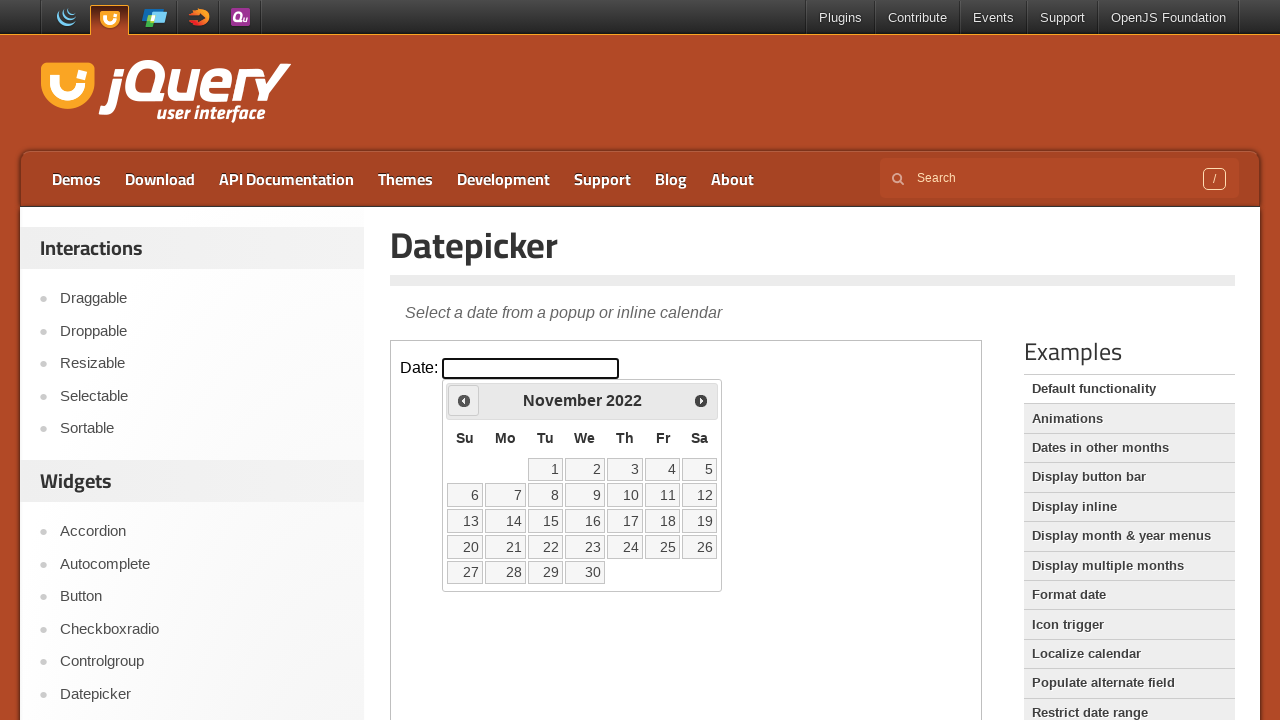

Clicked previous month arrow to navigate backwards at (464, 400) on iframe >> nth=0 >> internal:control=enter-frame >> span.ui-icon.ui-icon-circle-t
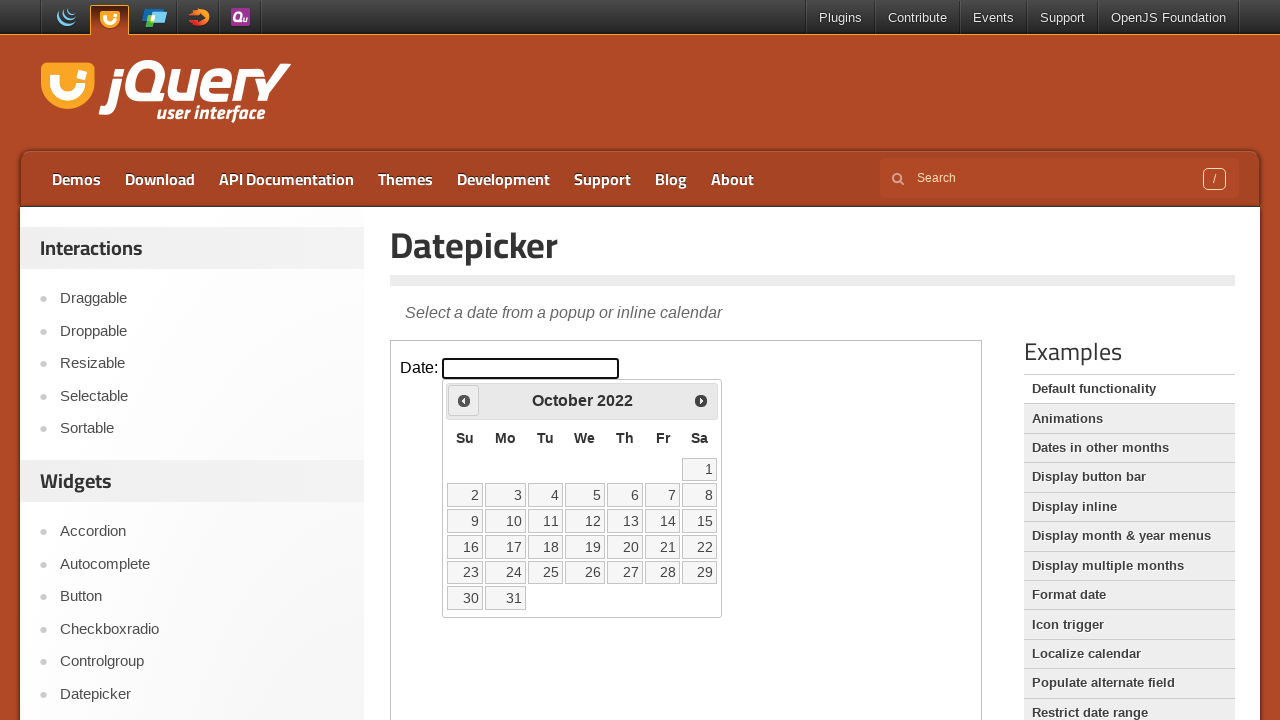

Retrieved current month: October and year: 2022
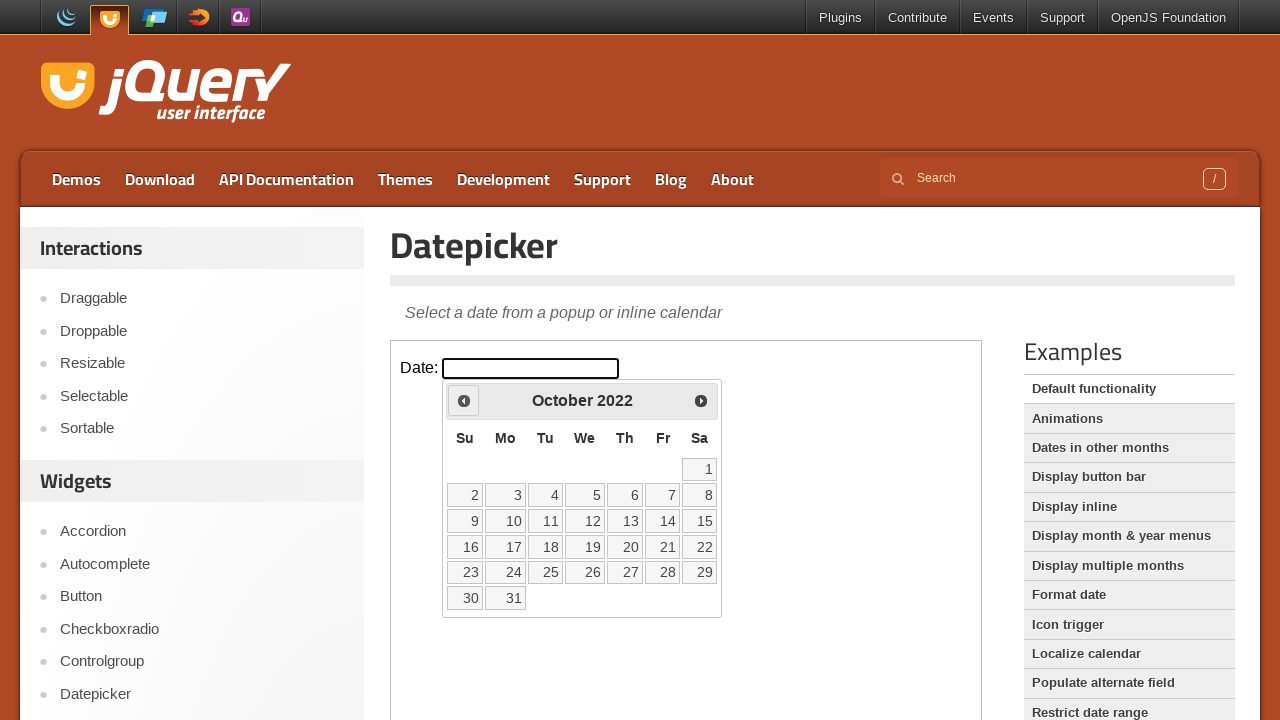

Reached target month of October 2022
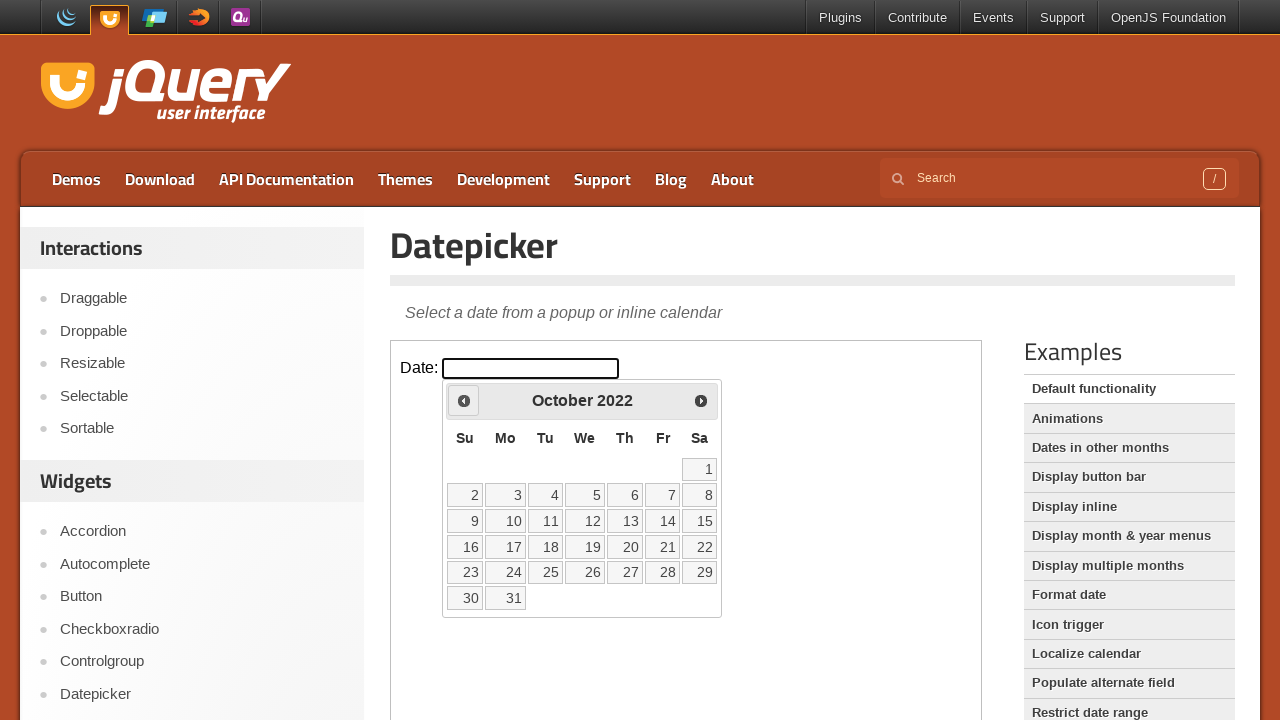

Selected day 15 from the datepicker calendar at (700, 521) on iframe >> nth=0 >> internal:control=enter-frame >> table.ui-datepicker-calendar 
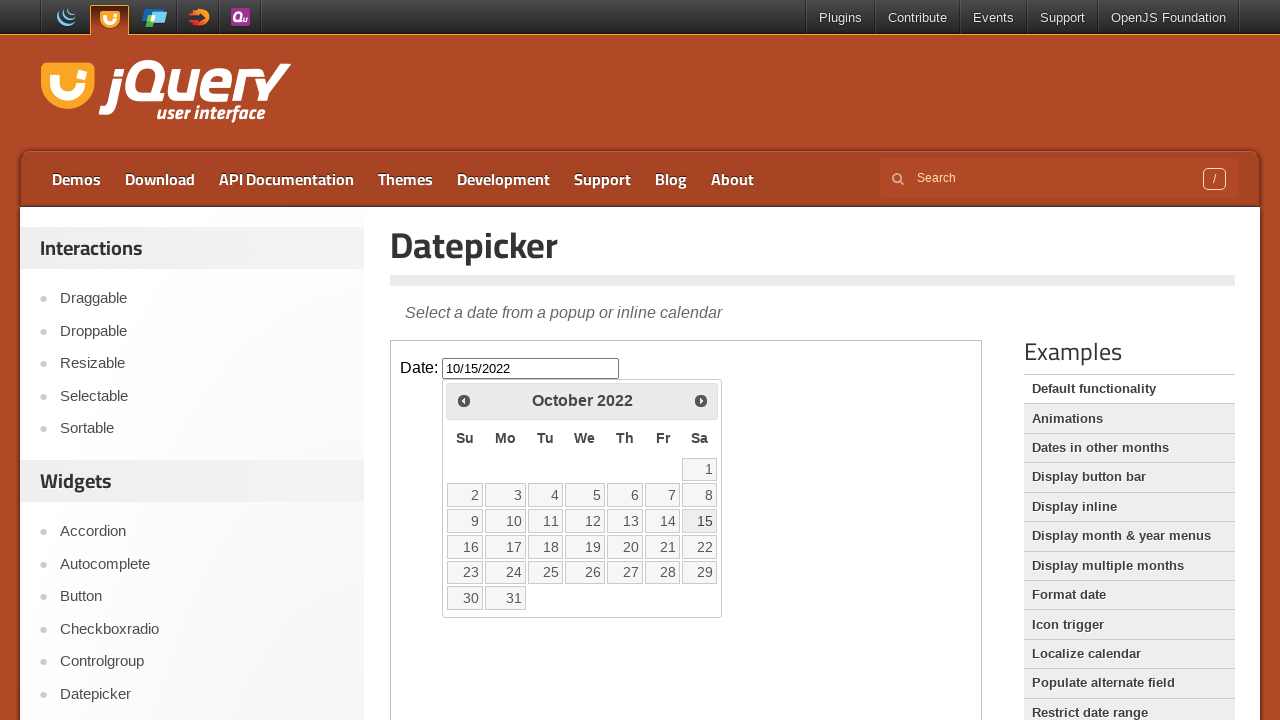

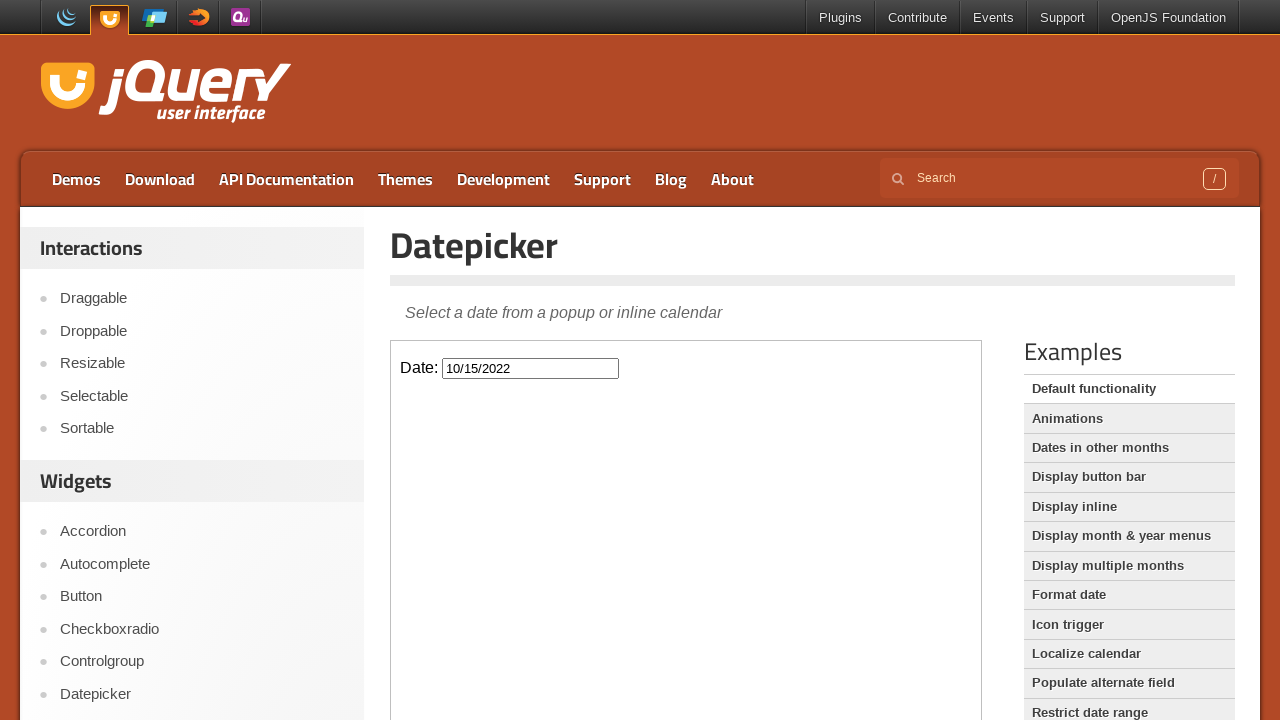